Tests key press functionality by navigating to the key presses page and submitting each letter of the alphabet through a form input

Starting URL: https://the-internet.herokuapp.com/

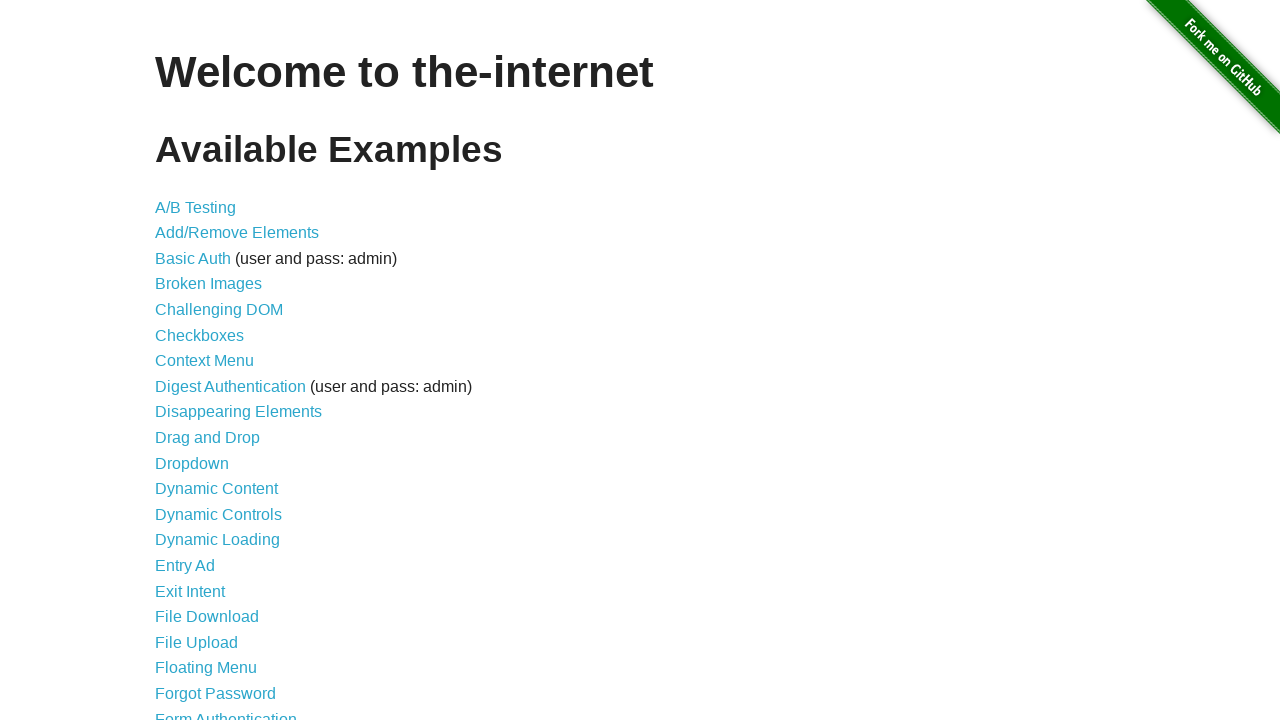

Clicked on the Key Presses link (31st item in the list) at (200, 360) on xpath=/html/body/div[2]/div/ul/li[31]/a
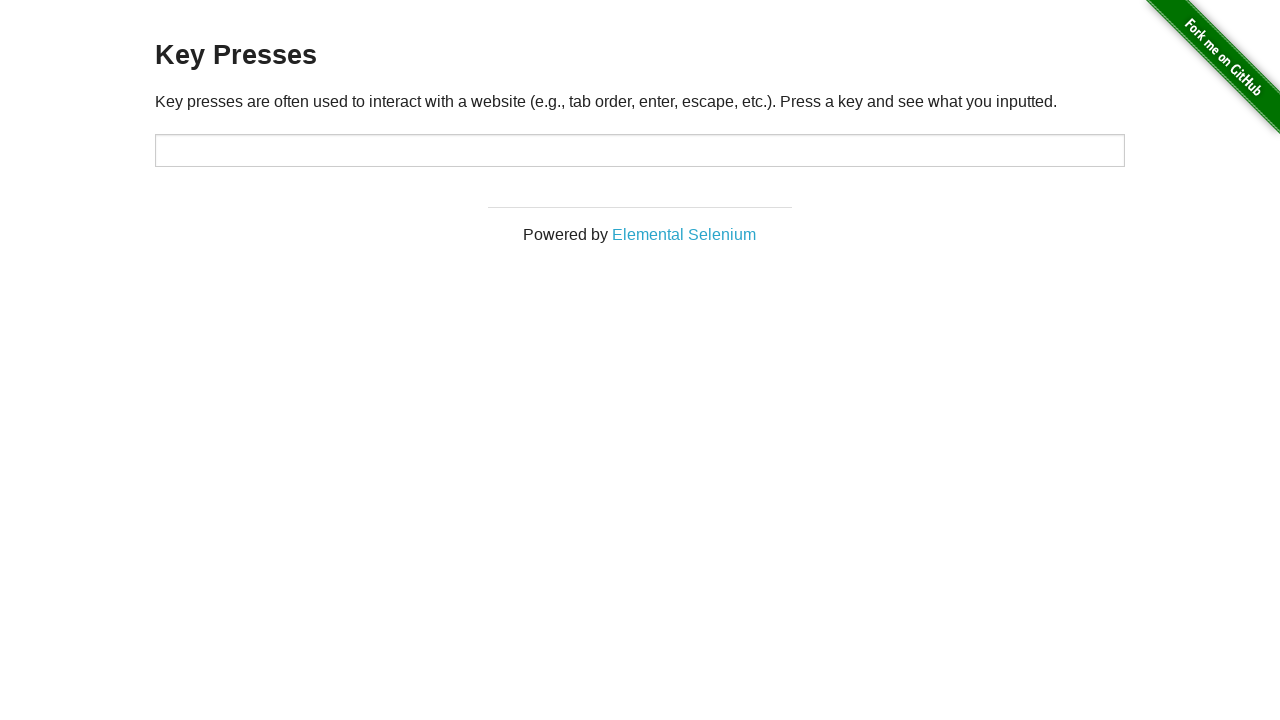

Key press input form loaded and became available
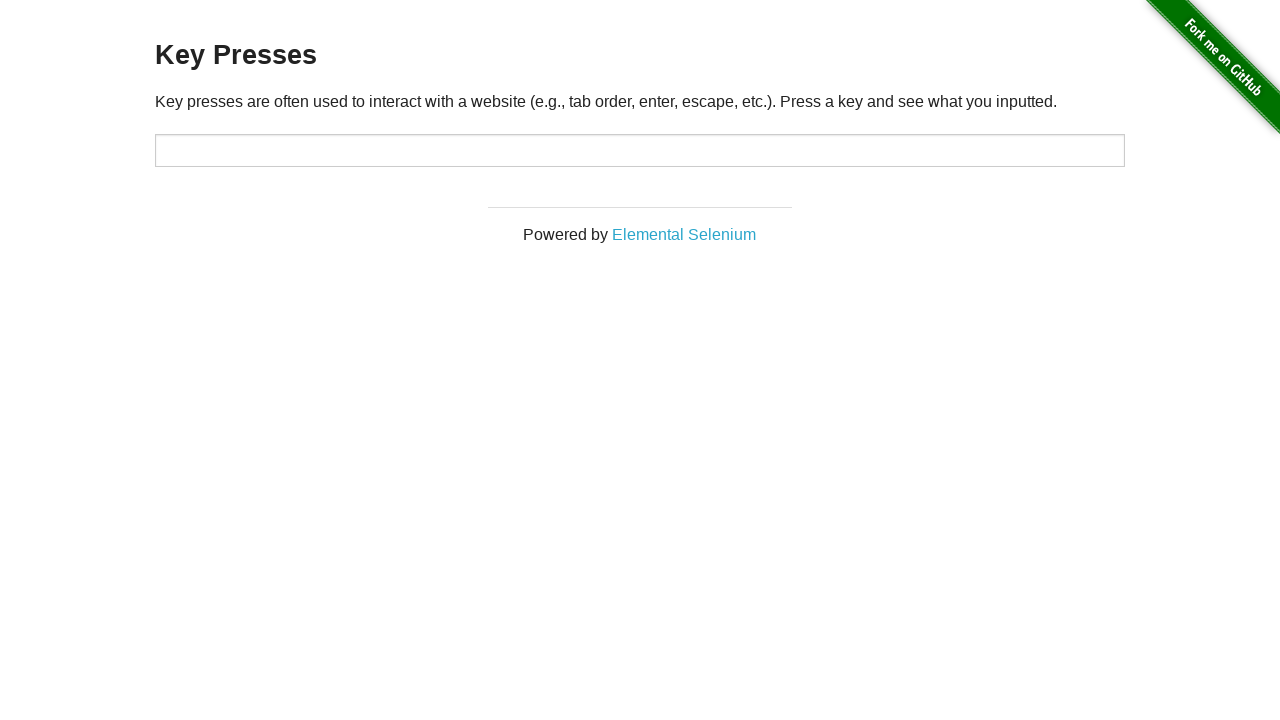

Cleared input field in preparation for letter 'a' on xpath=/html/body/div[2]/div/div/form/input
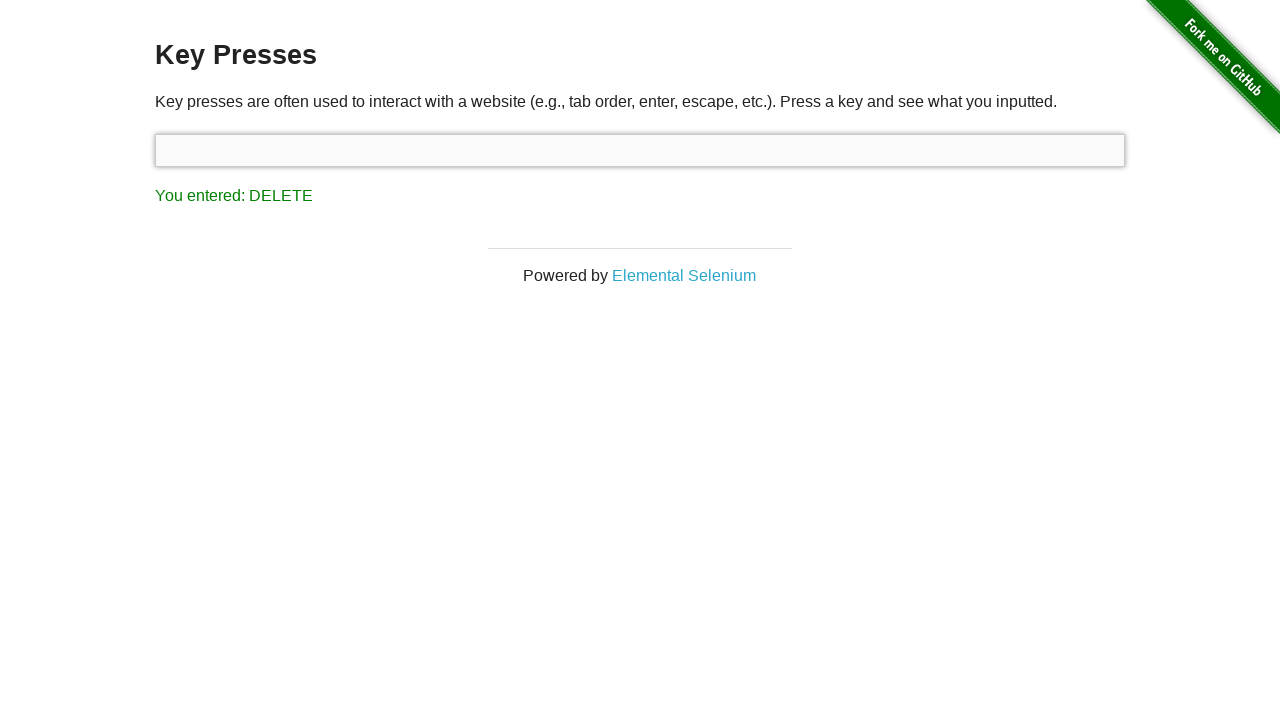

Filled input field with letter 'a' on xpath=/html/body/div[2]/div/div/form/input
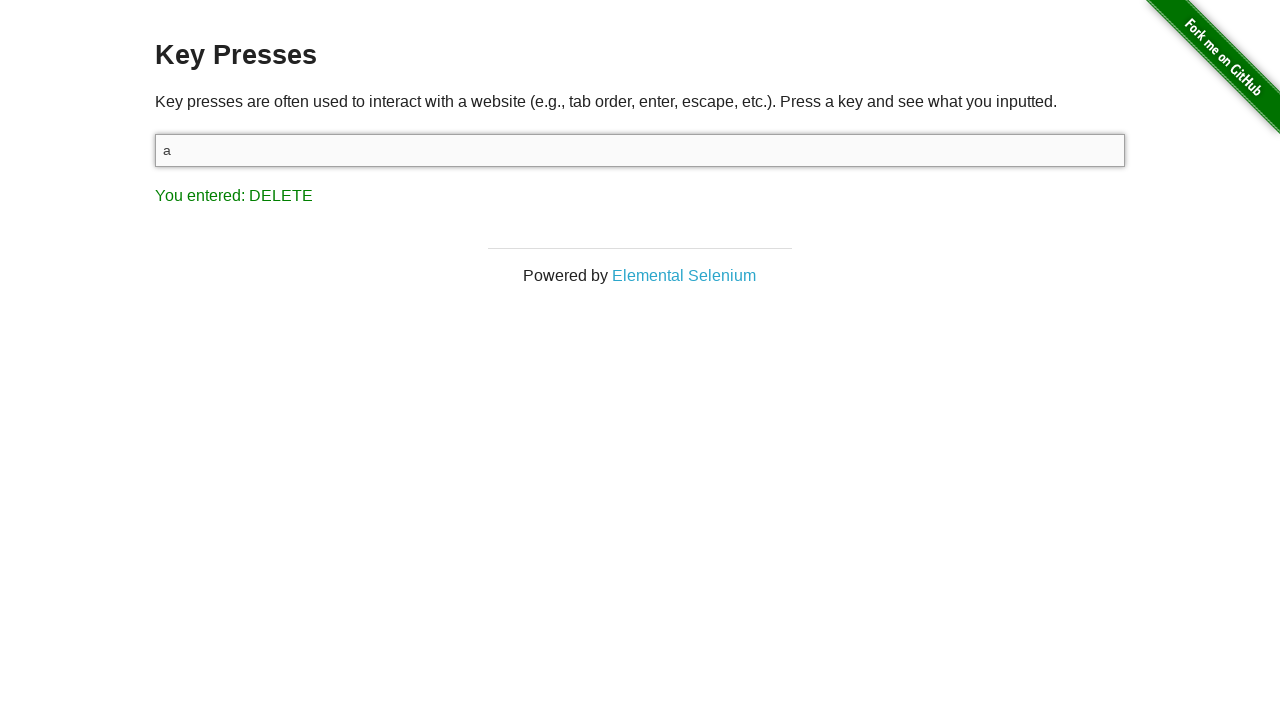

Pressed Enter to submit letter 'a' on xpath=/html/body/div[2]/div/div/form/input
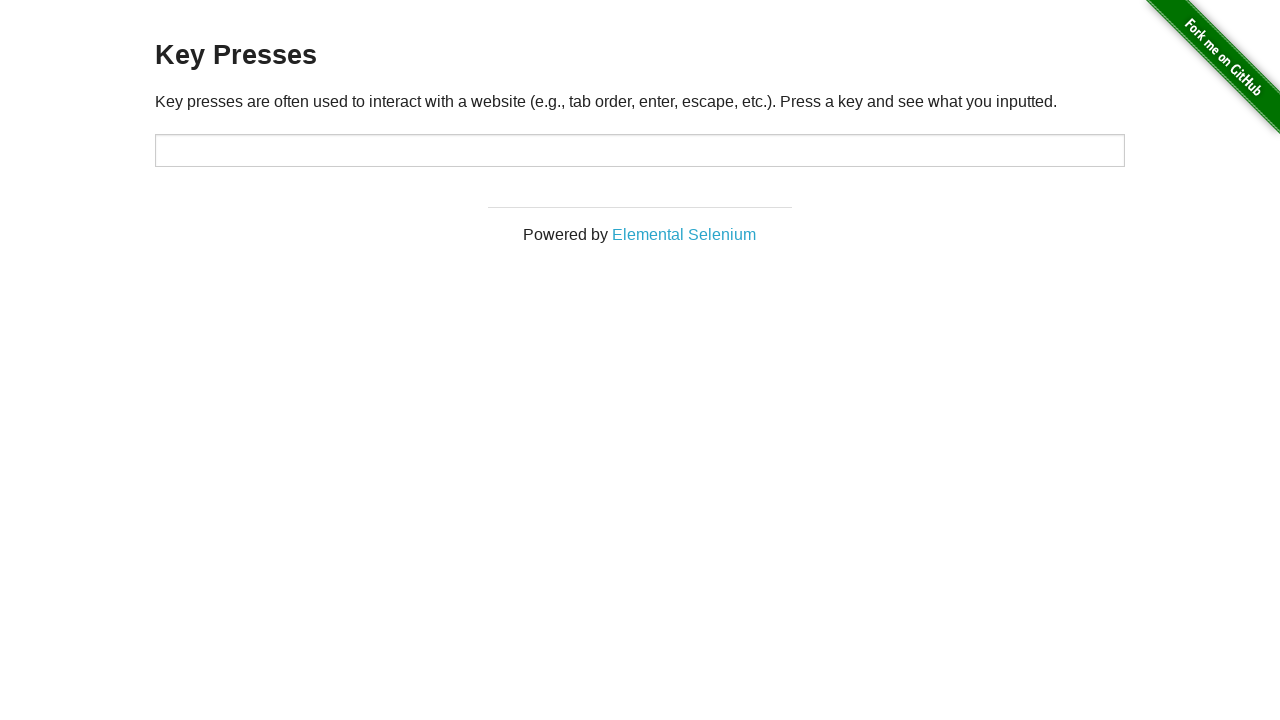

Waited 500ms to see result for letter 'a'
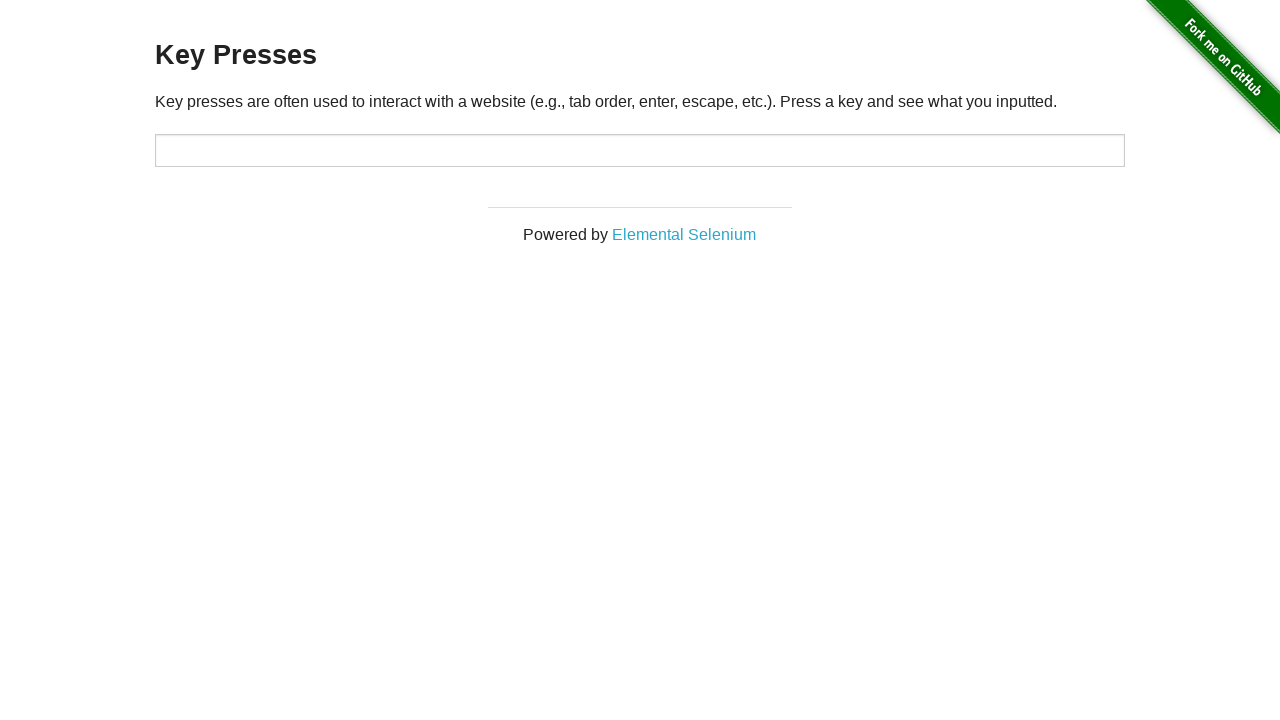

Cleared input field in preparation for letter 'b' on xpath=/html/body/div[2]/div/div/form/input
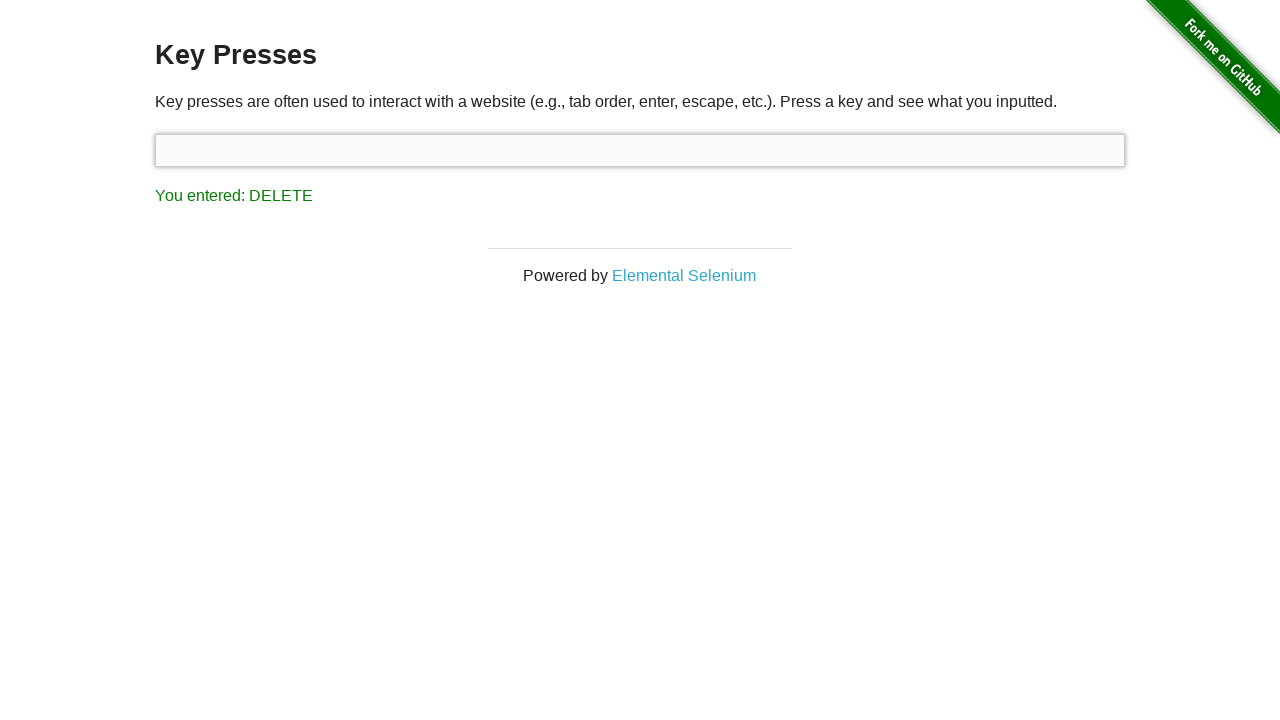

Filled input field with letter 'b' on xpath=/html/body/div[2]/div/div/form/input
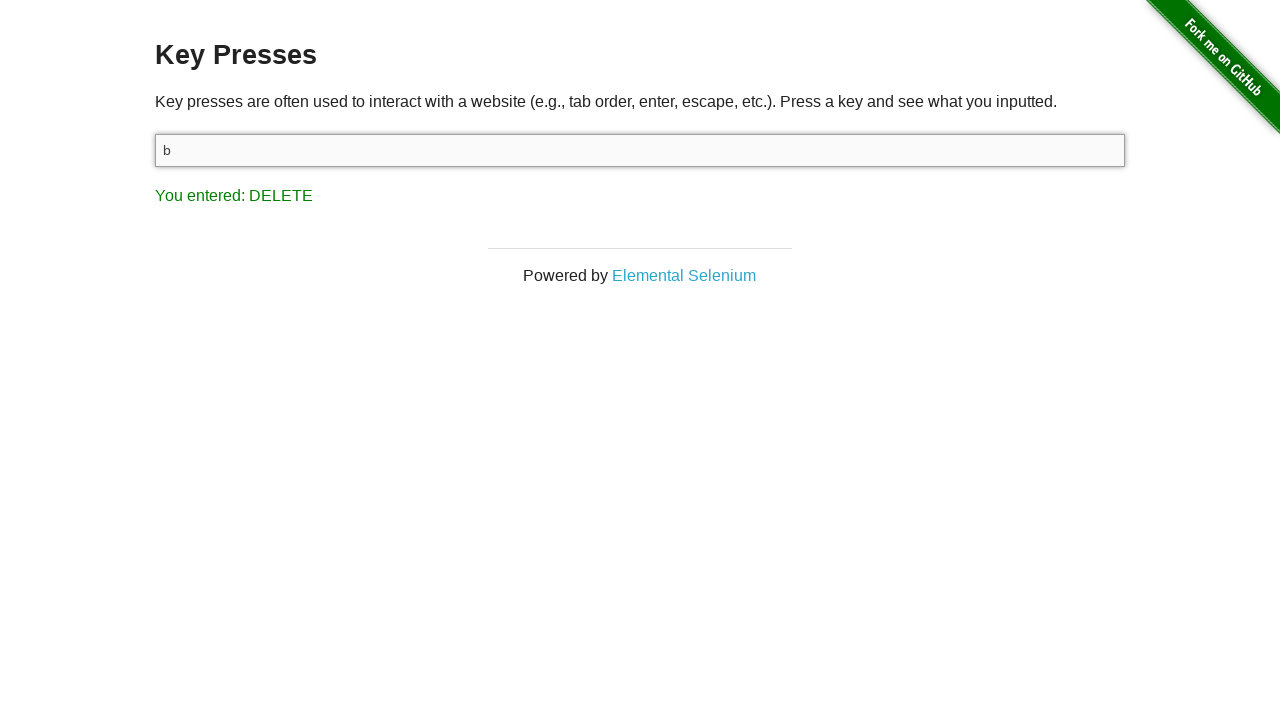

Pressed Enter to submit letter 'b' on xpath=/html/body/div[2]/div/div/form/input
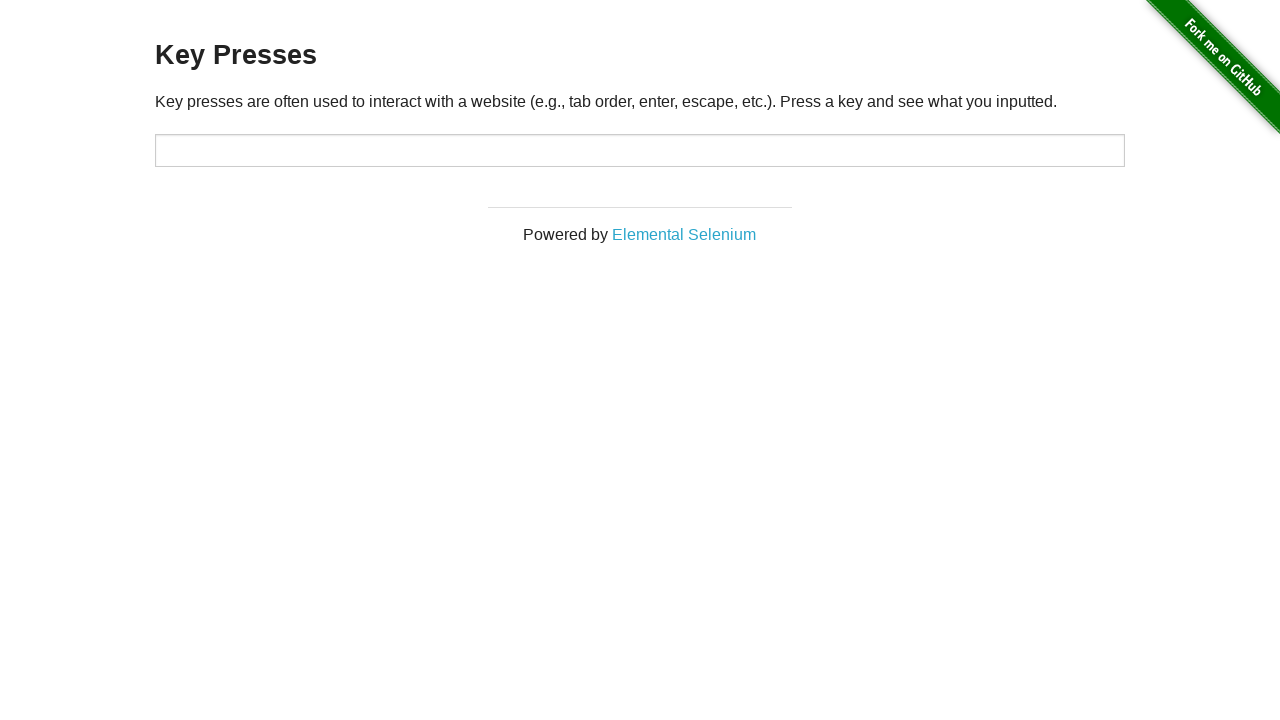

Waited 500ms to see result for letter 'b'
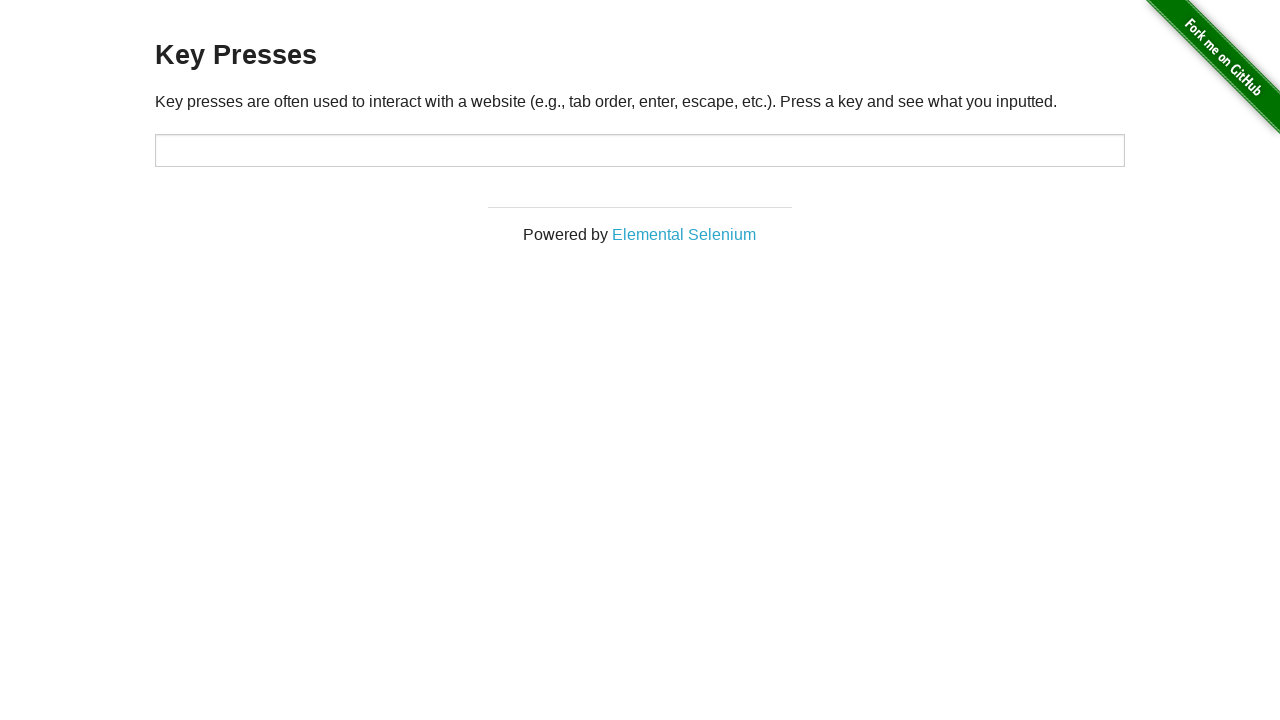

Cleared input field in preparation for letter 'c' on xpath=/html/body/div[2]/div/div/form/input
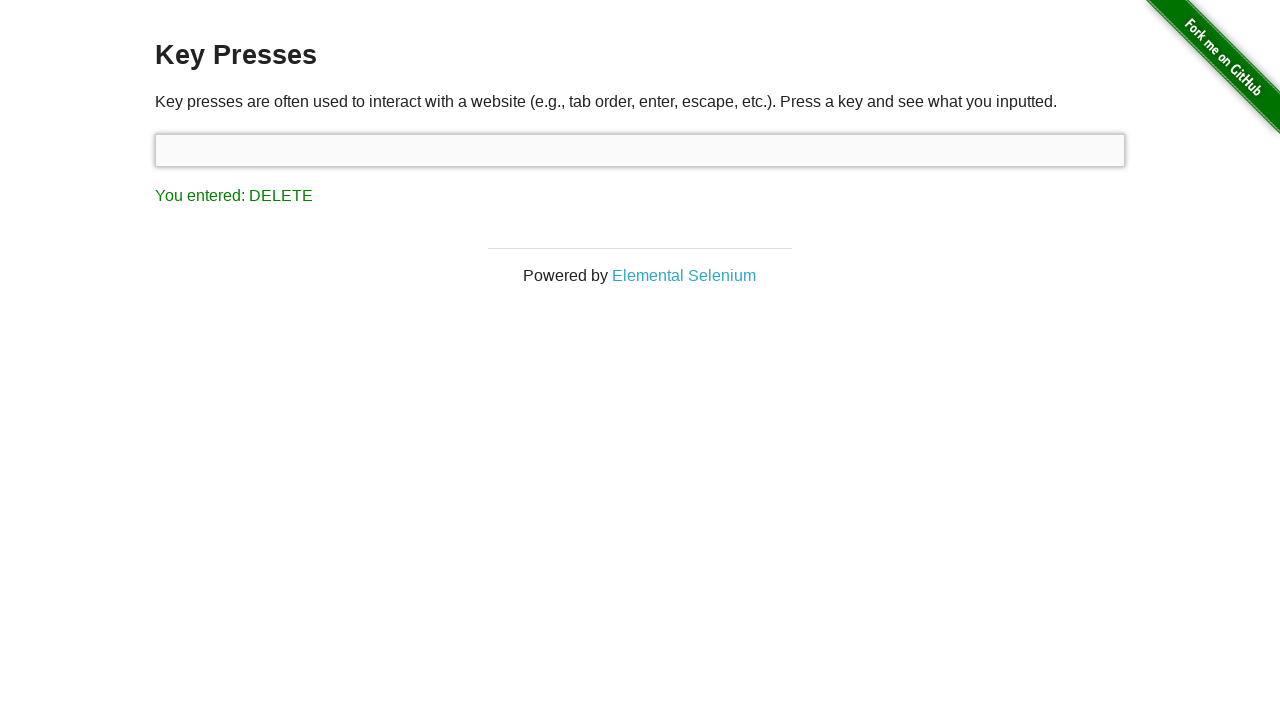

Filled input field with letter 'c' on xpath=/html/body/div[2]/div/div/form/input
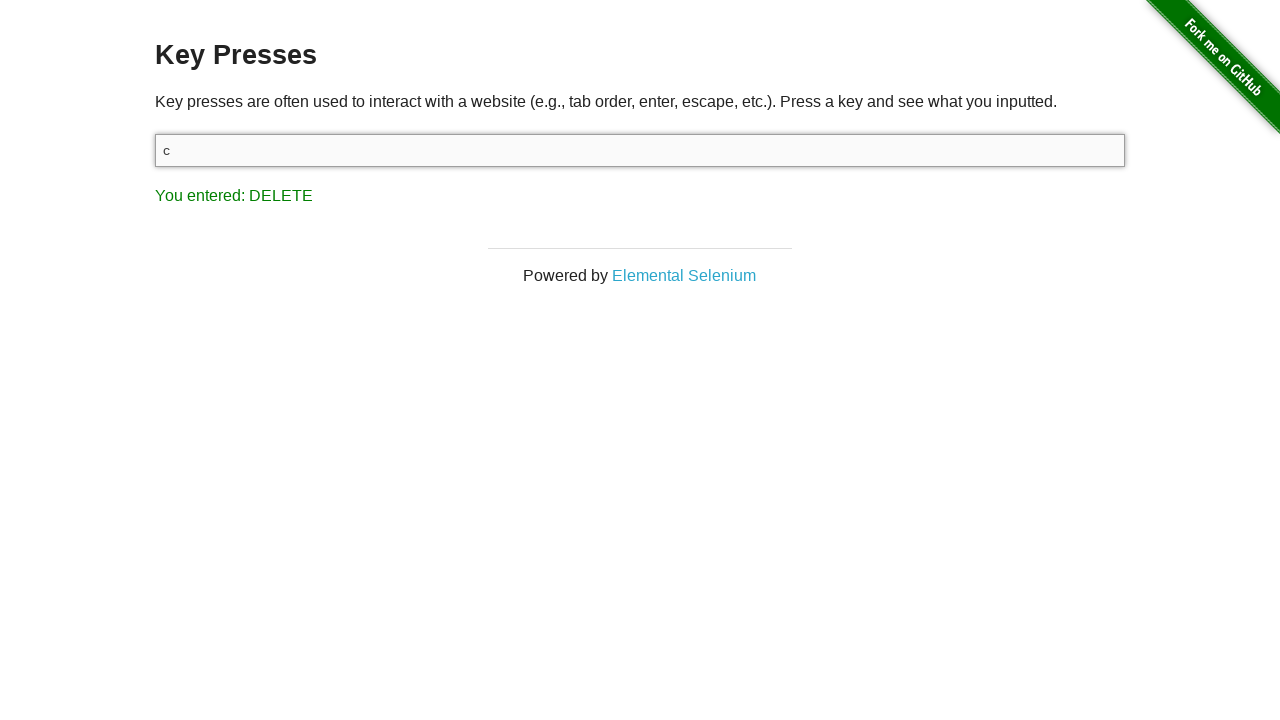

Pressed Enter to submit letter 'c' on xpath=/html/body/div[2]/div/div/form/input
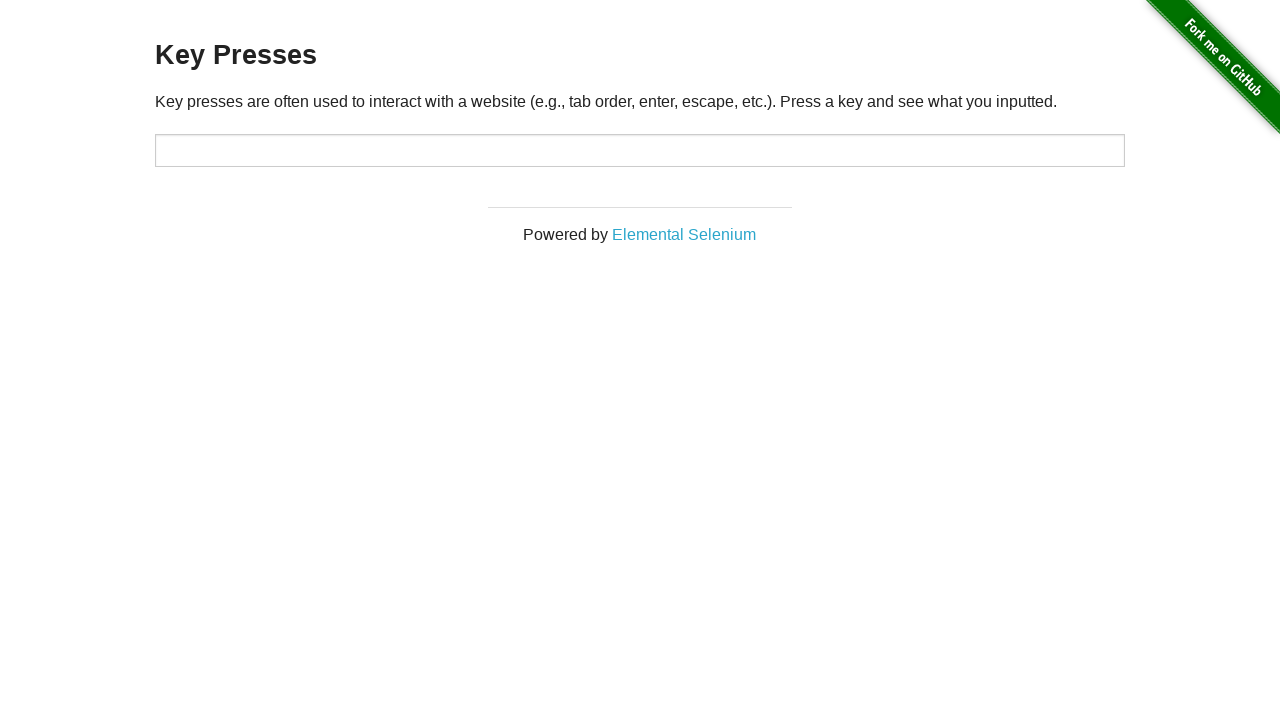

Waited 500ms to see result for letter 'c'
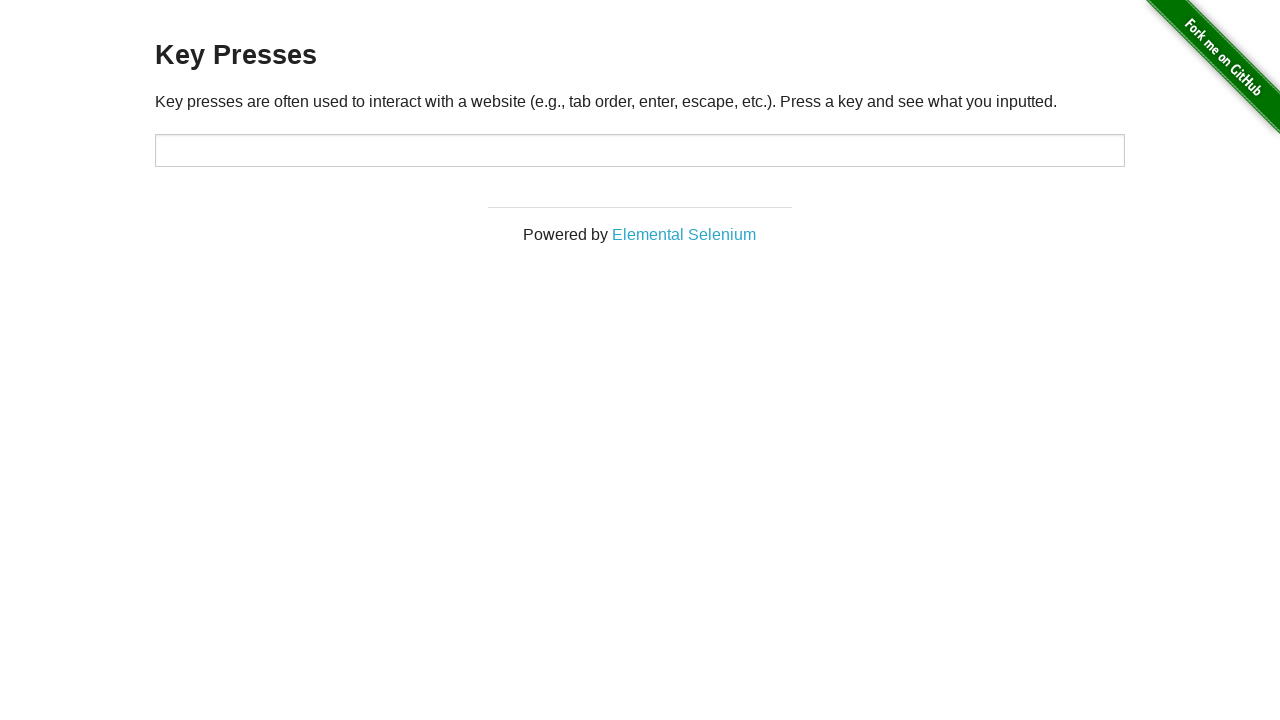

Cleared input field in preparation for letter 'd' on xpath=/html/body/div[2]/div/div/form/input
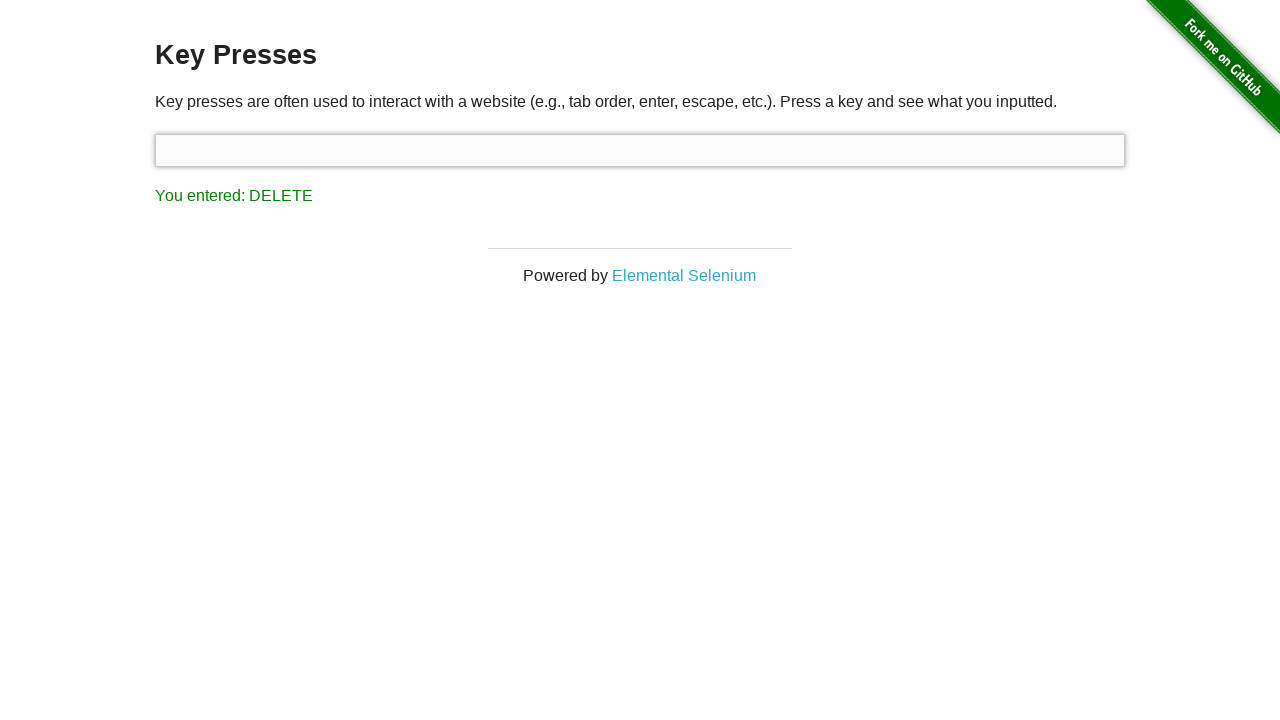

Filled input field with letter 'd' on xpath=/html/body/div[2]/div/div/form/input
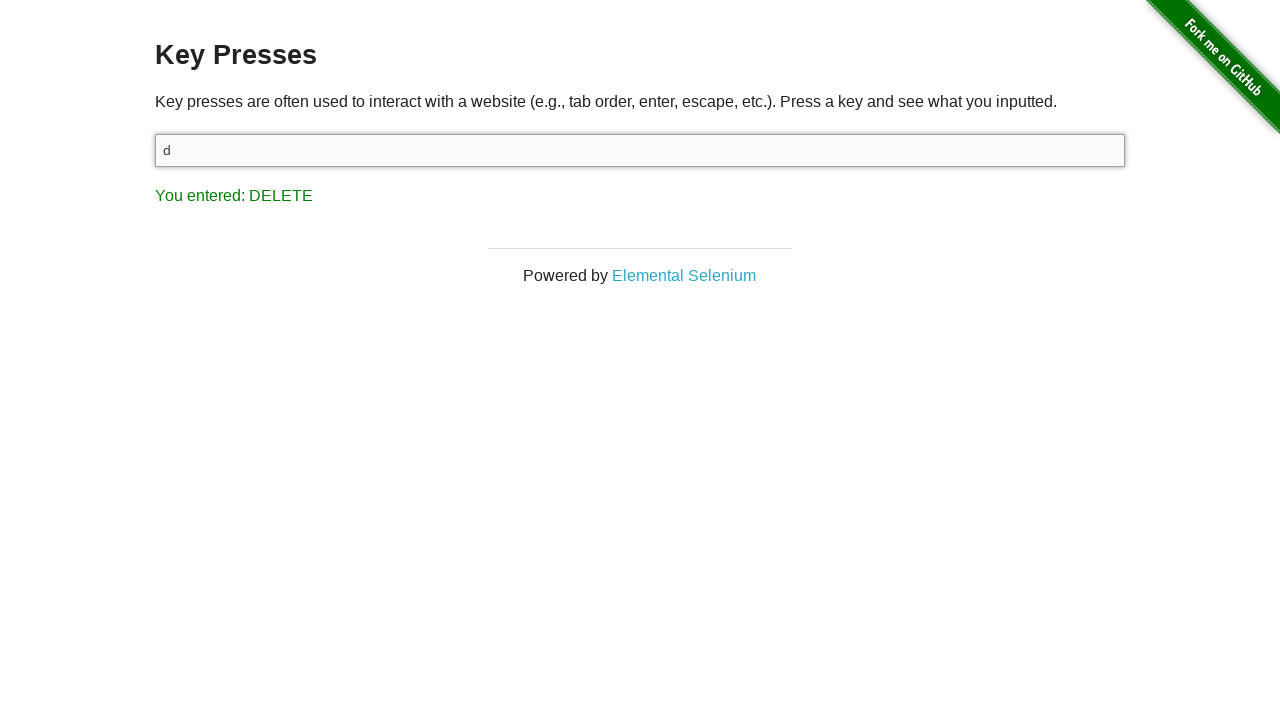

Pressed Enter to submit letter 'd' on xpath=/html/body/div[2]/div/div/form/input
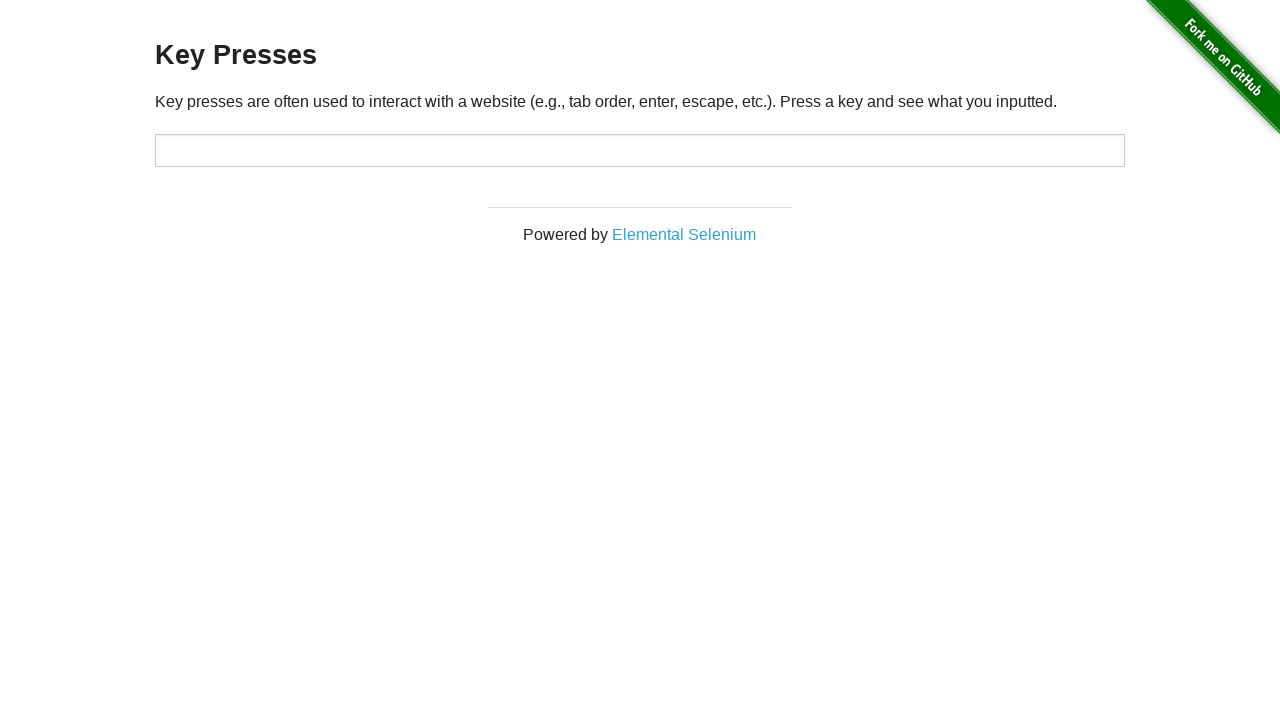

Waited 500ms to see result for letter 'd'
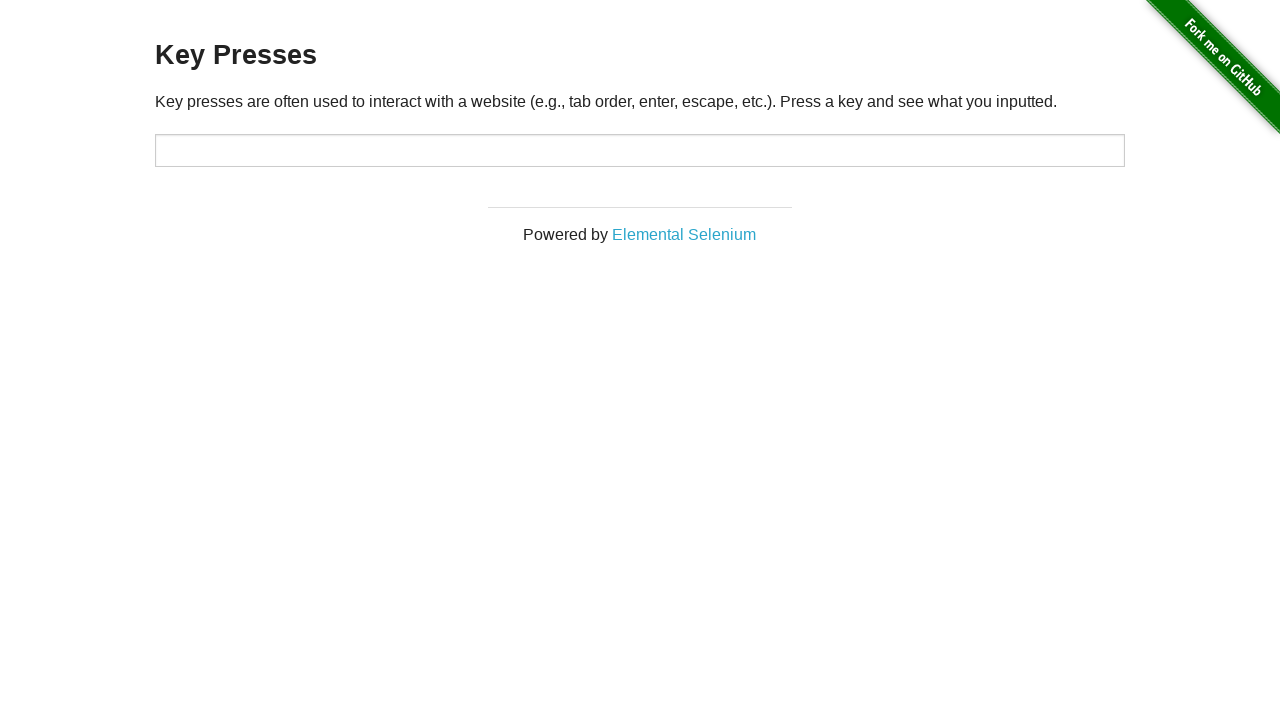

Cleared input field in preparation for letter 'e' on xpath=/html/body/div[2]/div/div/form/input
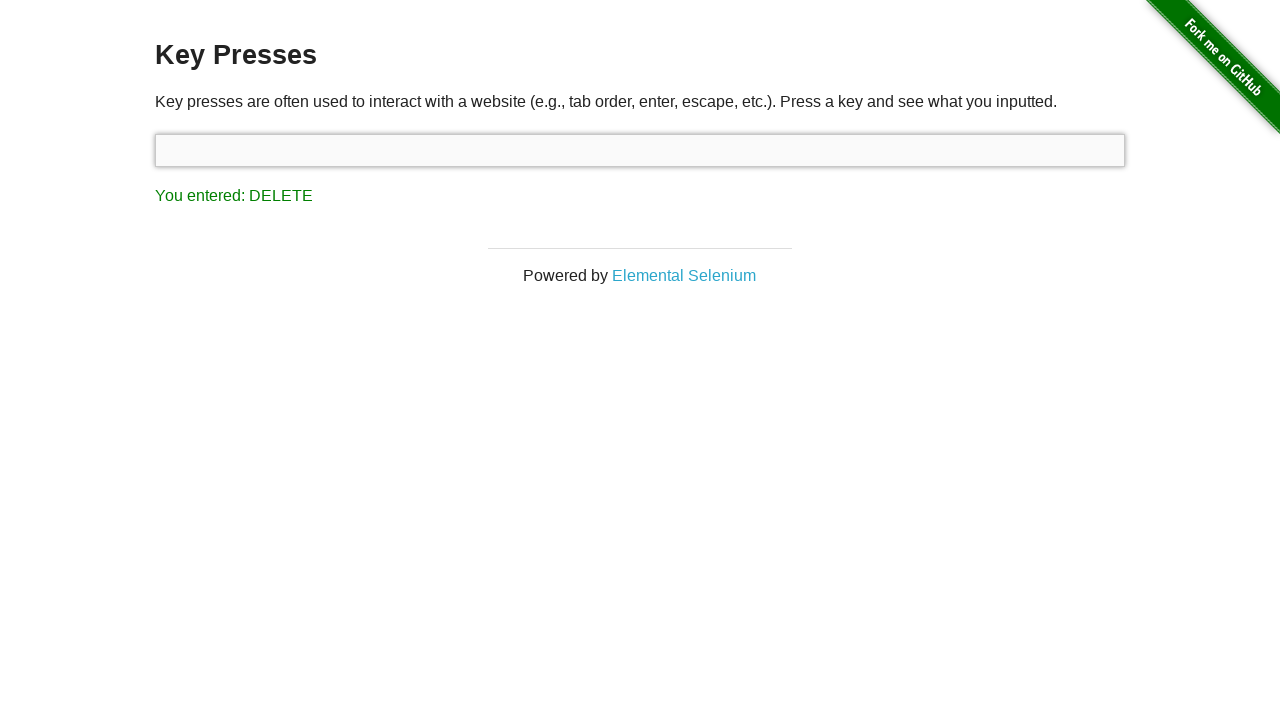

Filled input field with letter 'e' on xpath=/html/body/div[2]/div/div/form/input
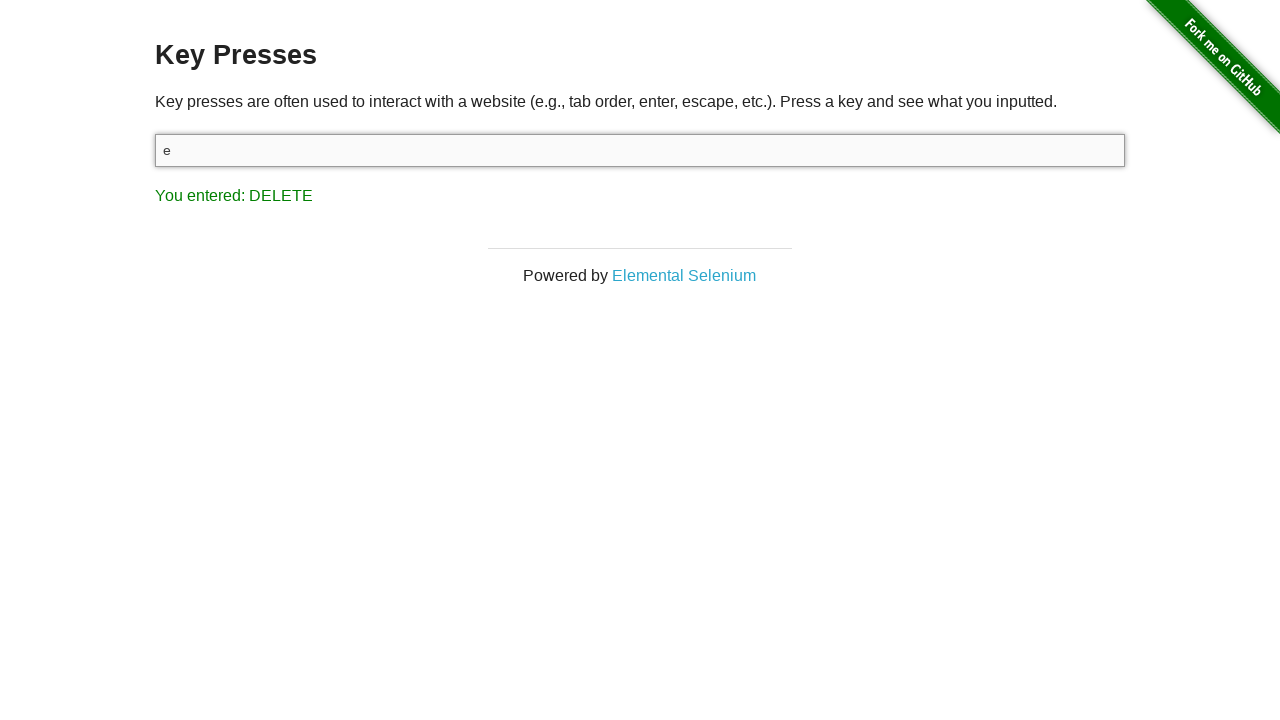

Pressed Enter to submit letter 'e' on xpath=/html/body/div[2]/div/div/form/input
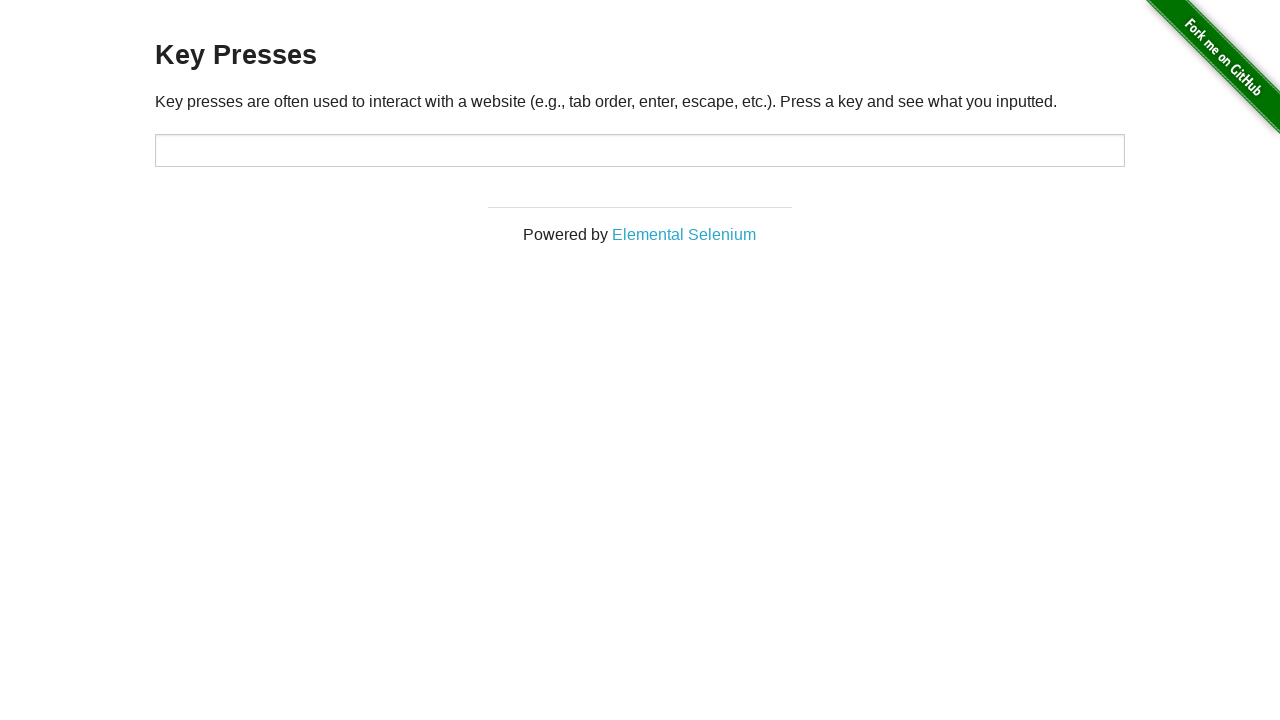

Waited 500ms to see result for letter 'e'
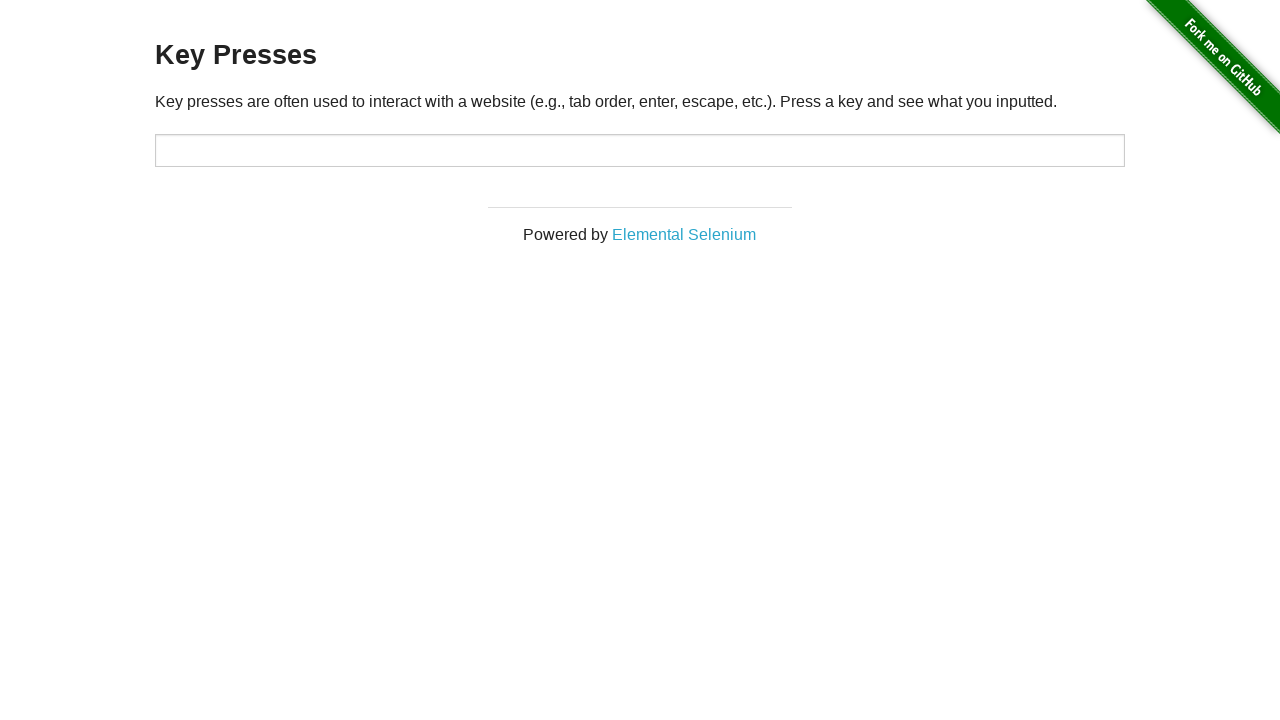

Cleared input field in preparation for letter 'f' on xpath=/html/body/div[2]/div/div/form/input
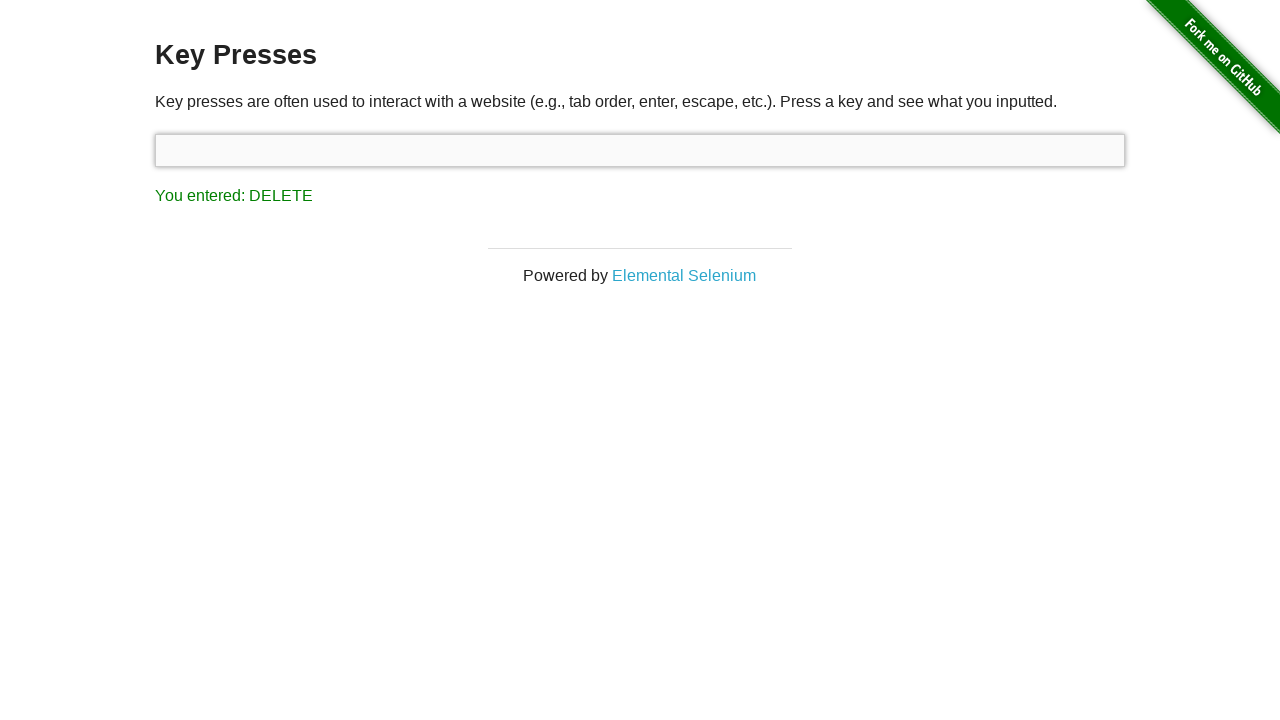

Filled input field with letter 'f' on xpath=/html/body/div[2]/div/div/form/input
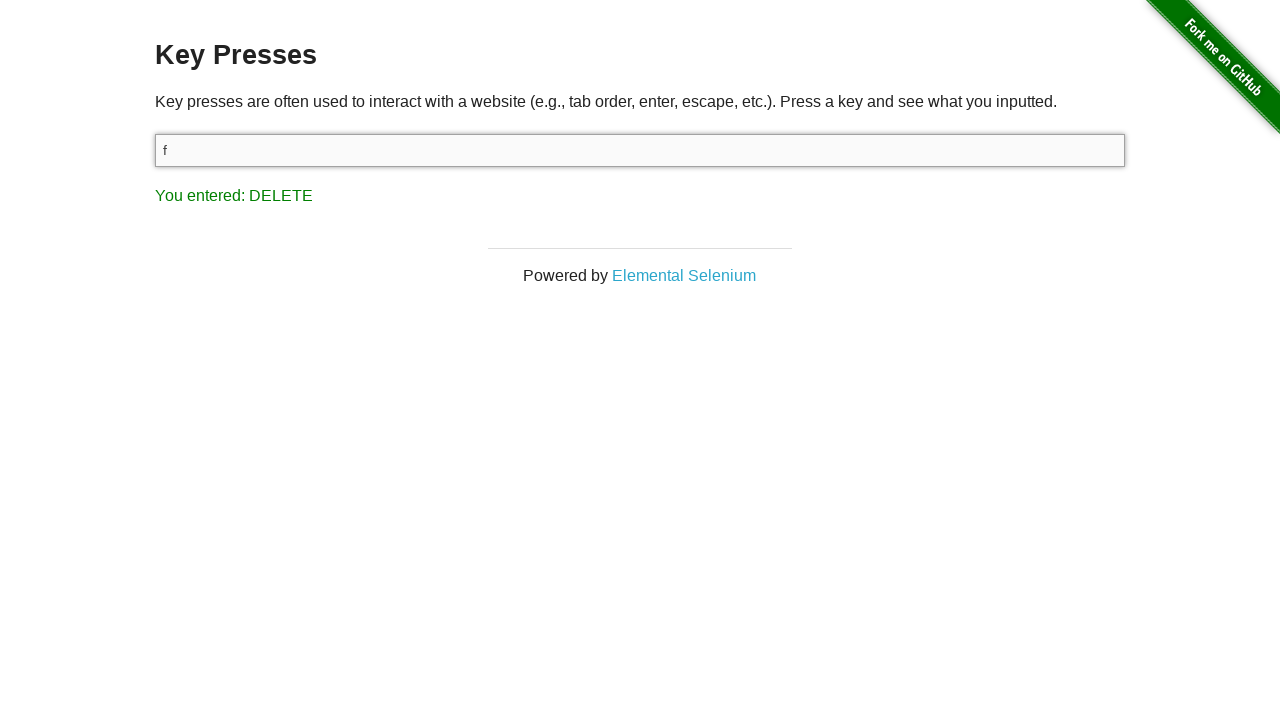

Pressed Enter to submit letter 'f' on xpath=/html/body/div[2]/div/div/form/input
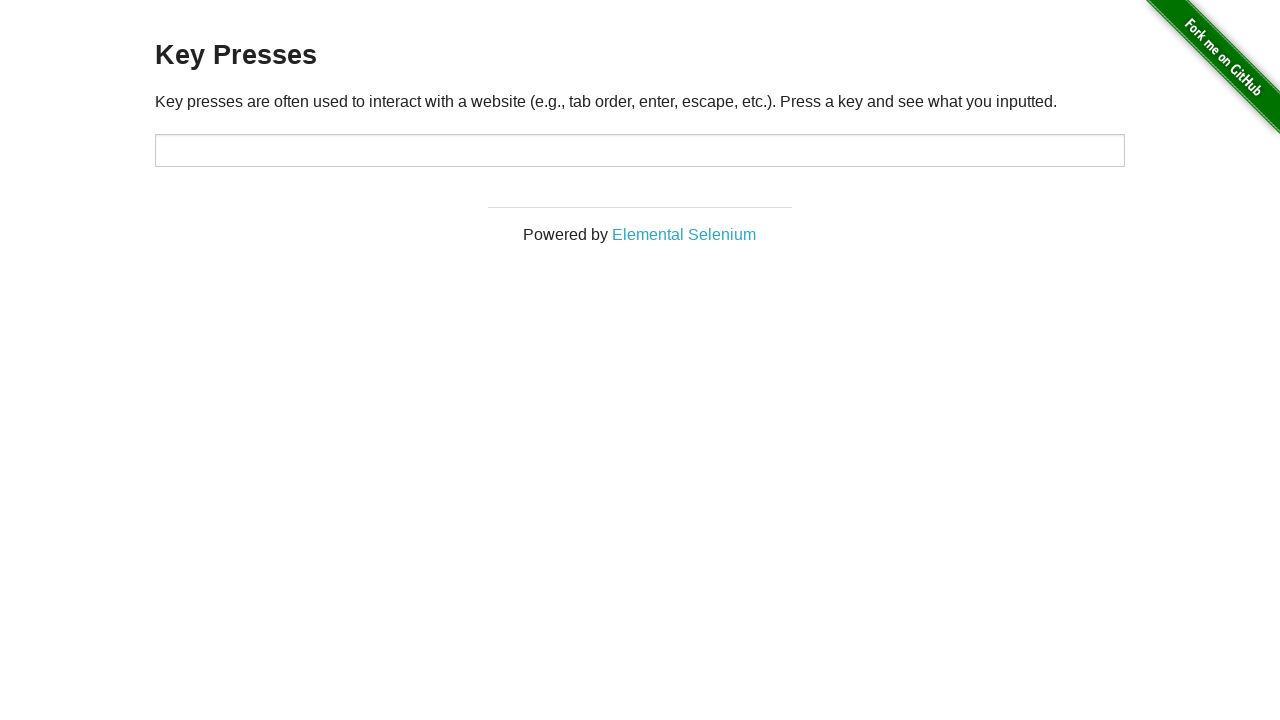

Waited 500ms to see result for letter 'f'
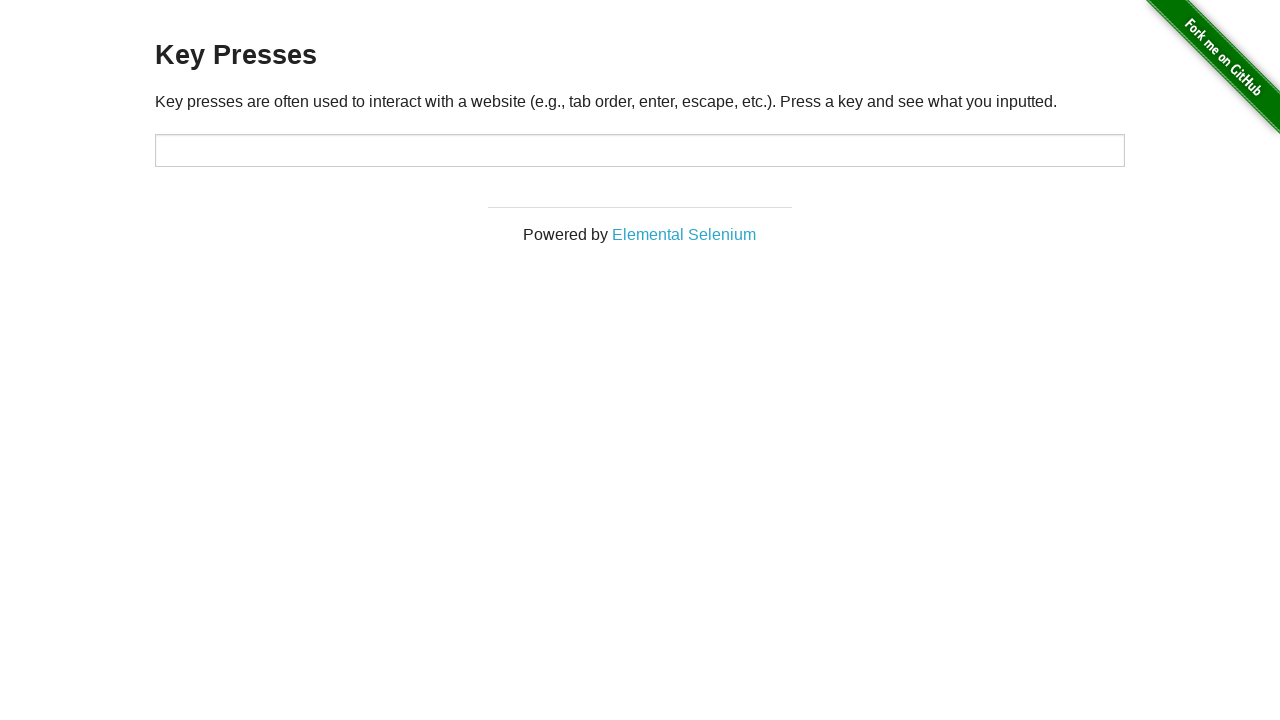

Cleared input field in preparation for letter 'g' on xpath=/html/body/div[2]/div/div/form/input
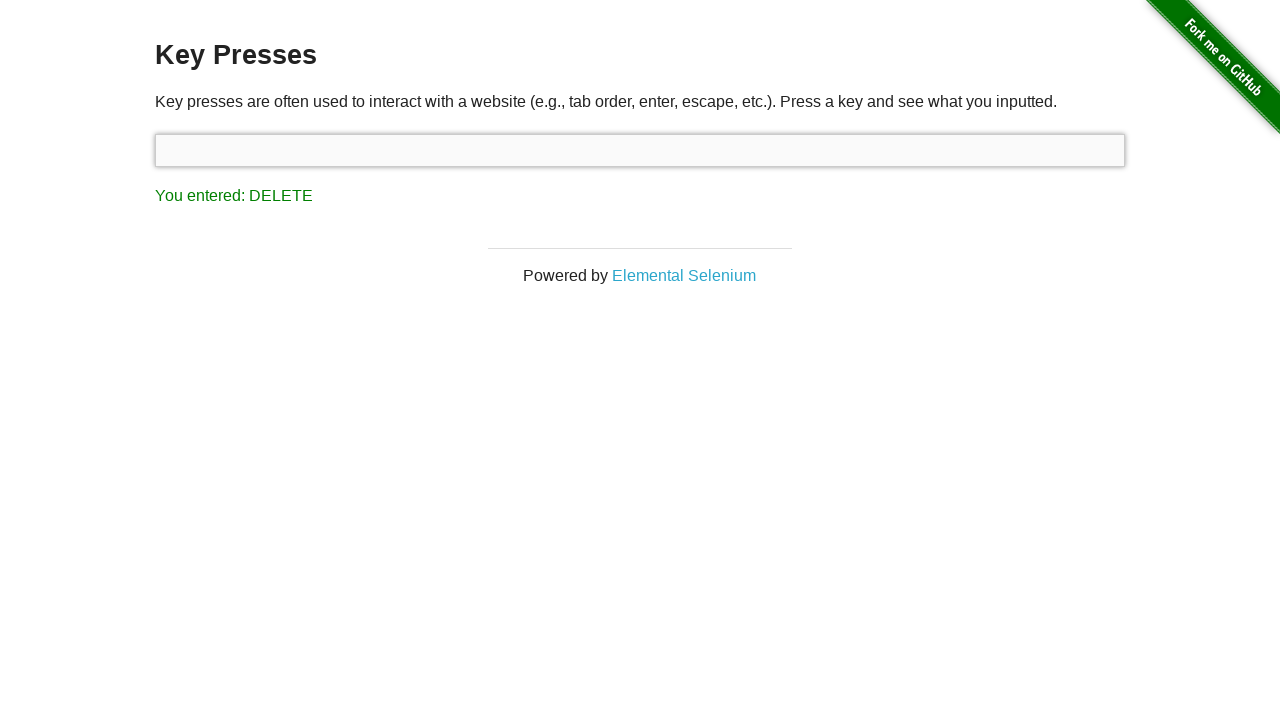

Filled input field with letter 'g' on xpath=/html/body/div[2]/div/div/form/input
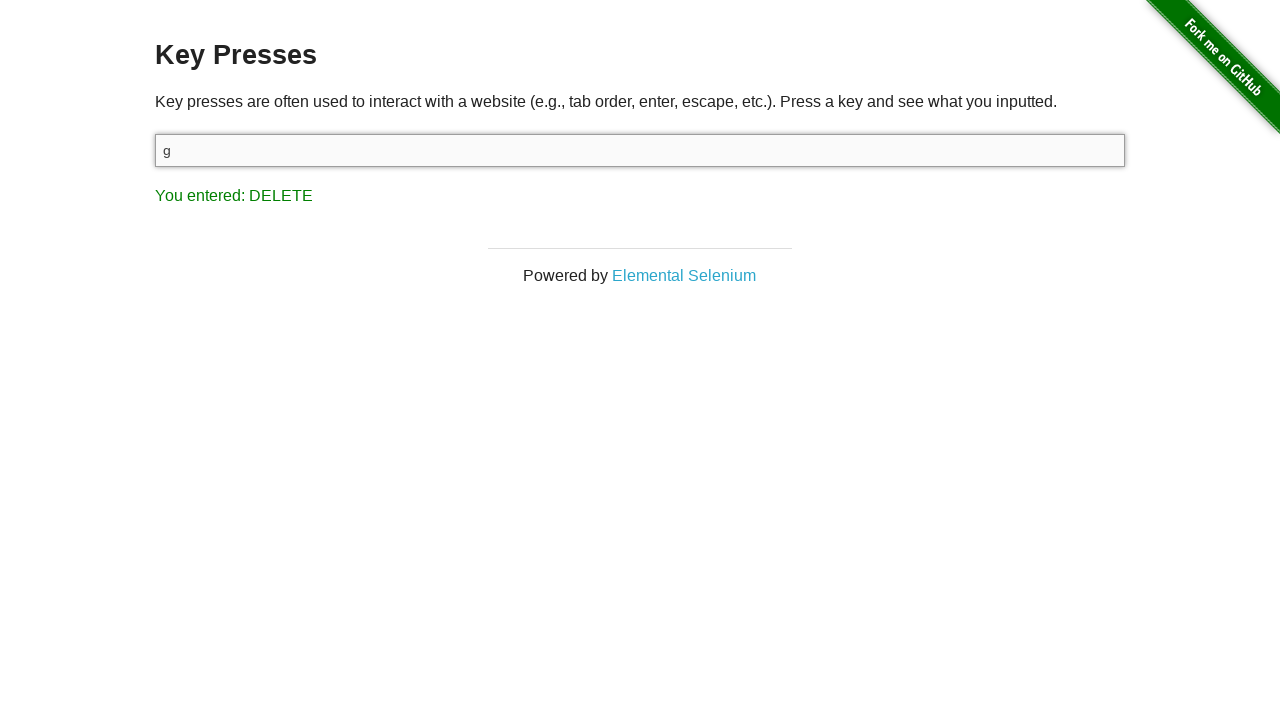

Pressed Enter to submit letter 'g' on xpath=/html/body/div[2]/div/div/form/input
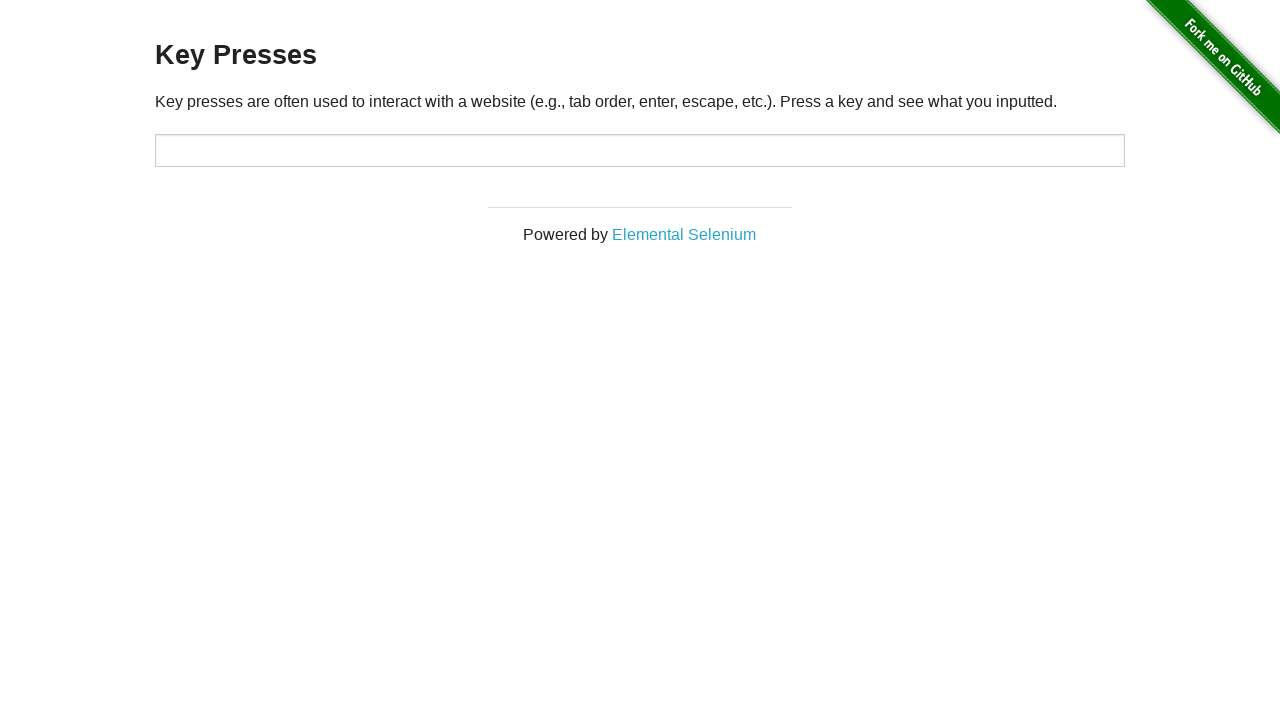

Waited 500ms to see result for letter 'g'
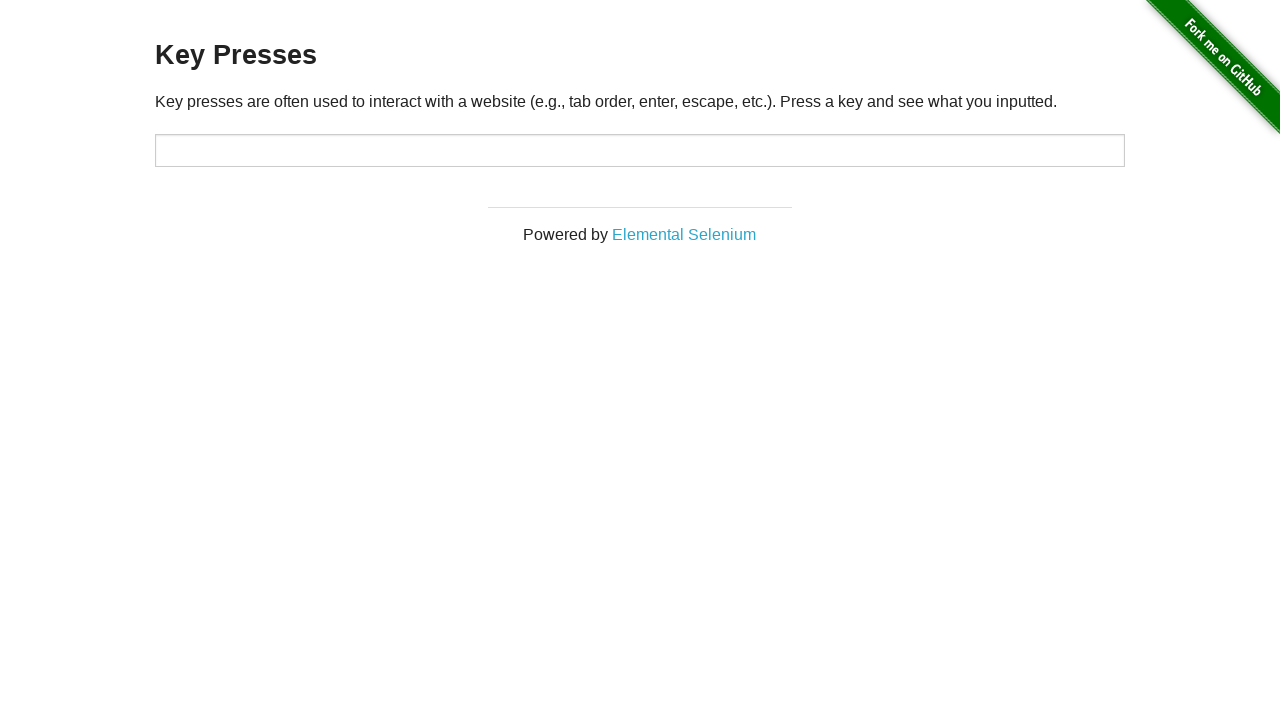

Cleared input field in preparation for letter 'h' on xpath=/html/body/div[2]/div/div/form/input
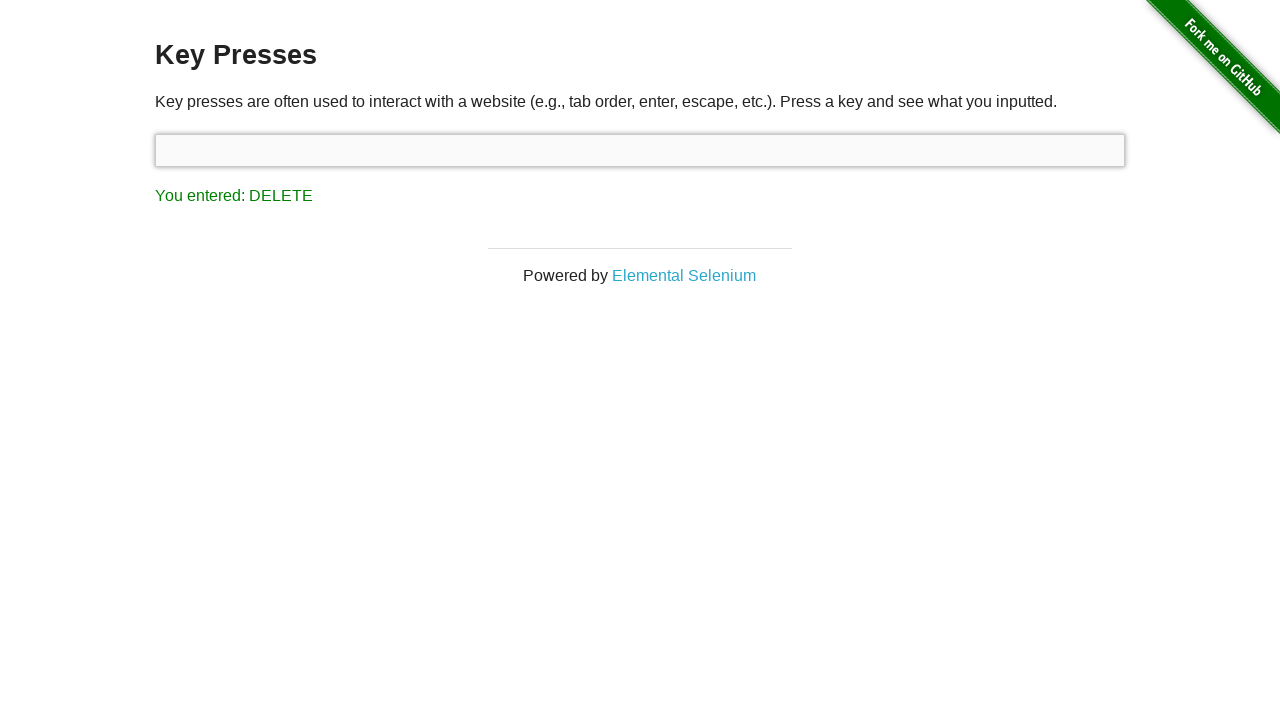

Filled input field with letter 'h' on xpath=/html/body/div[2]/div/div/form/input
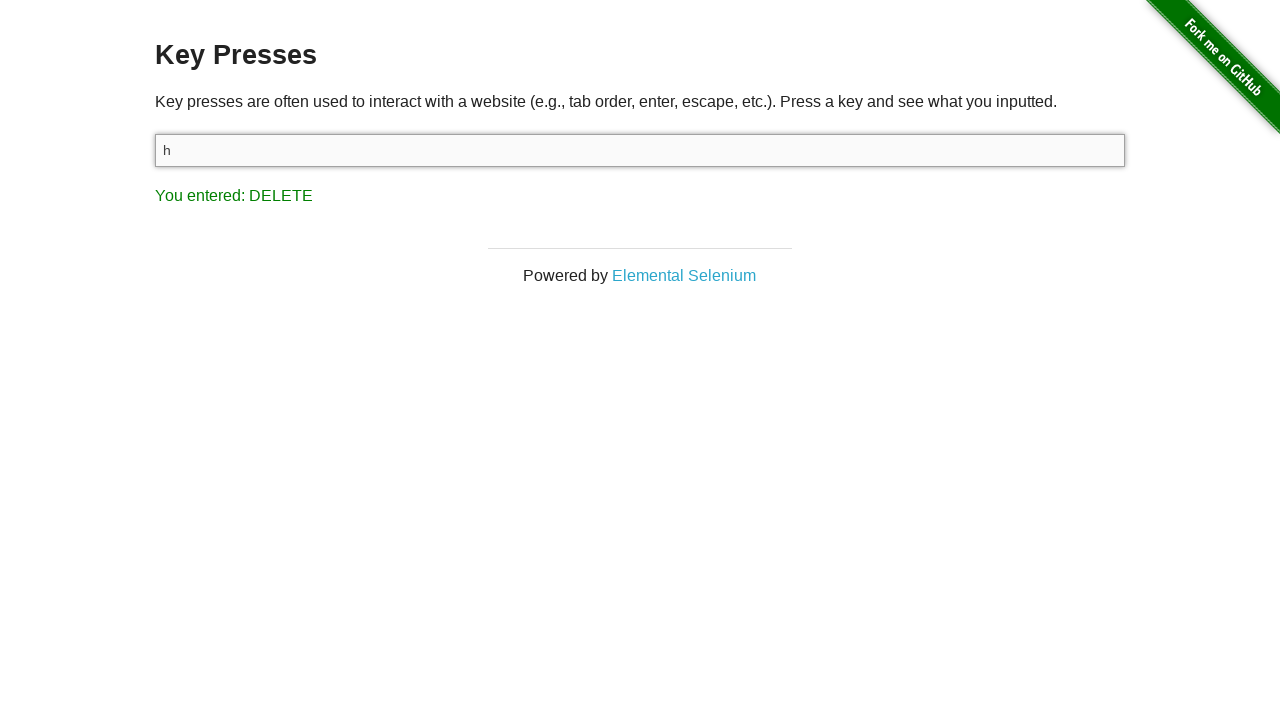

Pressed Enter to submit letter 'h' on xpath=/html/body/div[2]/div/div/form/input
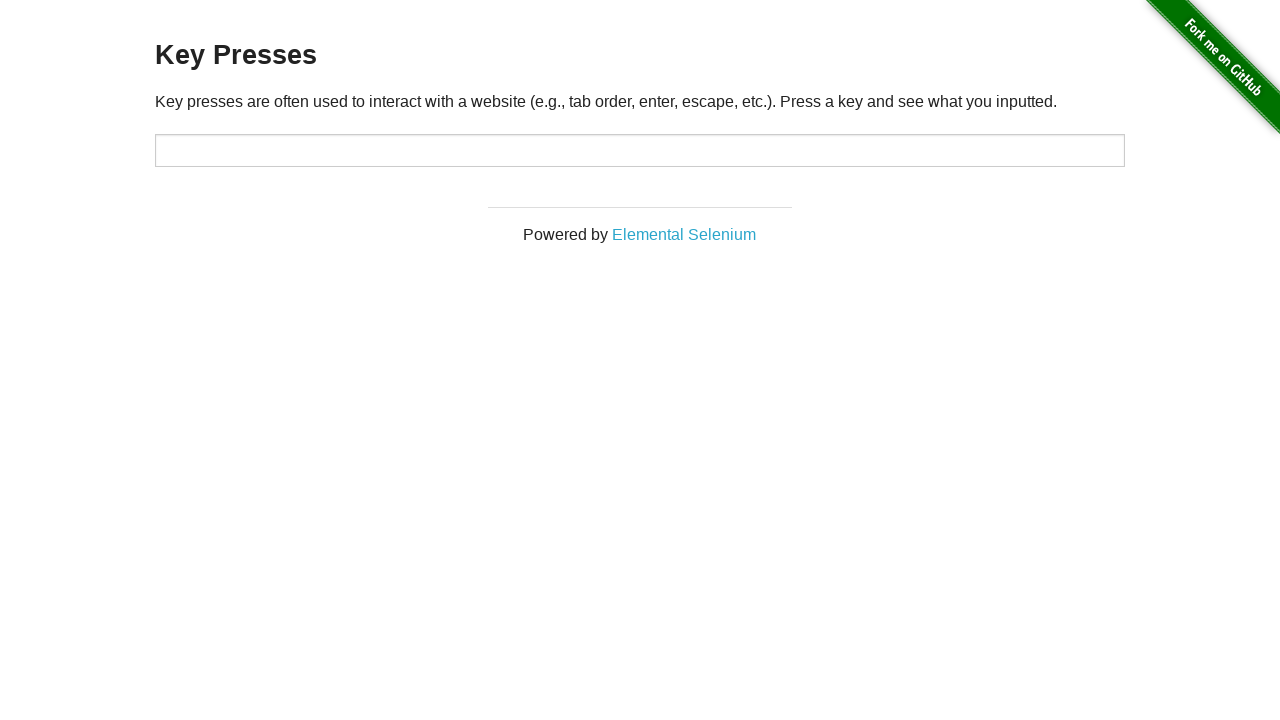

Waited 500ms to see result for letter 'h'
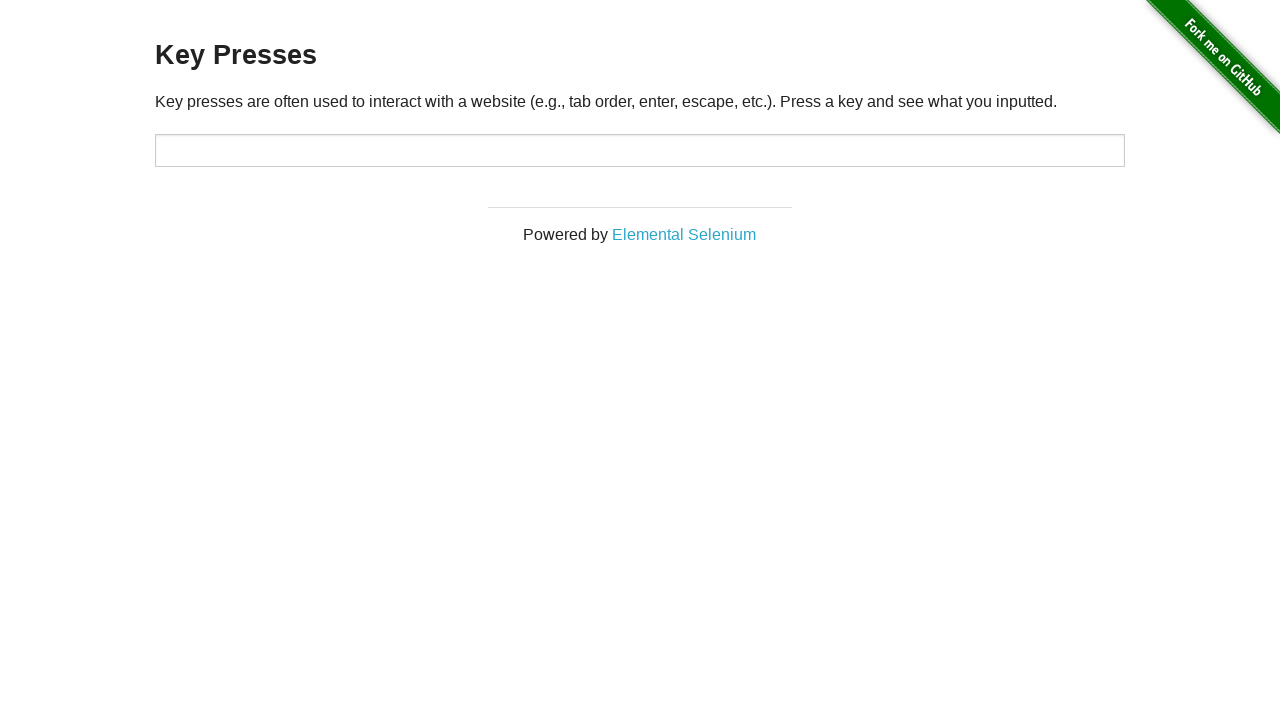

Cleared input field in preparation for letter 'i' on xpath=/html/body/div[2]/div/div/form/input
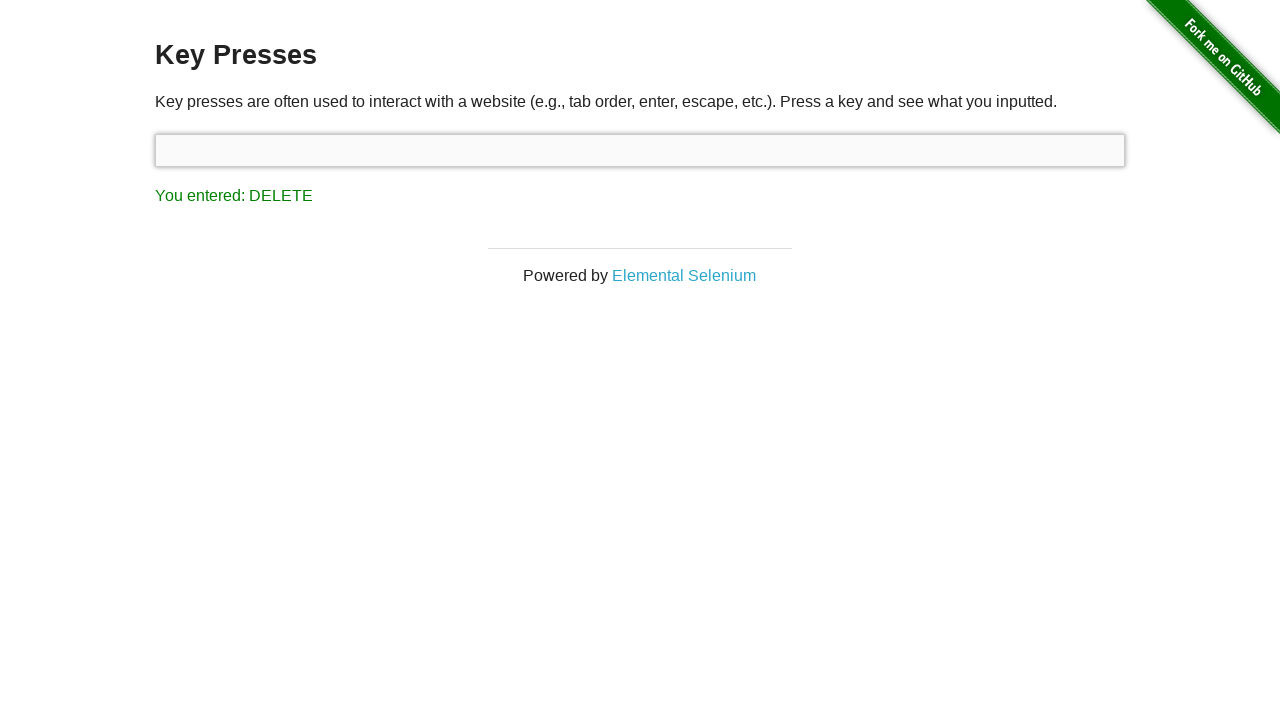

Filled input field with letter 'i' on xpath=/html/body/div[2]/div/div/form/input
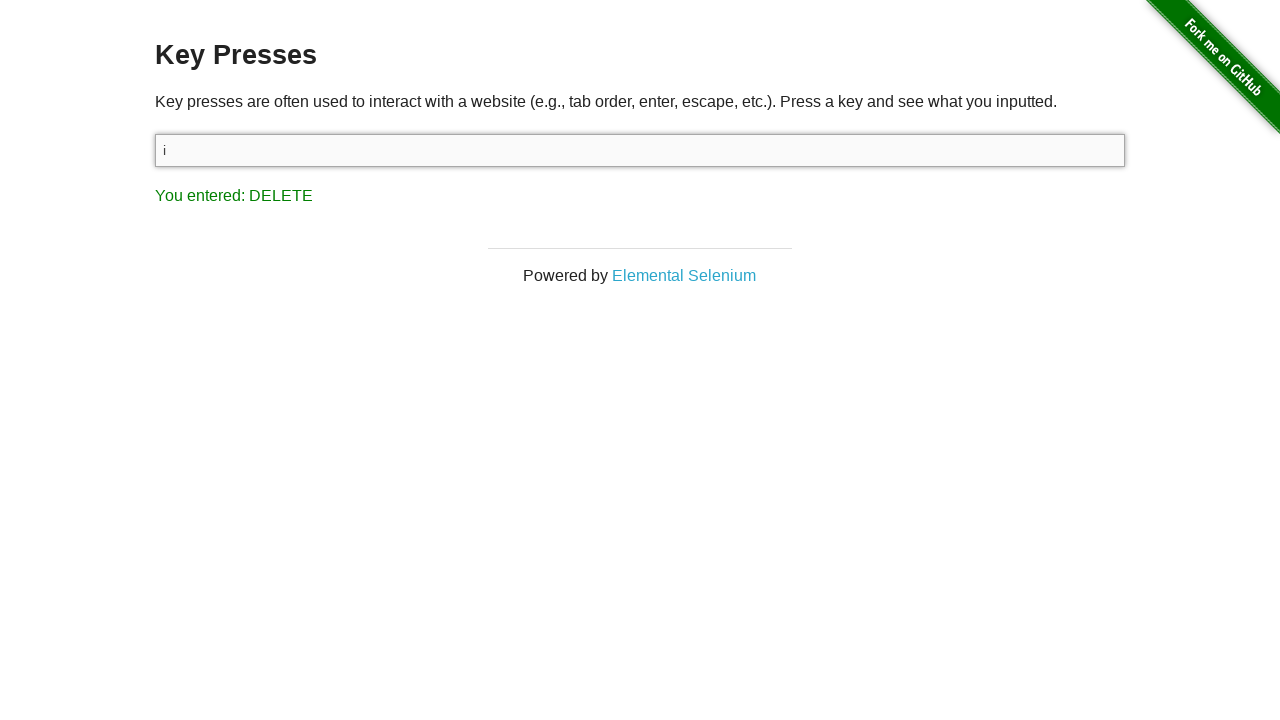

Pressed Enter to submit letter 'i' on xpath=/html/body/div[2]/div/div/form/input
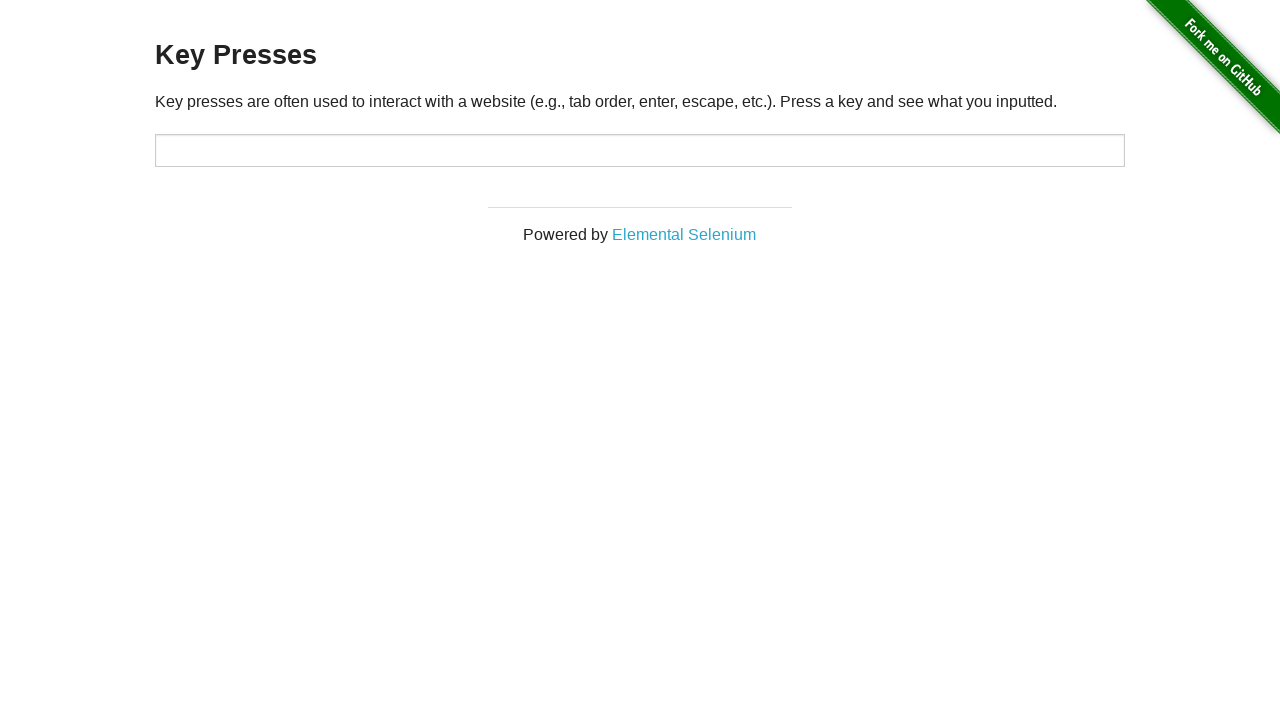

Waited 500ms to see result for letter 'i'
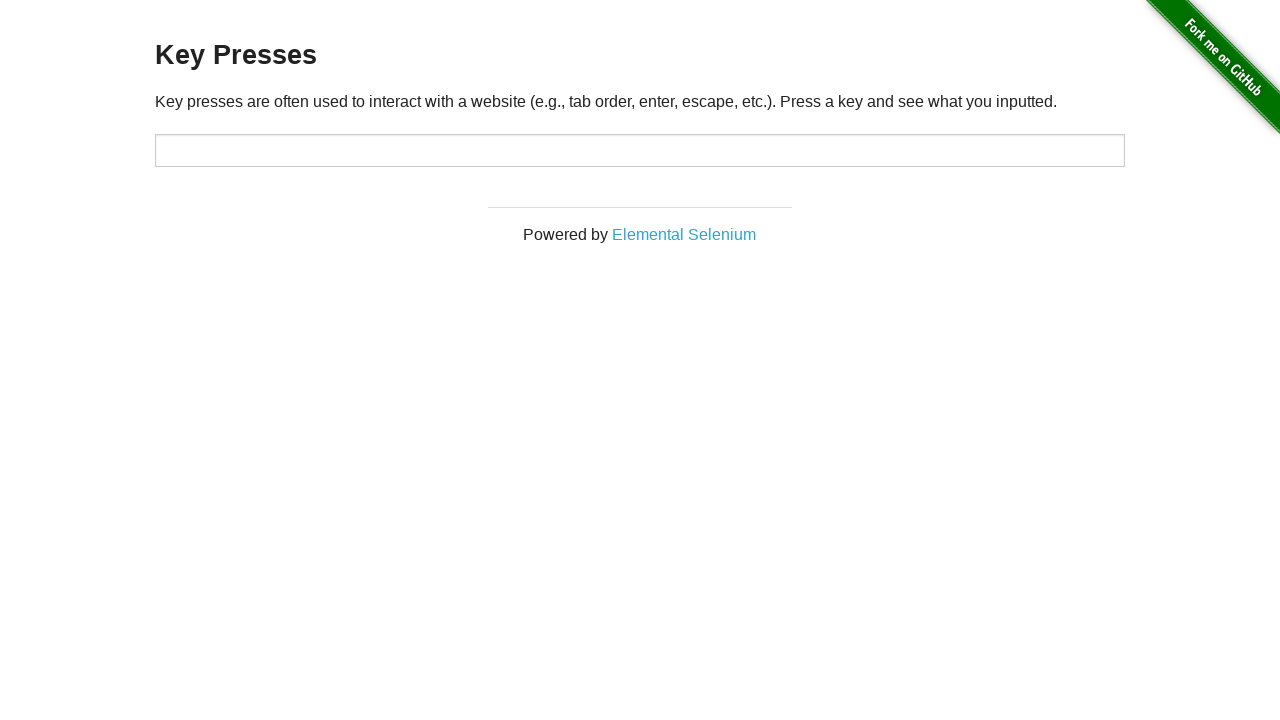

Cleared input field in preparation for letter 'j' on xpath=/html/body/div[2]/div/div/form/input
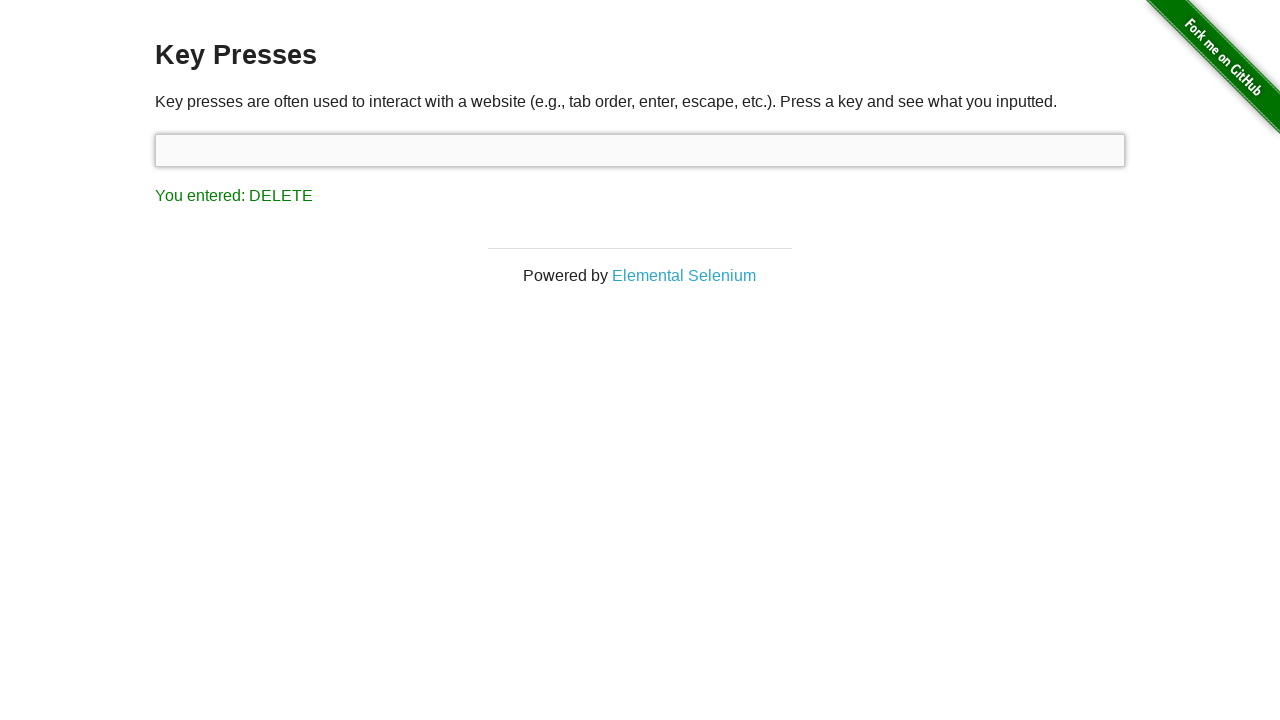

Filled input field with letter 'j' on xpath=/html/body/div[2]/div/div/form/input
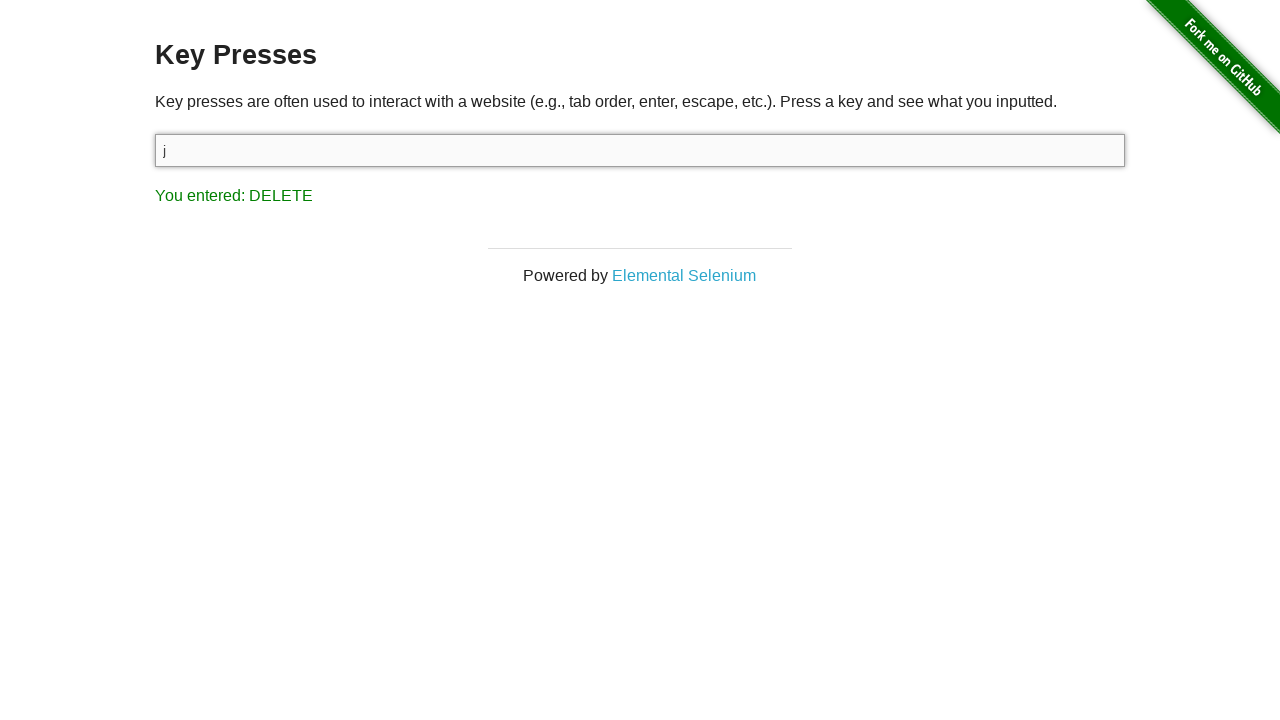

Pressed Enter to submit letter 'j' on xpath=/html/body/div[2]/div/div/form/input
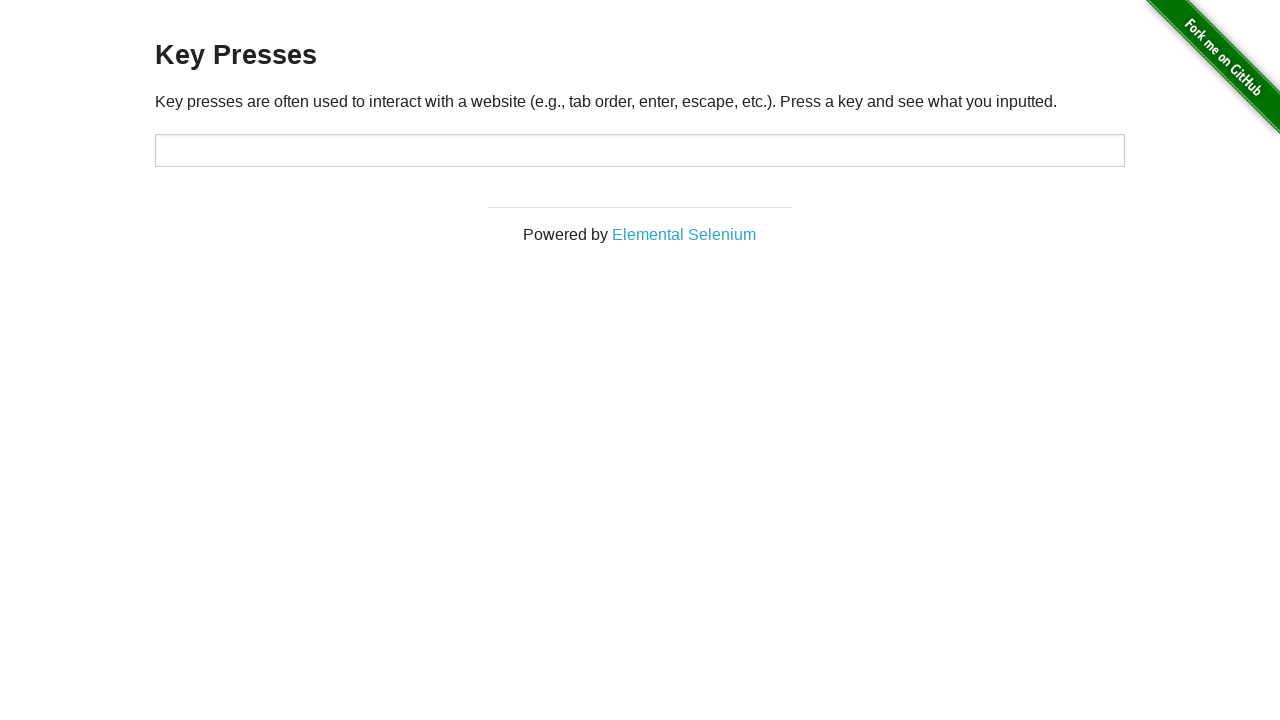

Waited 500ms to see result for letter 'j'
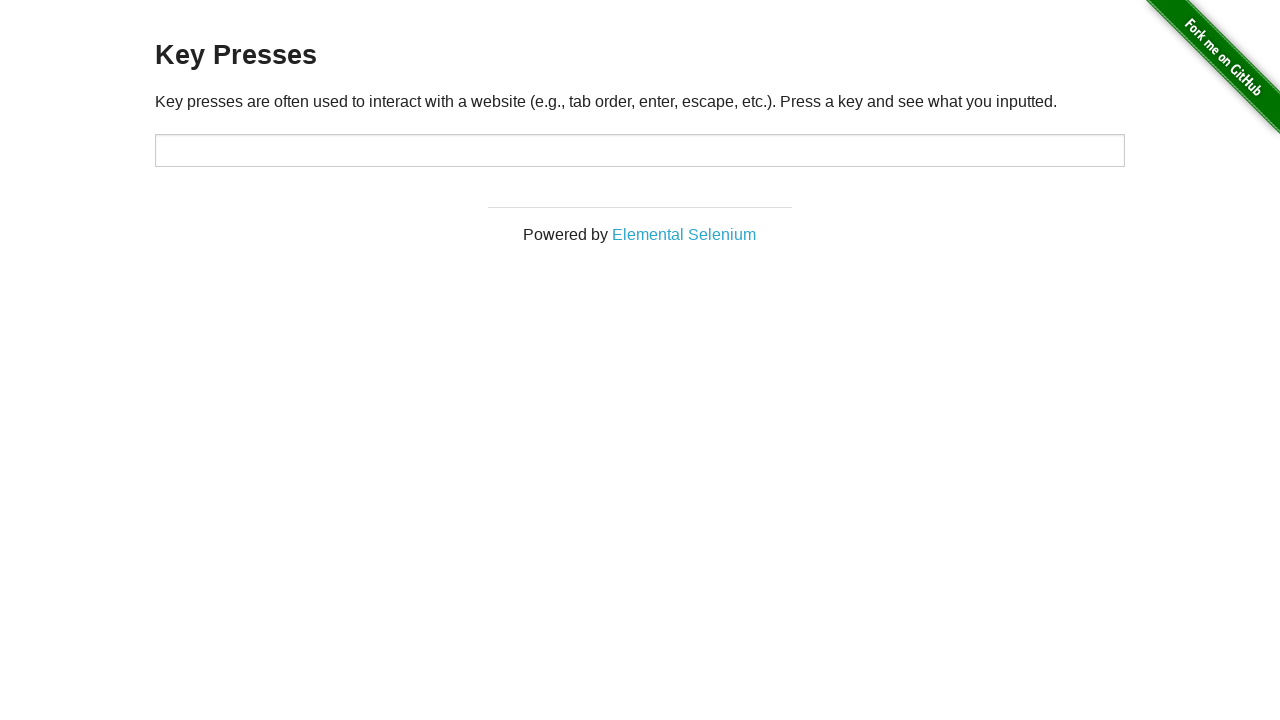

Cleared input field in preparation for letter 'k' on xpath=/html/body/div[2]/div/div/form/input
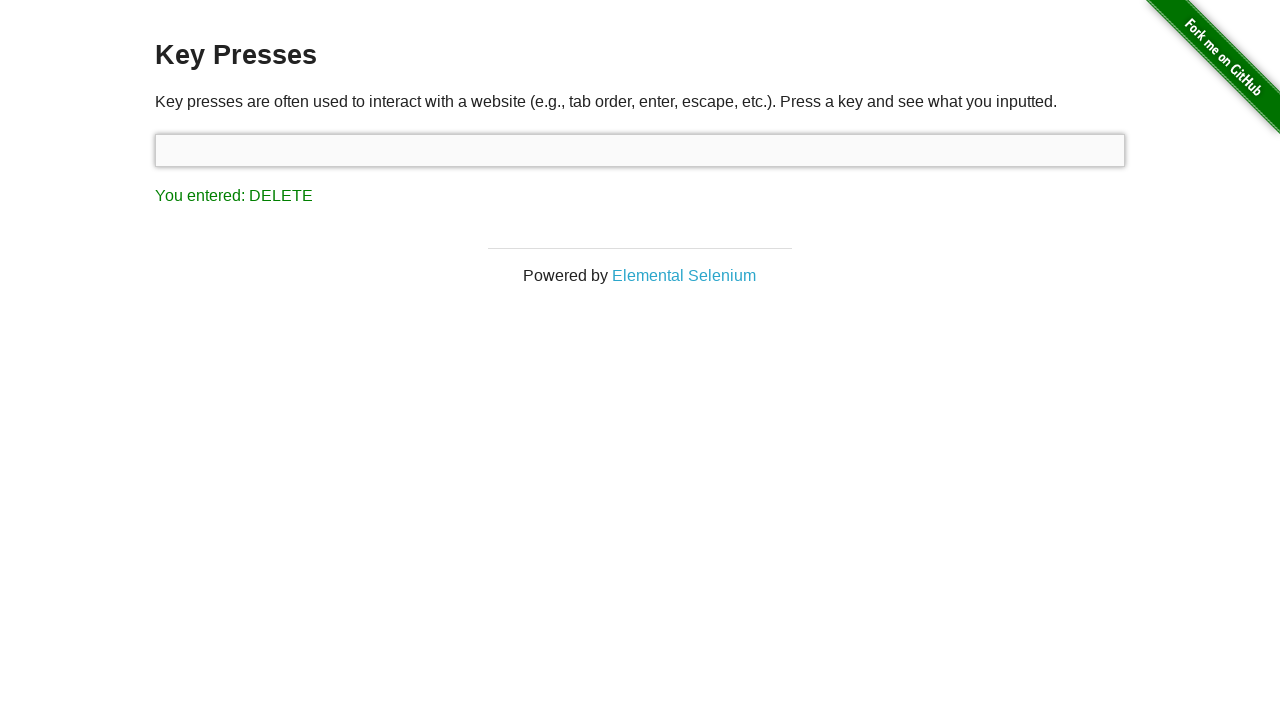

Filled input field with letter 'k' on xpath=/html/body/div[2]/div/div/form/input
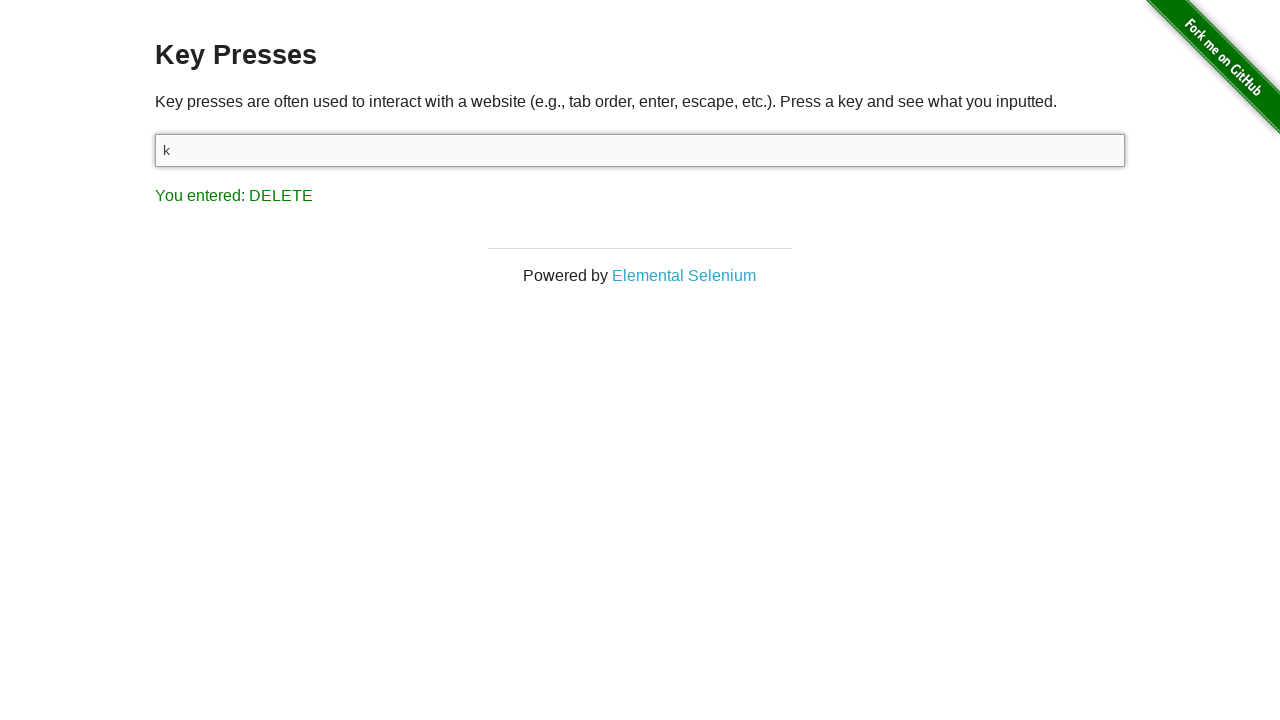

Pressed Enter to submit letter 'k' on xpath=/html/body/div[2]/div/div/form/input
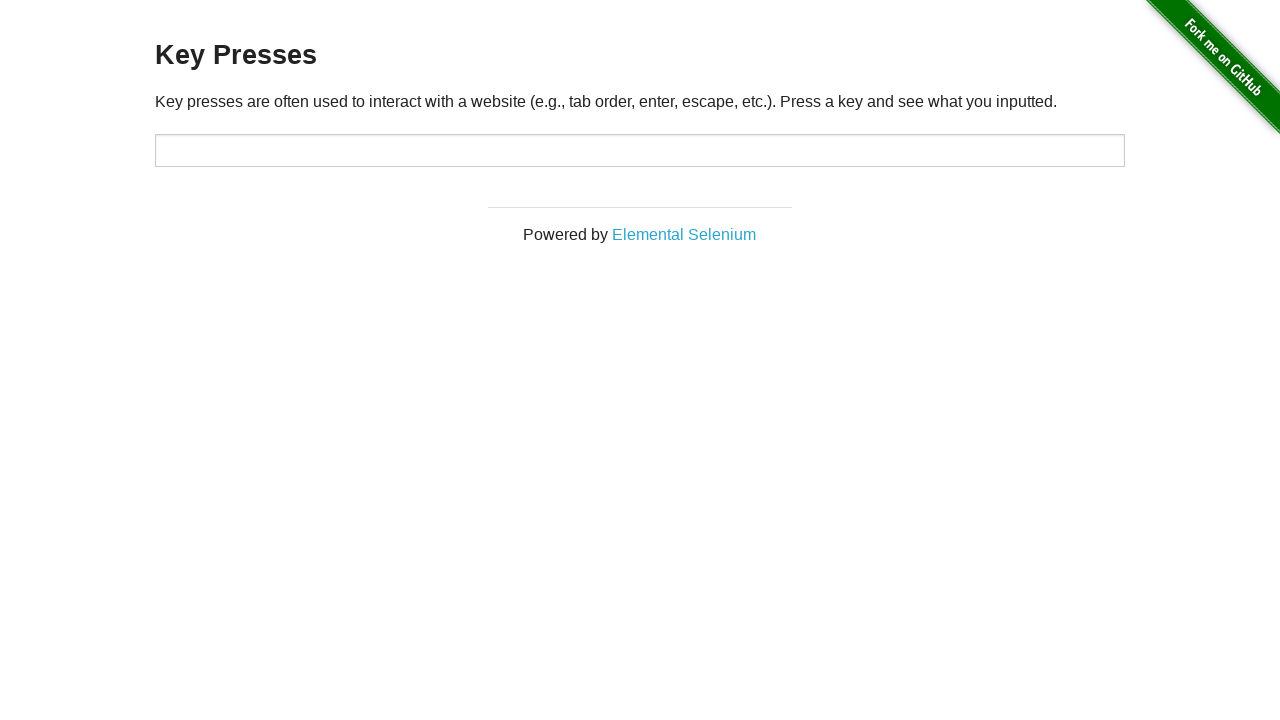

Waited 500ms to see result for letter 'k'
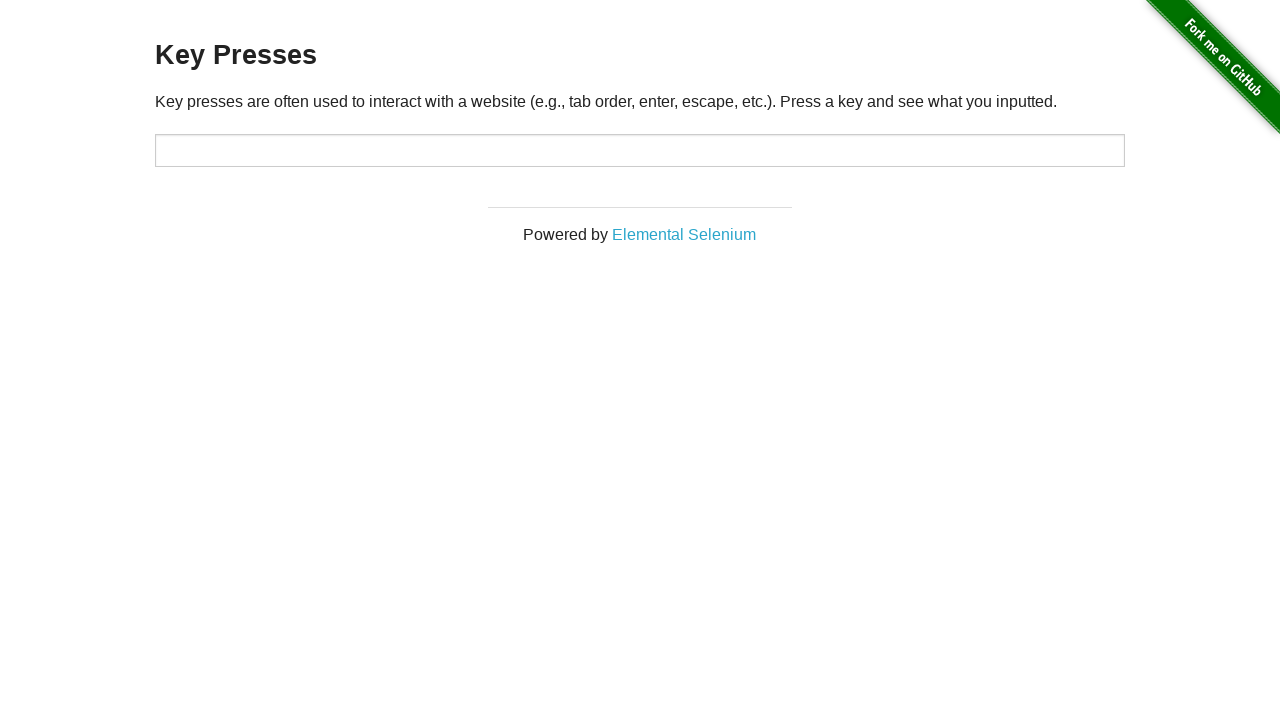

Cleared input field in preparation for letter 'l' on xpath=/html/body/div[2]/div/div/form/input
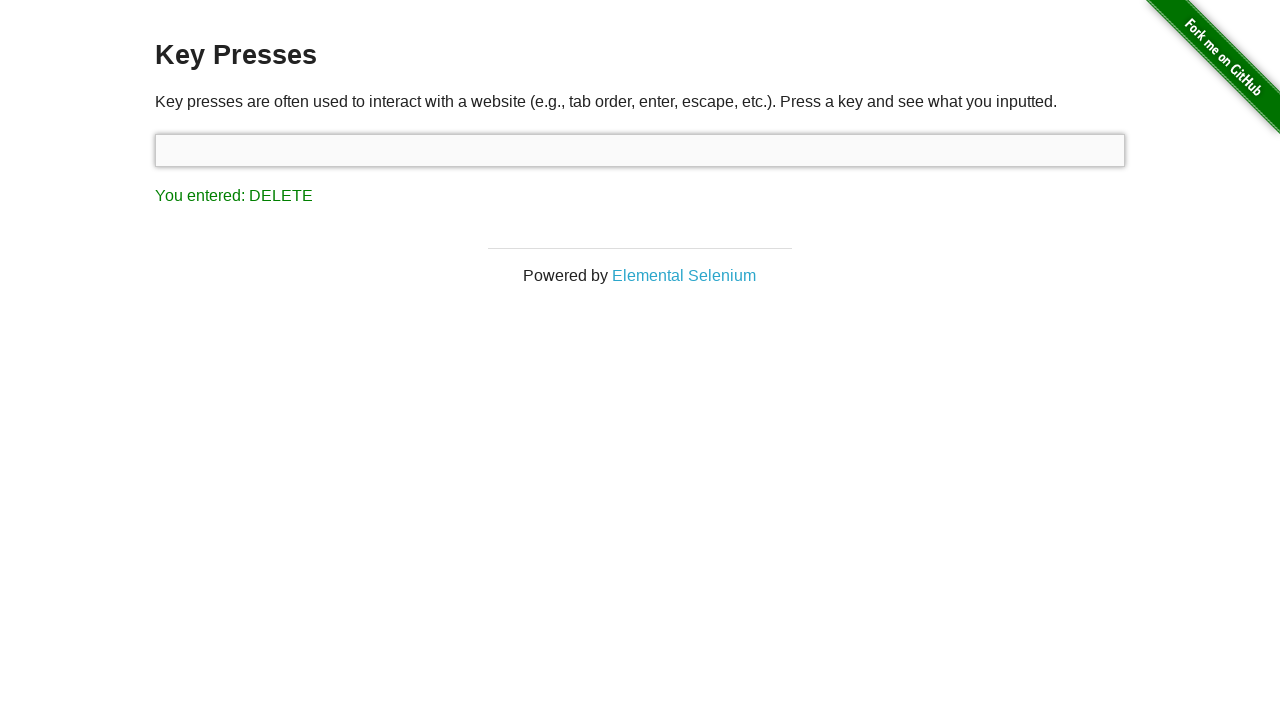

Filled input field with letter 'l' on xpath=/html/body/div[2]/div/div/form/input
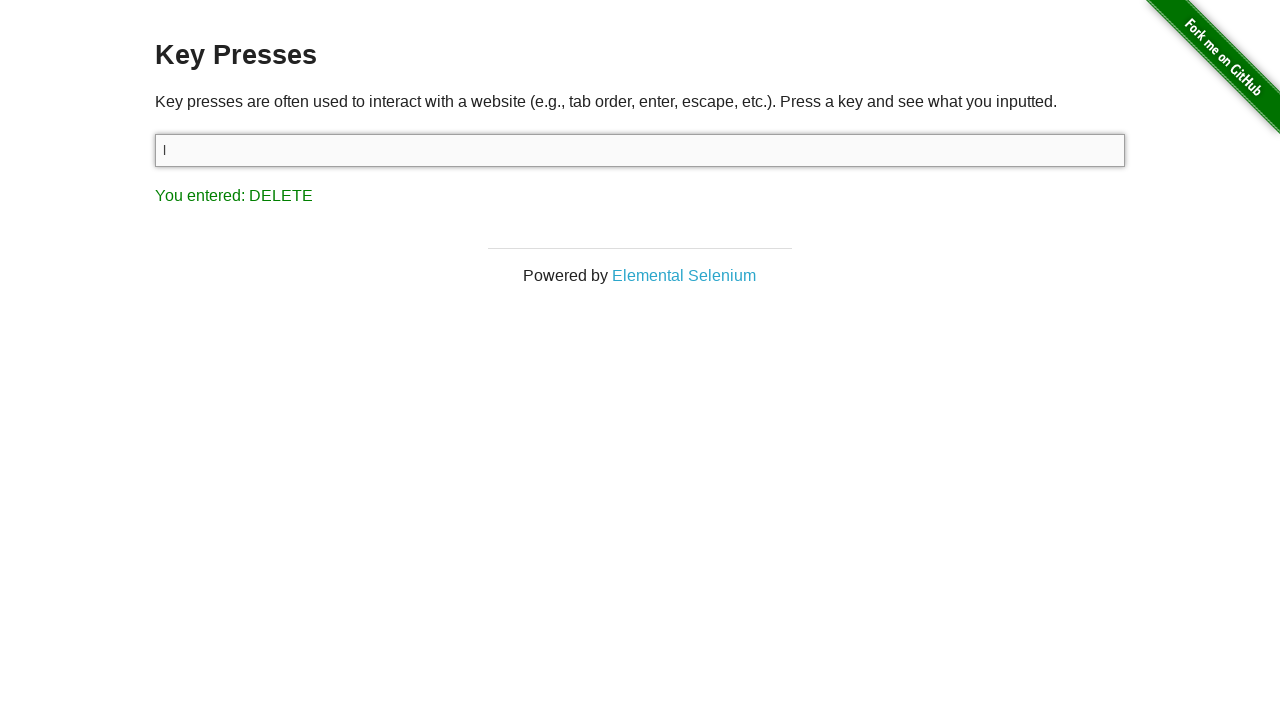

Pressed Enter to submit letter 'l' on xpath=/html/body/div[2]/div/div/form/input
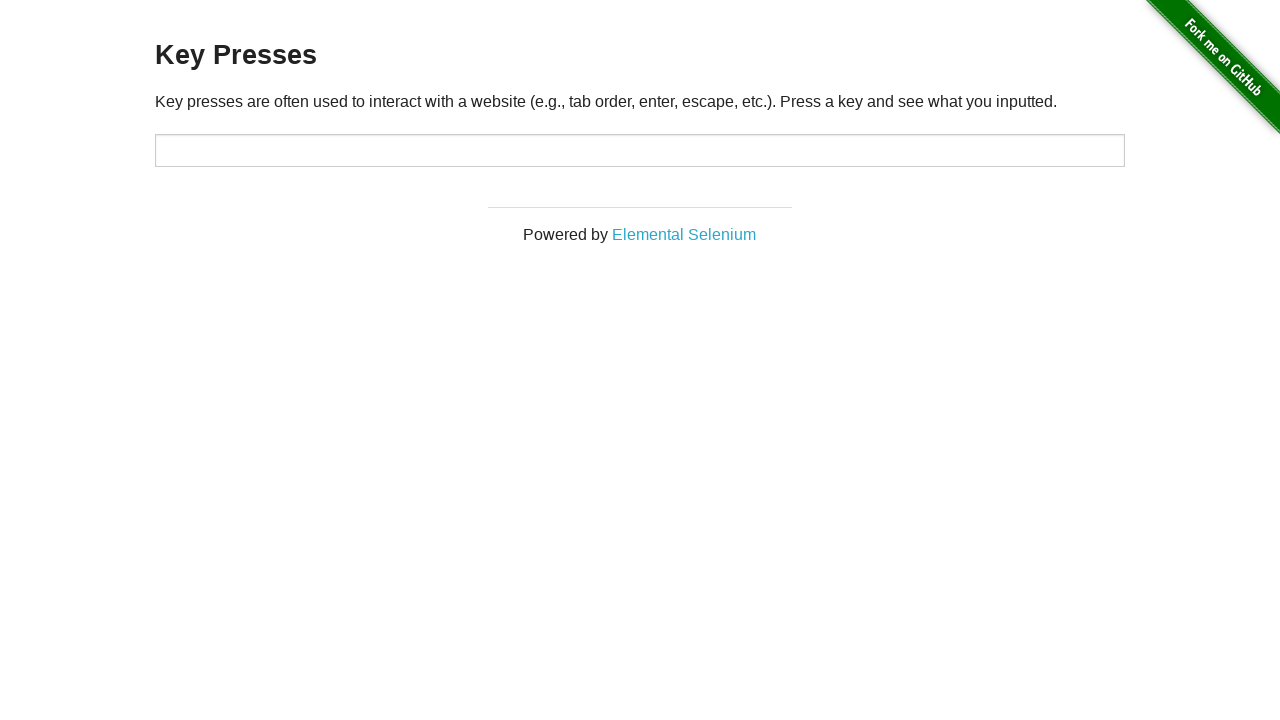

Waited 500ms to see result for letter 'l'
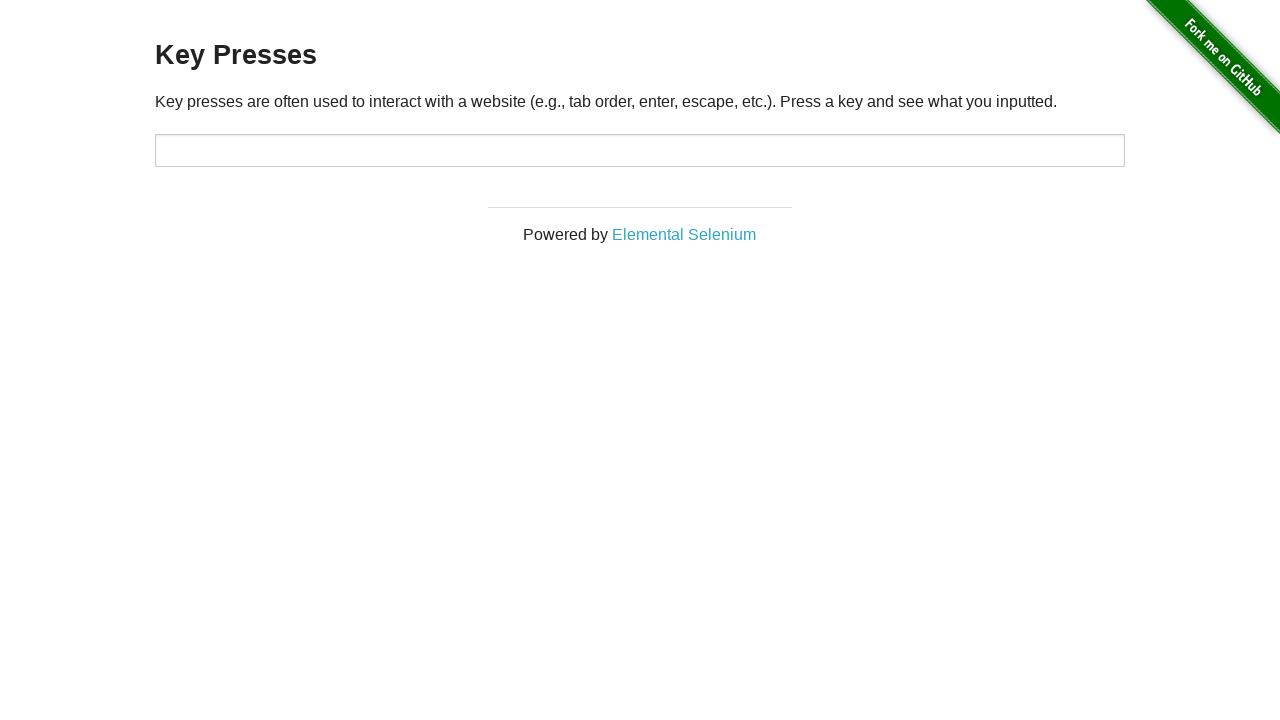

Cleared input field in preparation for letter 'm' on xpath=/html/body/div[2]/div/div/form/input
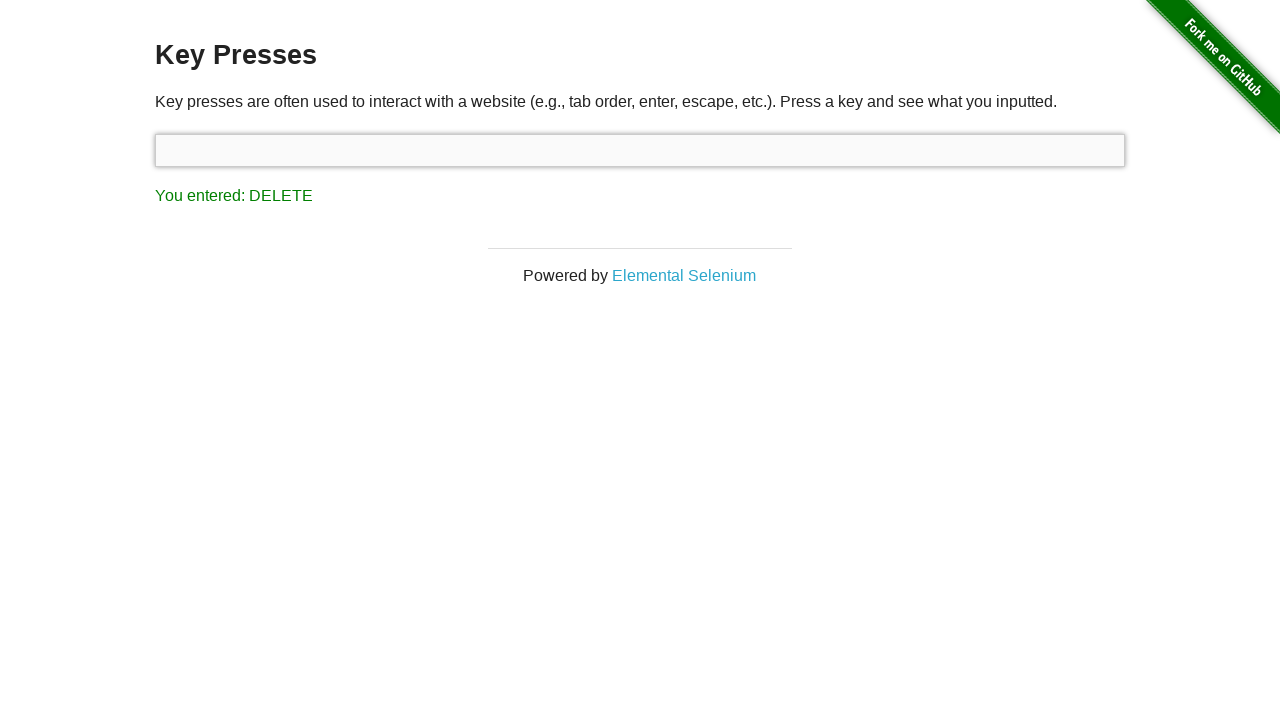

Filled input field with letter 'm' on xpath=/html/body/div[2]/div/div/form/input
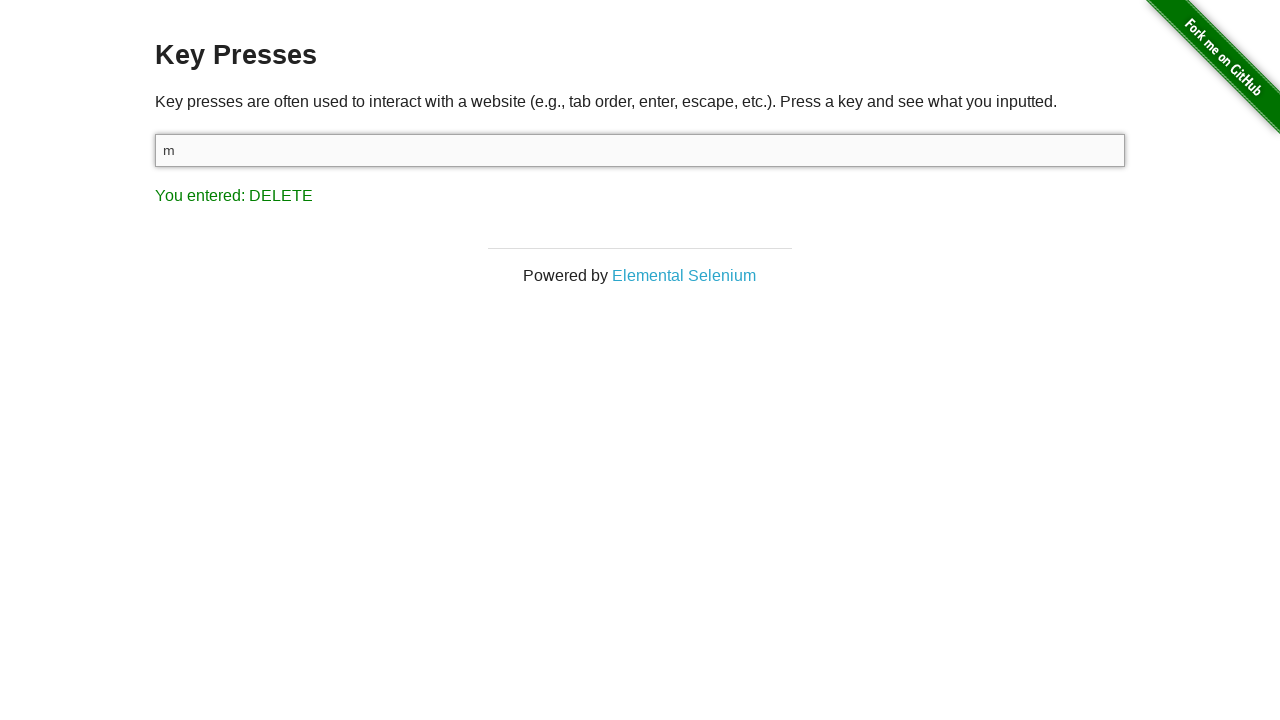

Pressed Enter to submit letter 'm' on xpath=/html/body/div[2]/div/div/form/input
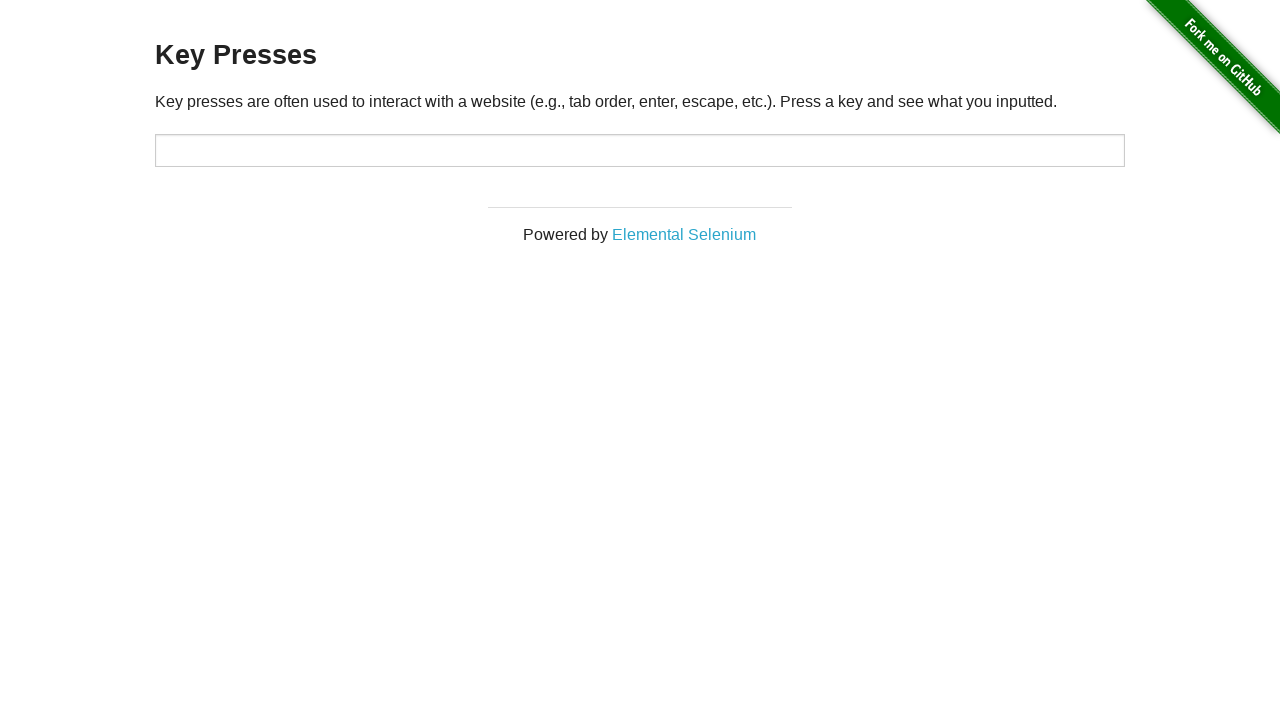

Waited 500ms to see result for letter 'm'
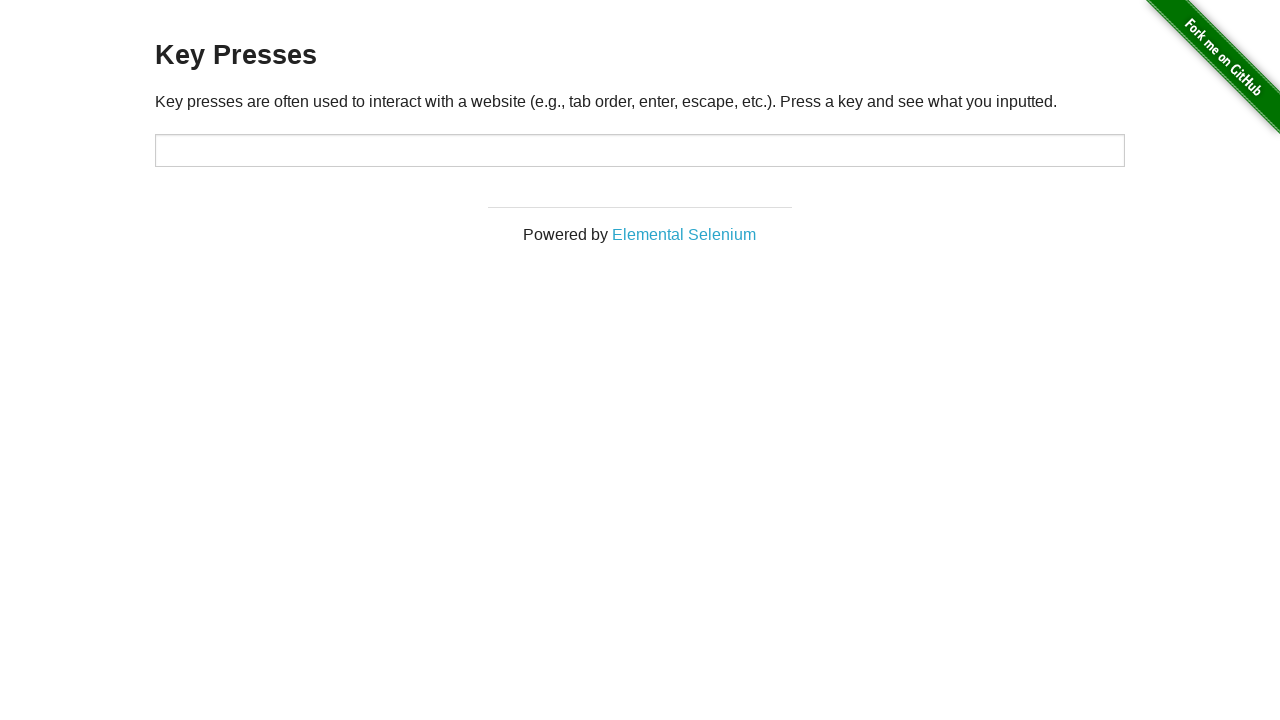

Cleared input field in preparation for letter 'n' on xpath=/html/body/div[2]/div/div/form/input
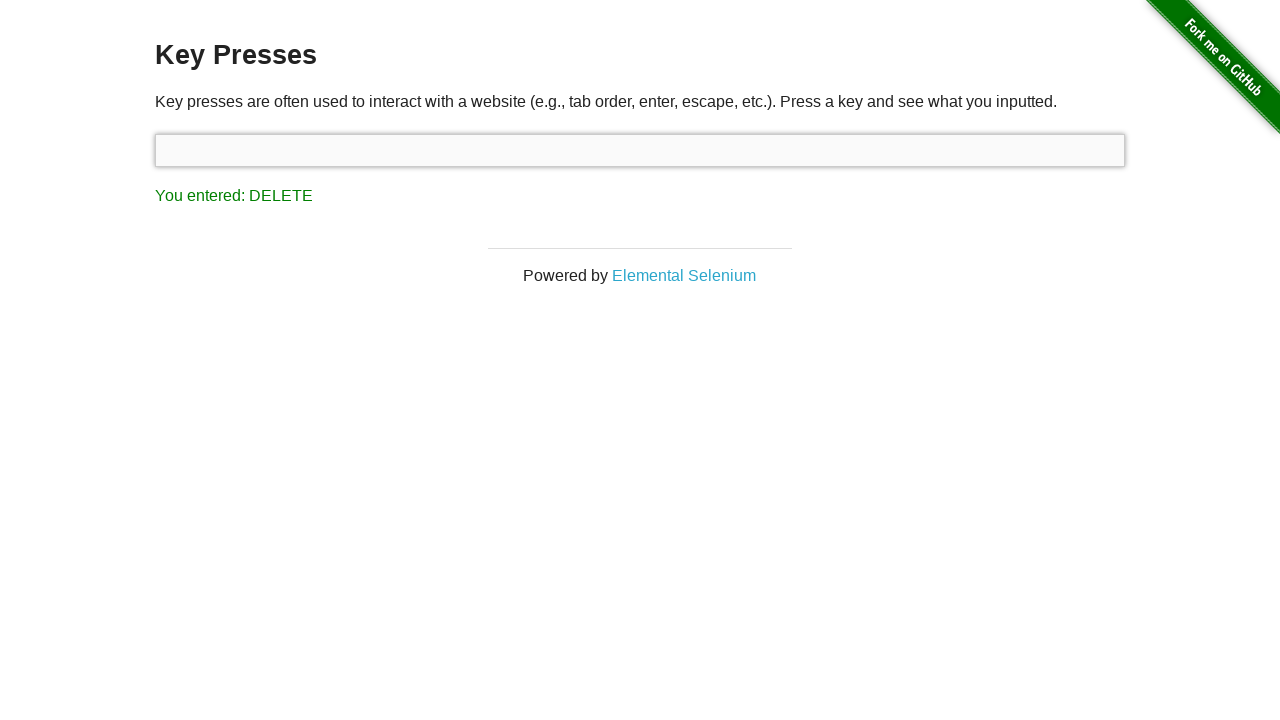

Filled input field with letter 'n' on xpath=/html/body/div[2]/div/div/form/input
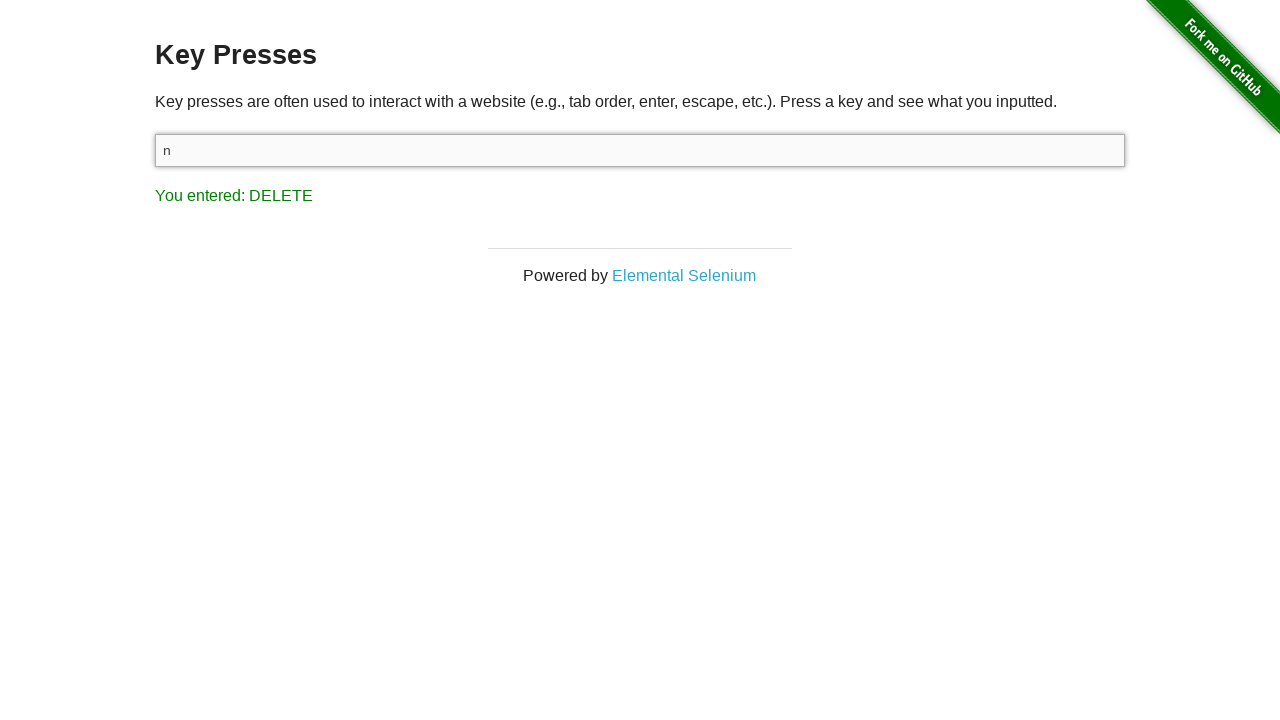

Pressed Enter to submit letter 'n' on xpath=/html/body/div[2]/div/div/form/input
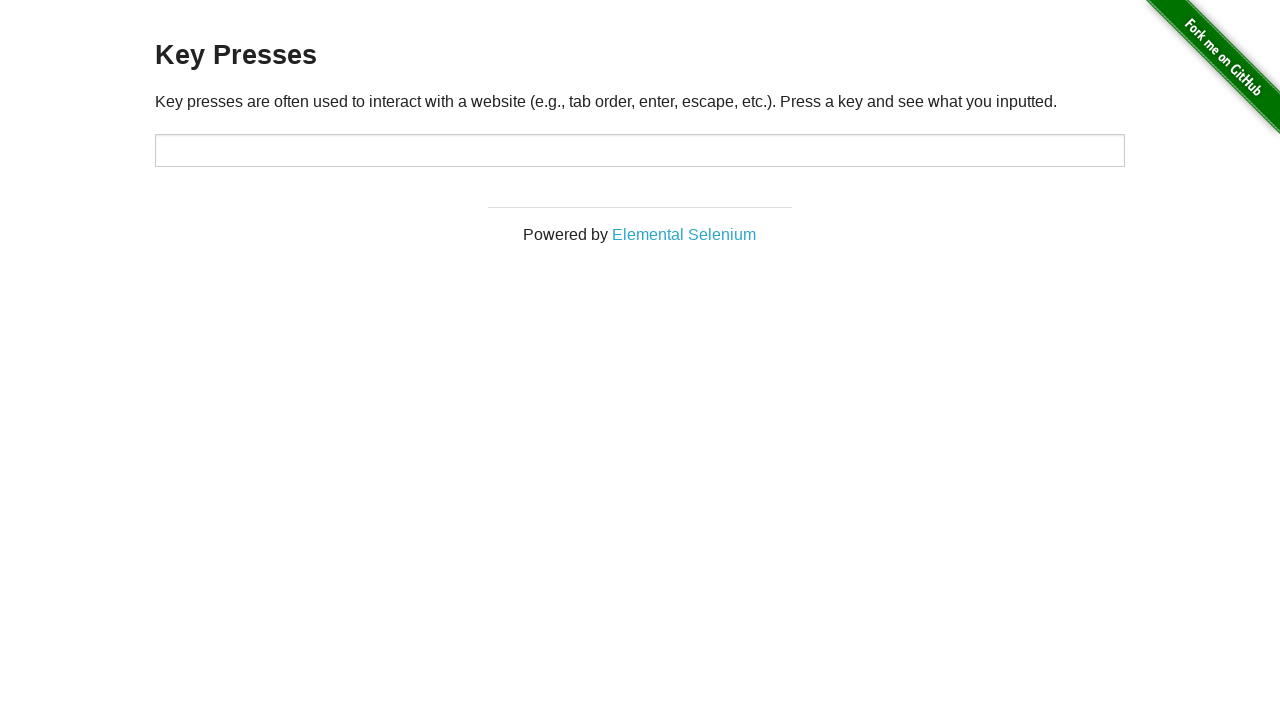

Waited 500ms to see result for letter 'n'
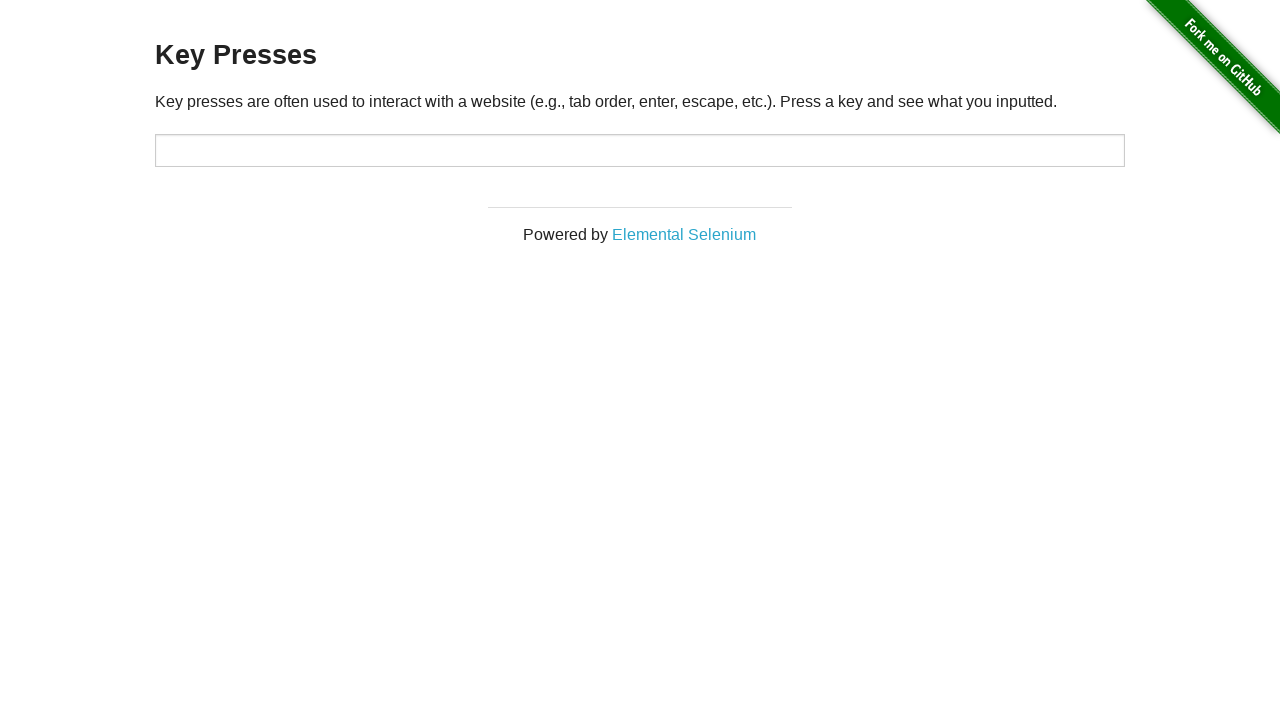

Cleared input field in preparation for letter 'o' on xpath=/html/body/div[2]/div/div/form/input
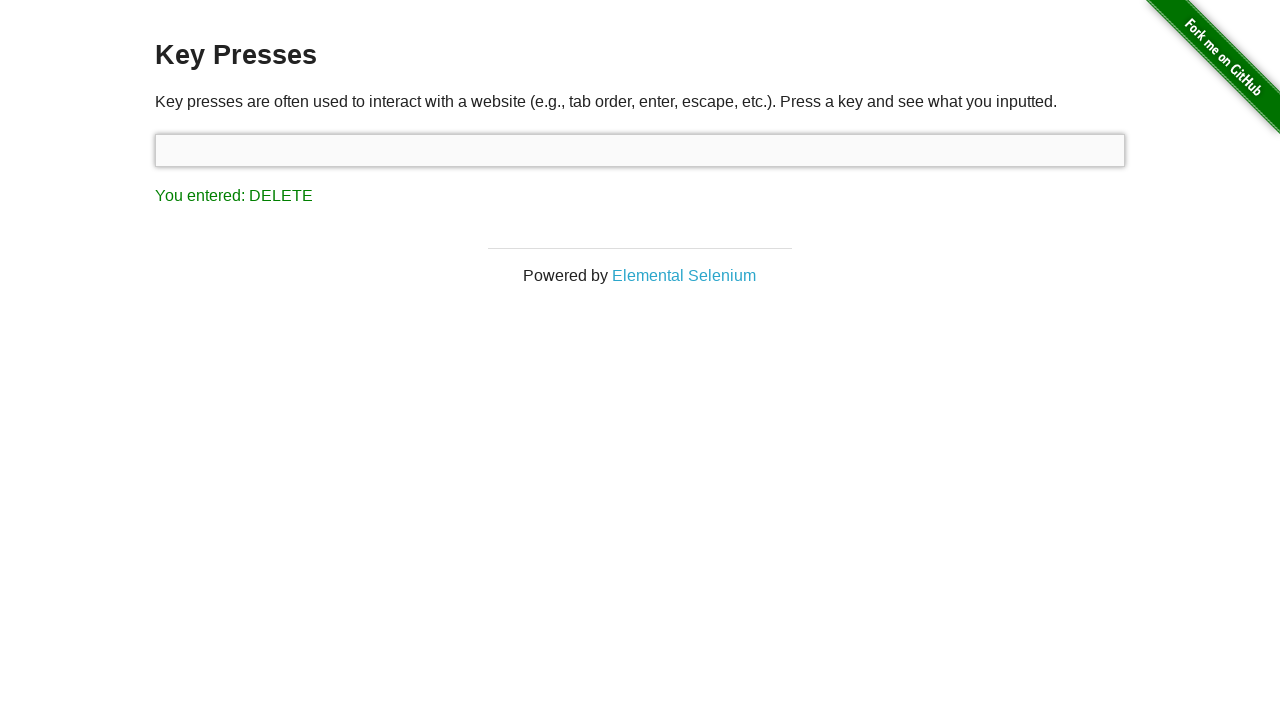

Filled input field with letter 'o' on xpath=/html/body/div[2]/div/div/form/input
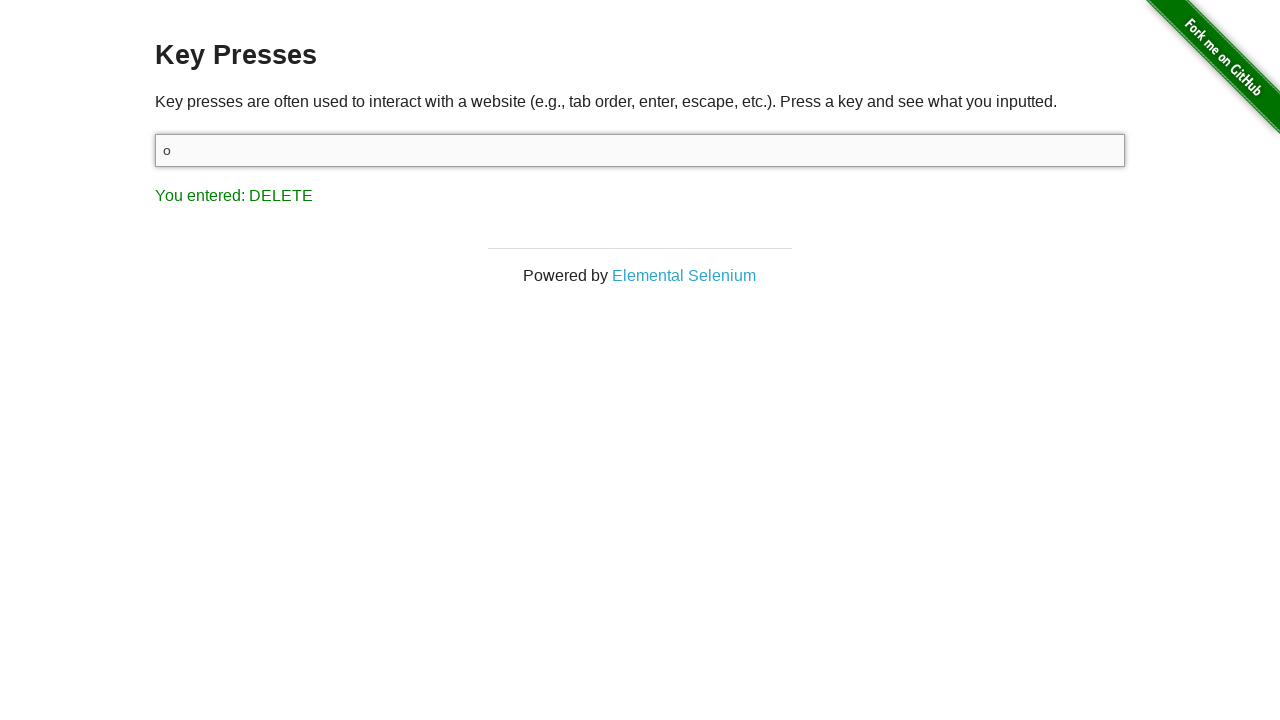

Pressed Enter to submit letter 'o' on xpath=/html/body/div[2]/div/div/form/input
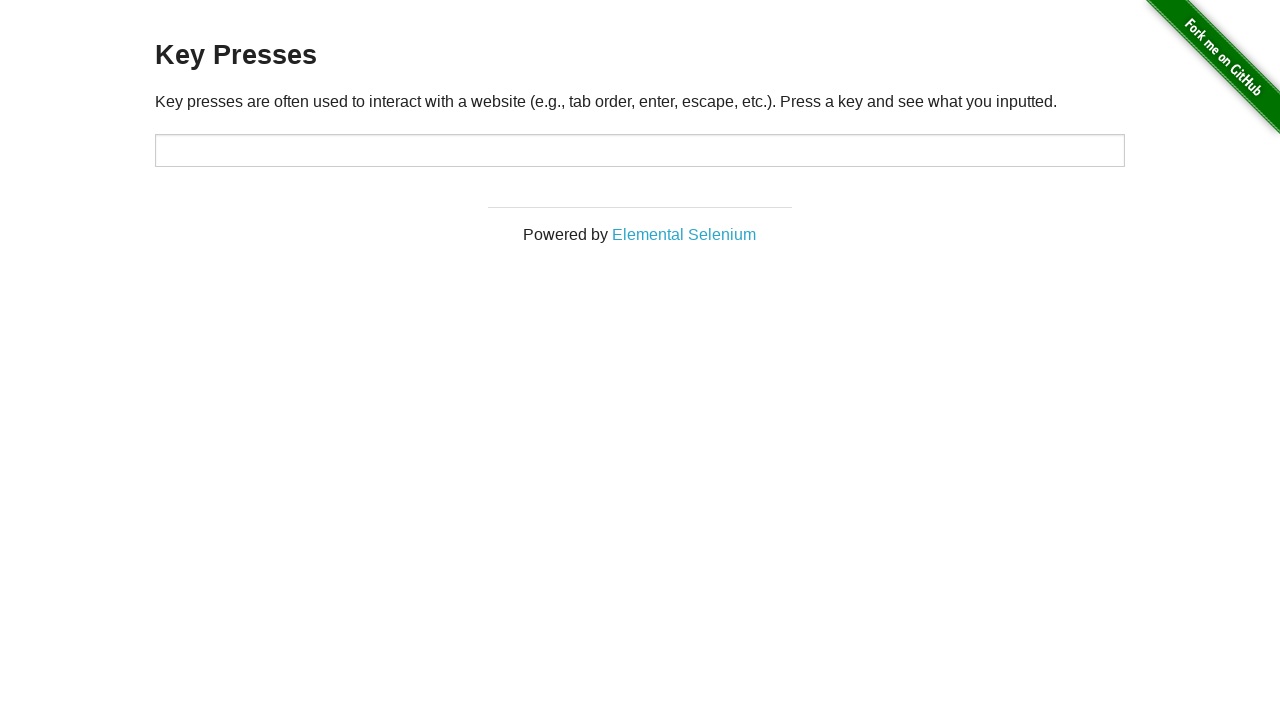

Waited 500ms to see result for letter 'o'
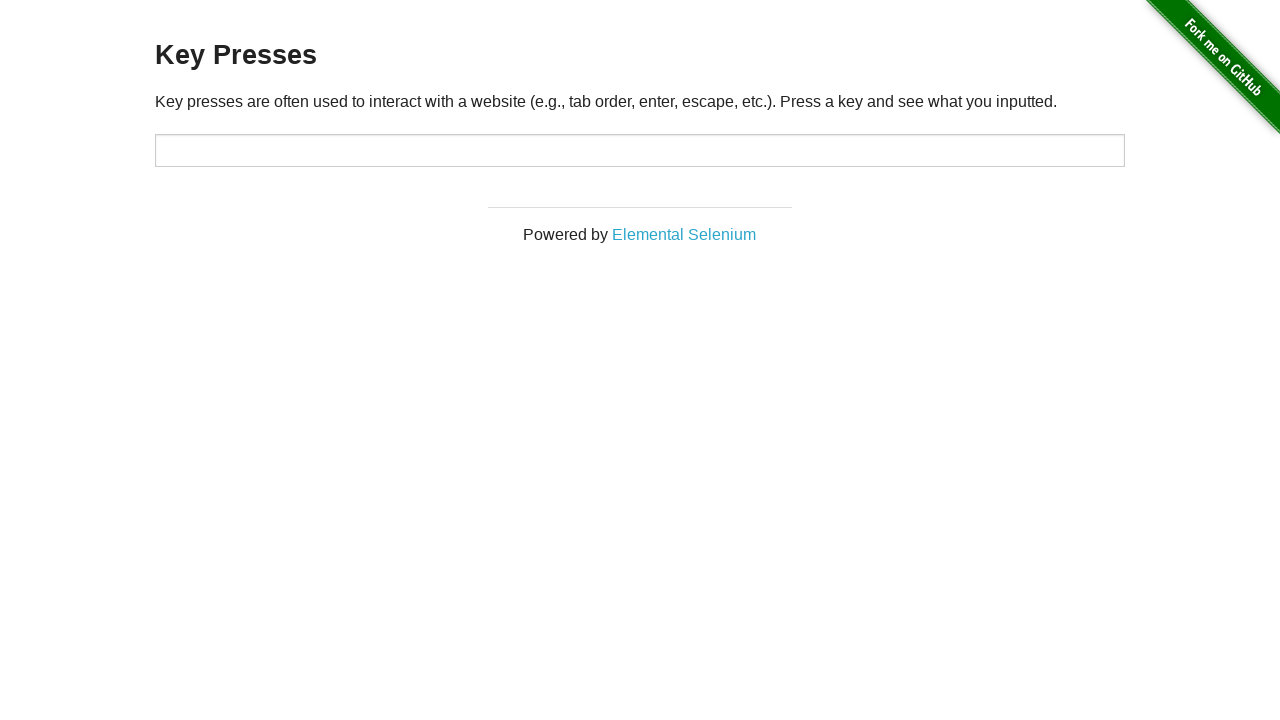

Cleared input field in preparation for letter 'p' on xpath=/html/body/div[2]/div/div/form/input
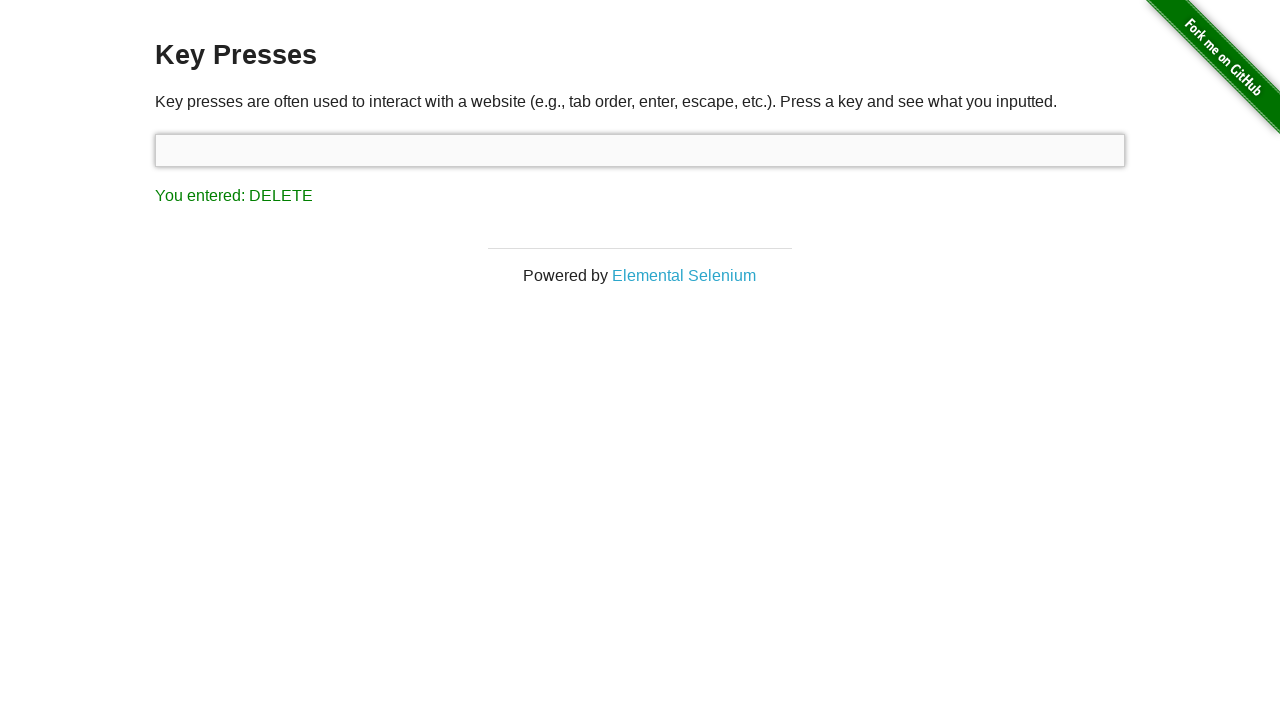

Filled input field with letter 'p' on xpath=/html/body/div[2]/div/div/form/input
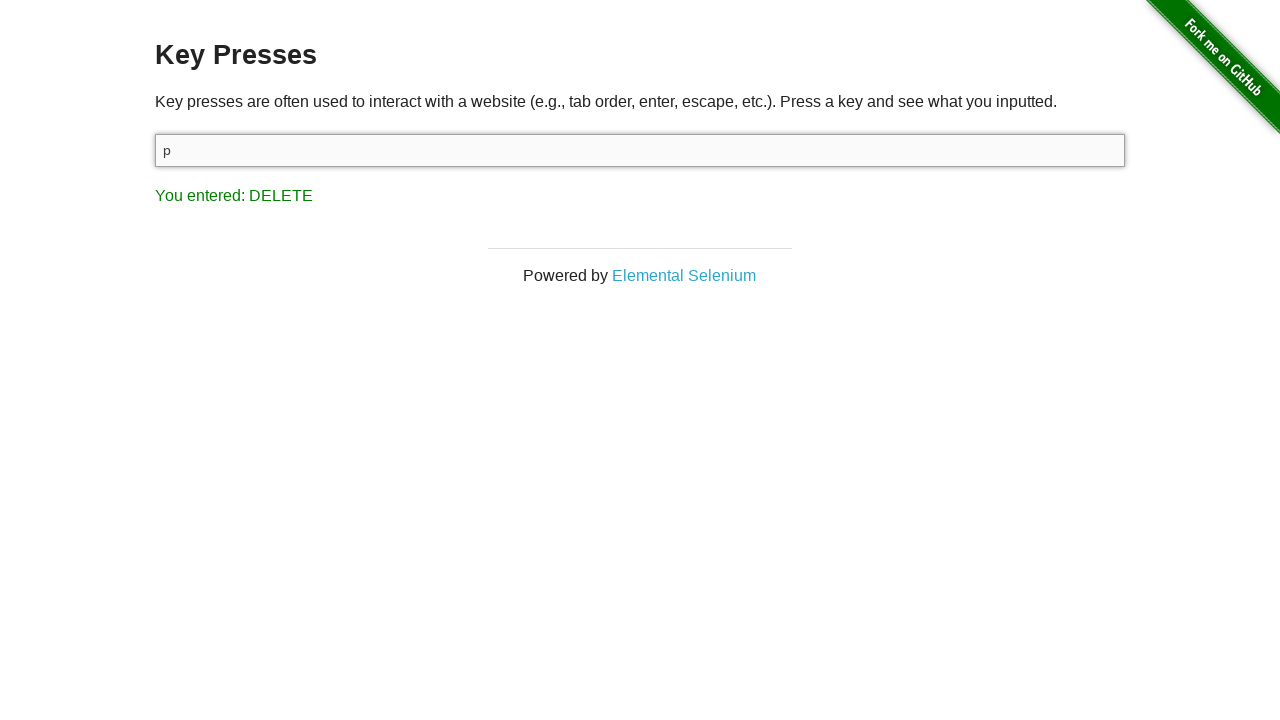

Pressed Enter to submit letter 'p' on xpath=/html/body/div[2]/div/div/form/input
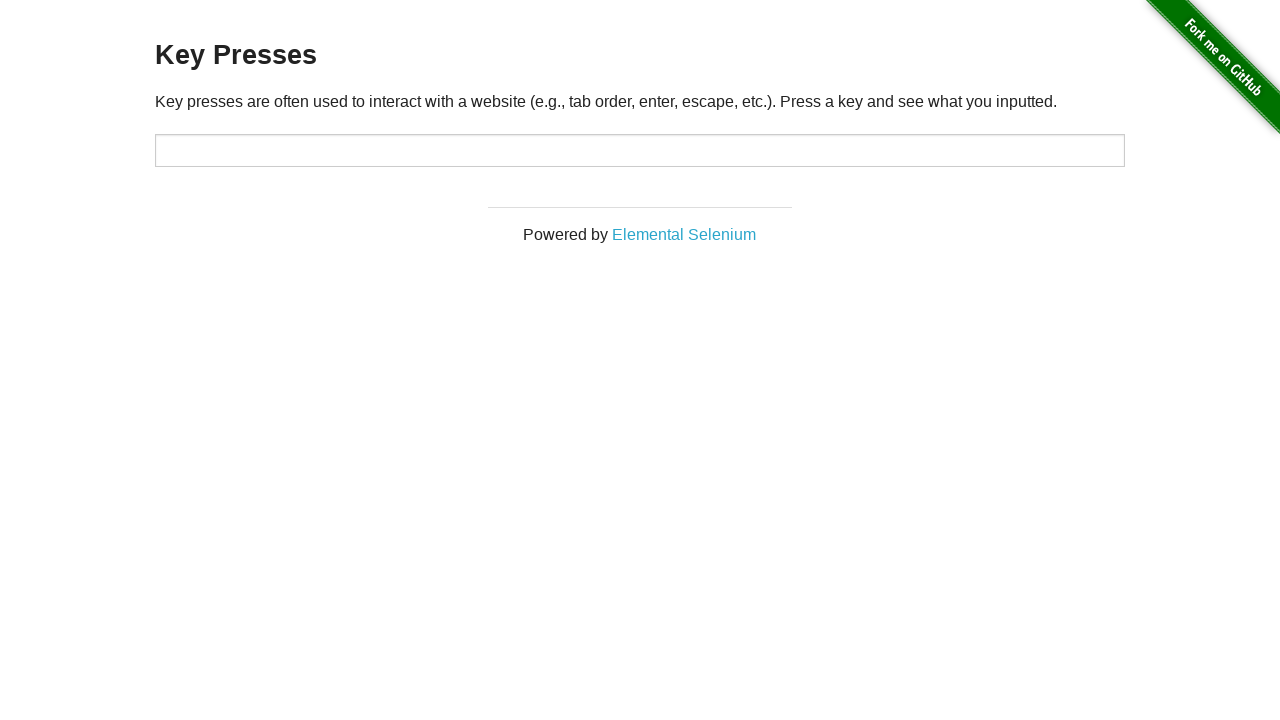

Waited 500ms to see result for letter 'p'
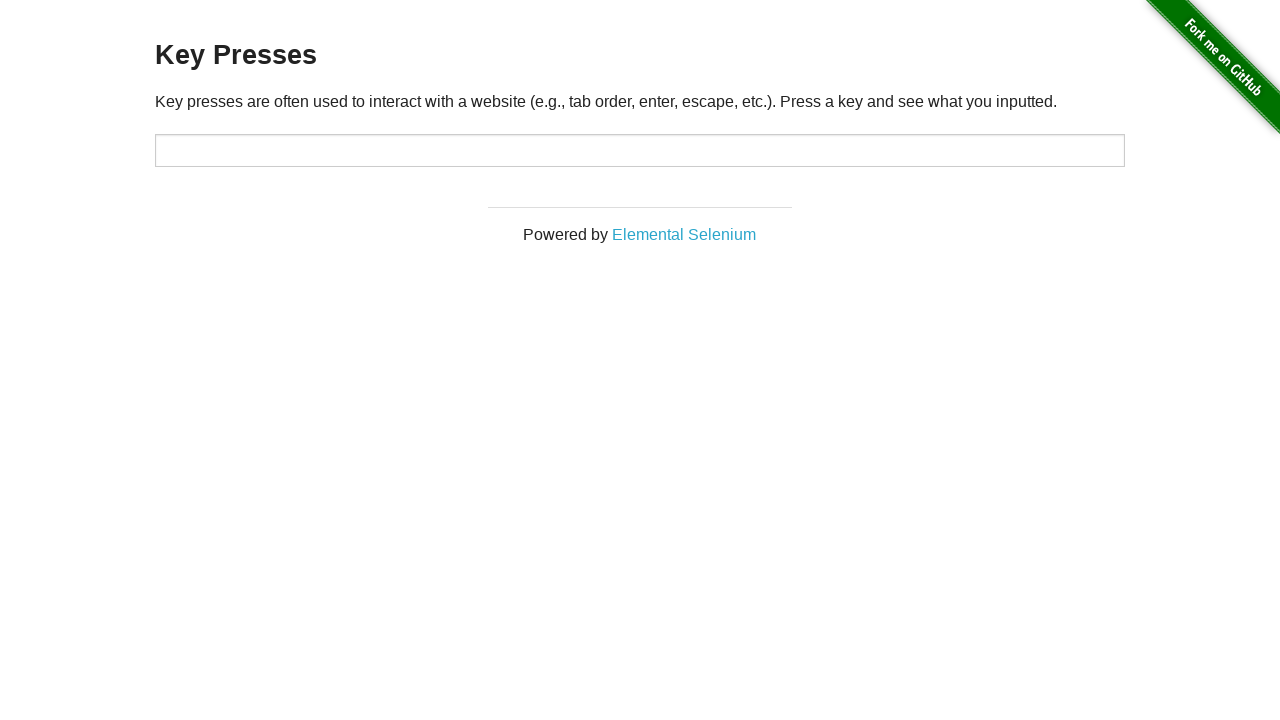

Cleared input field in preparation for letter 'q' on xpath=/html/body/div[2]/div/div/form/input
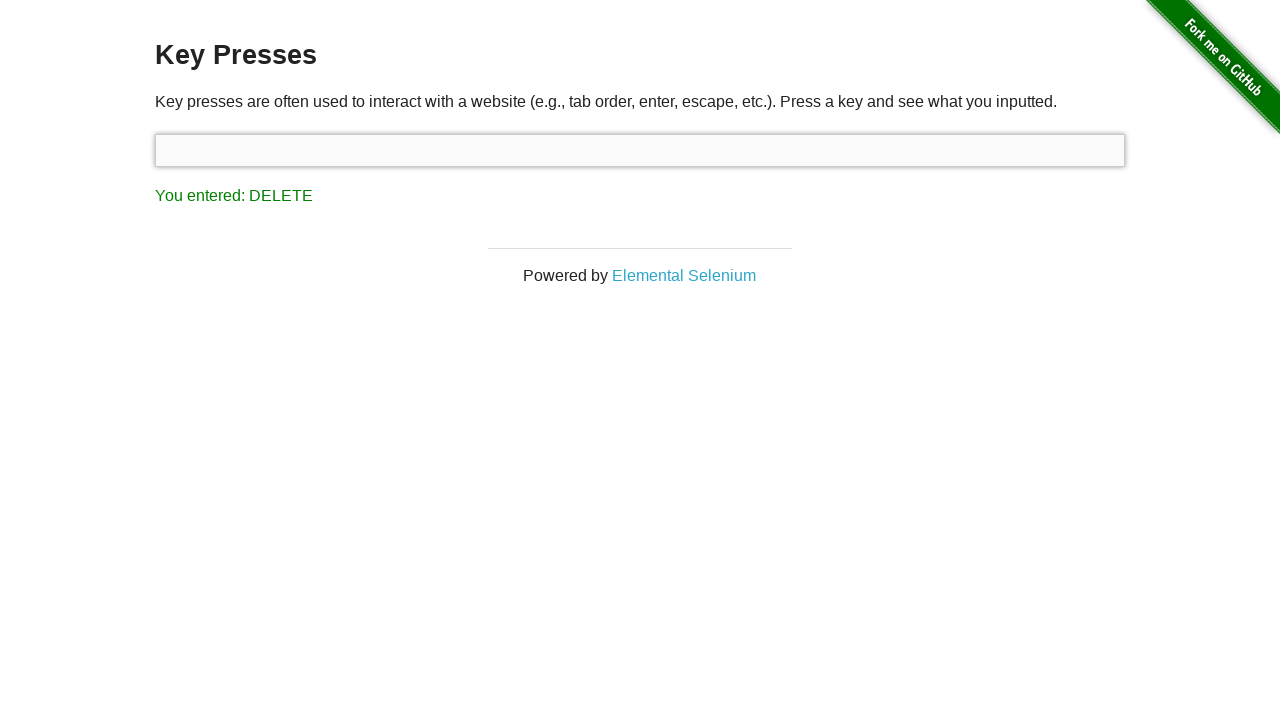

Filled input field with letter 'q' on xpath=/html/body/div[2]/div/div/form/input
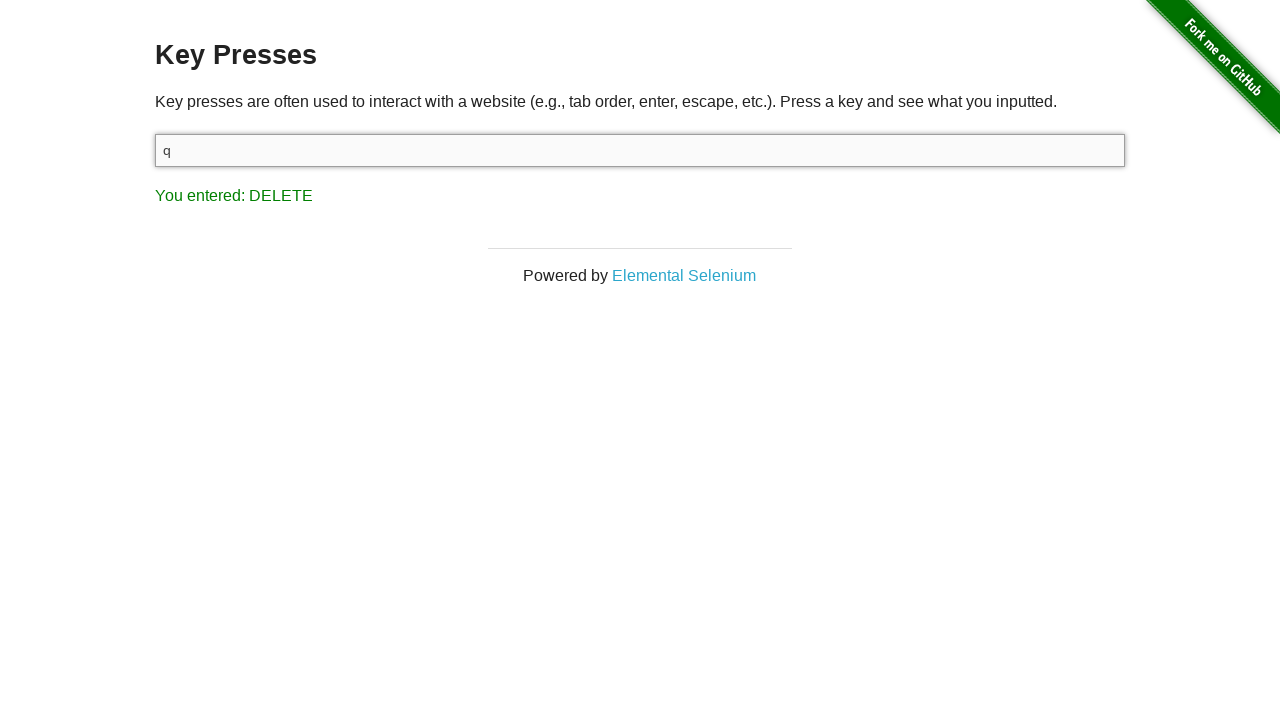

Pressed Enter to submit letter 'q' on xpath=/html/body/div[2]/div/div/form/input
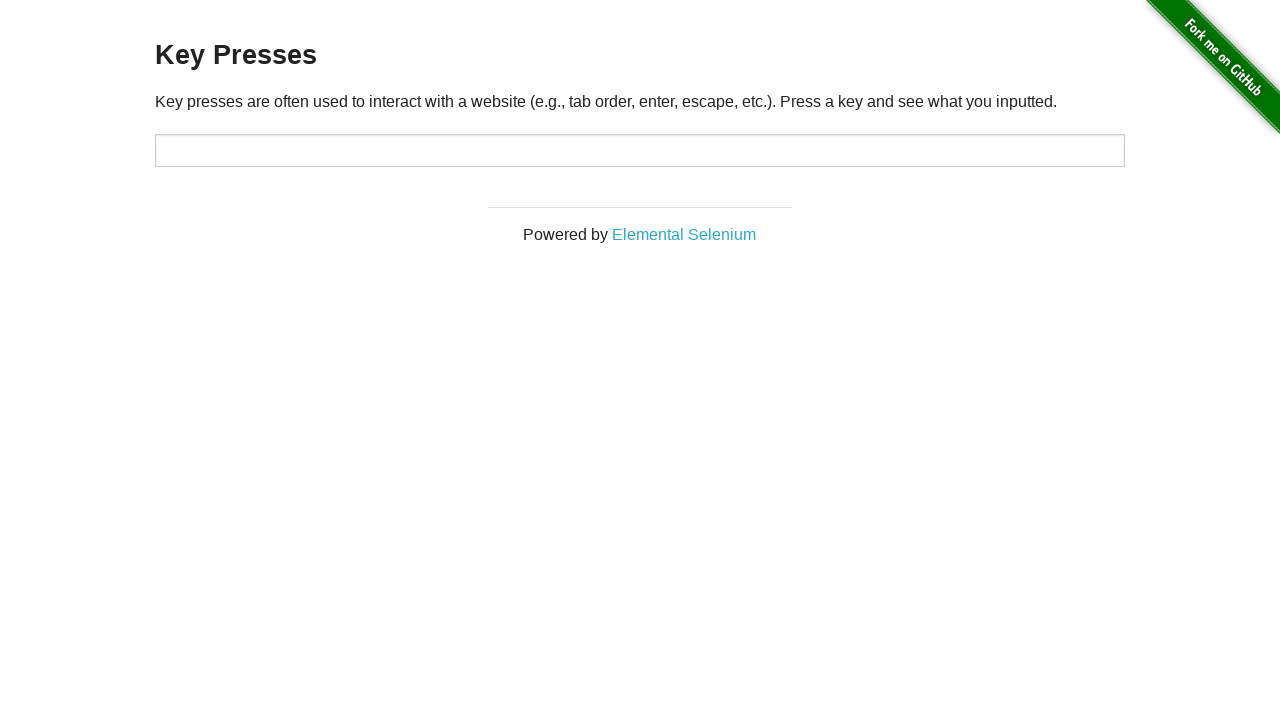

Waited 500ms to see result for letter 'q'
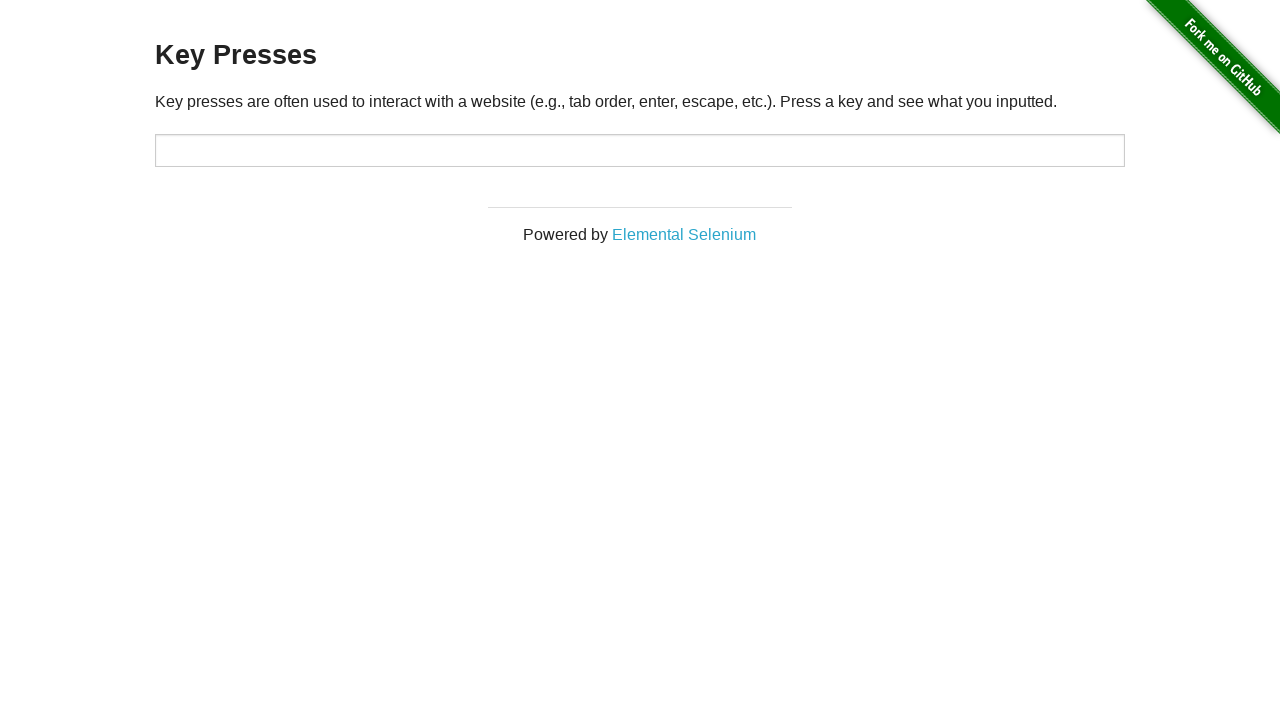

Cleared input field in preparation for letter 'r' on xpath=/html/body/div[2]/div/div/form/input
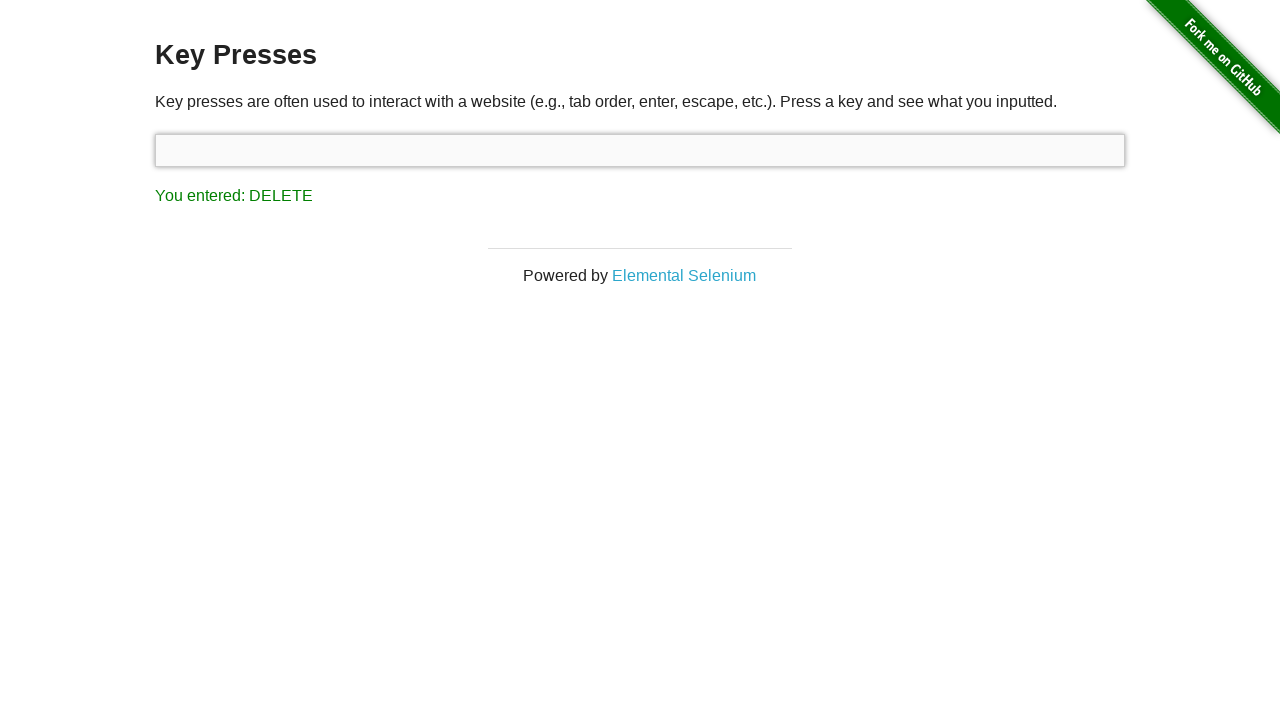

Filled input field with letter 'r' on xpath=/html/body/div[2]/div/div/form/input
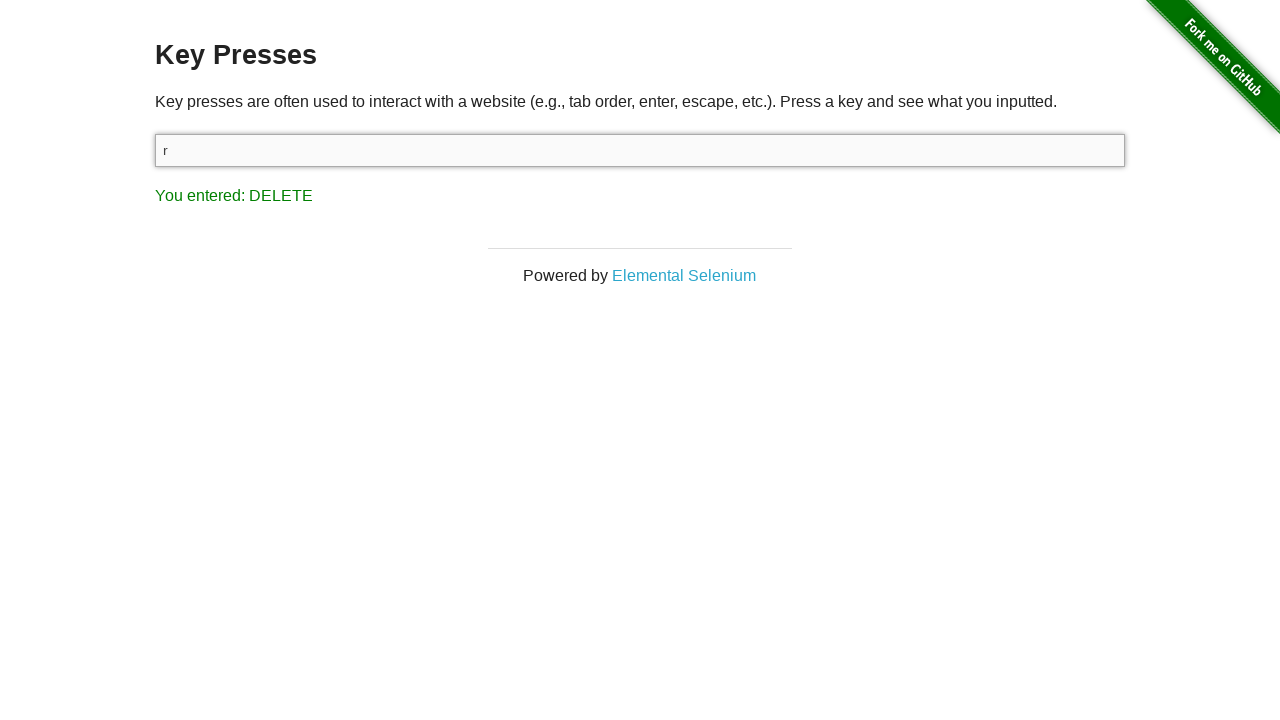

Pressed Enter to submit letter 'r' on xpath=/html/body/div[2]/div/div/form/input
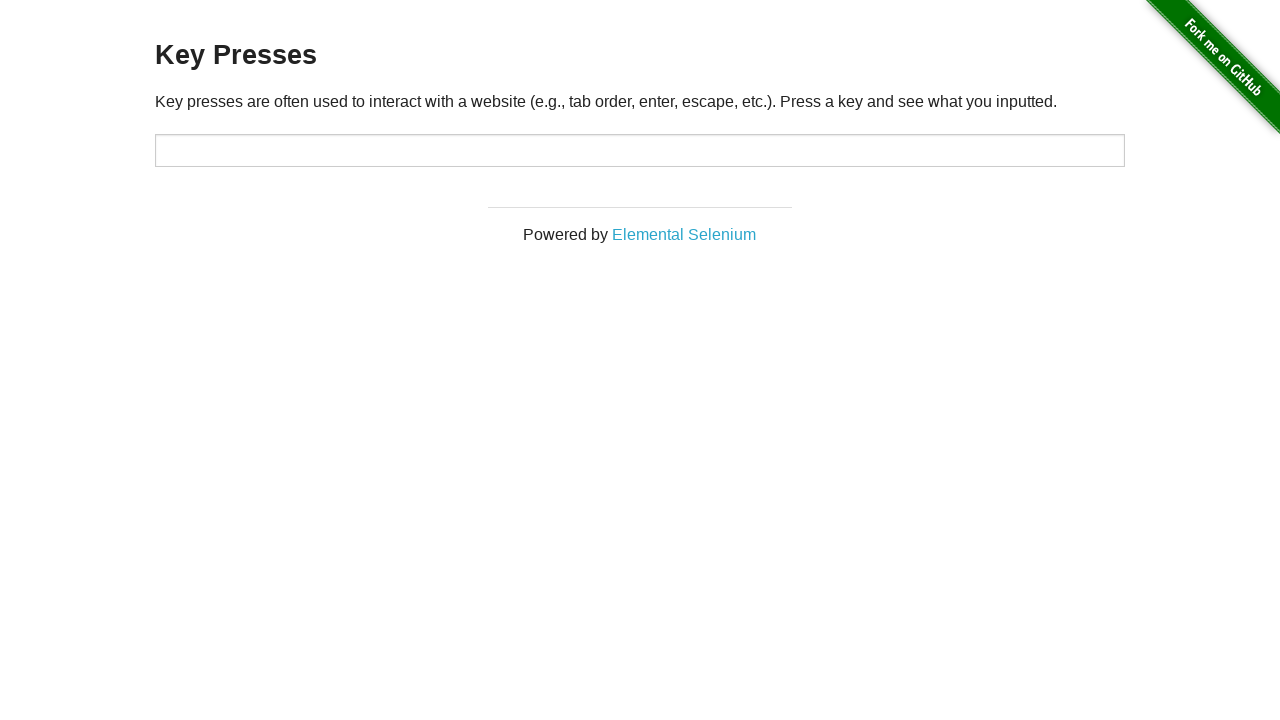

Waited 500ms to see result for letter 'r'
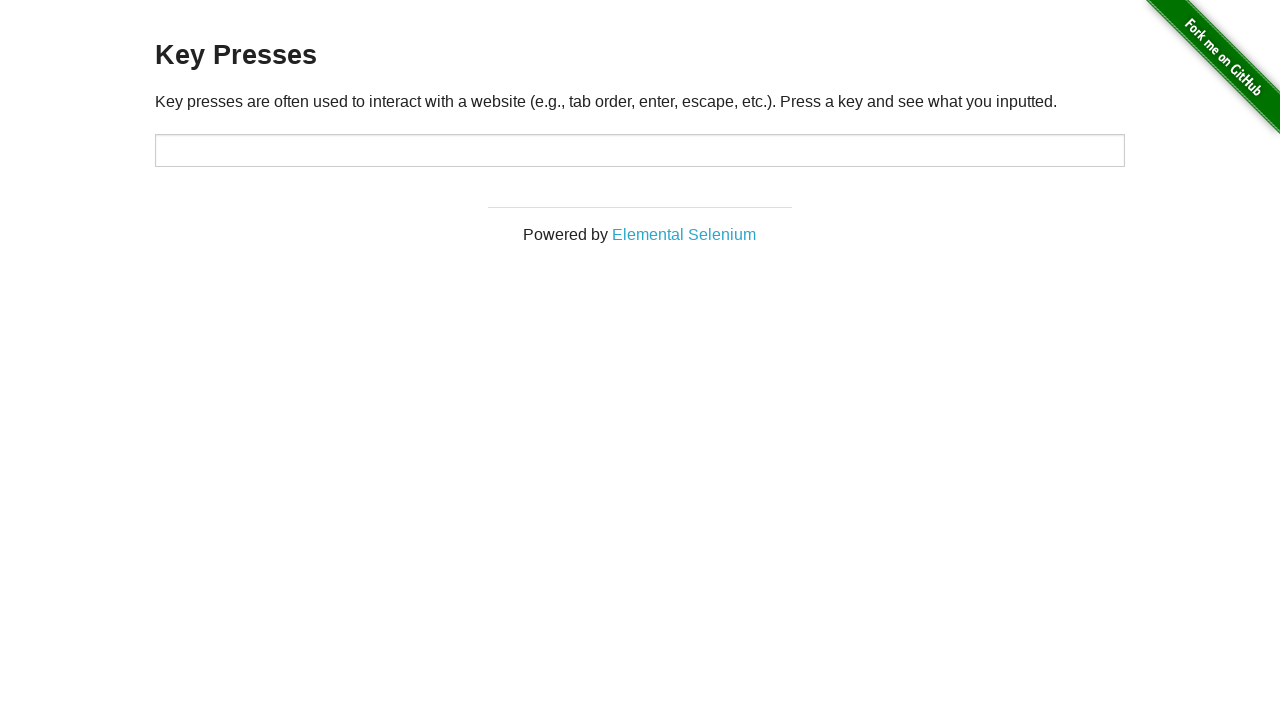

Cleared input field in preparation for letter 's' on xpath=/html/body/div[2]/div/div/form/input
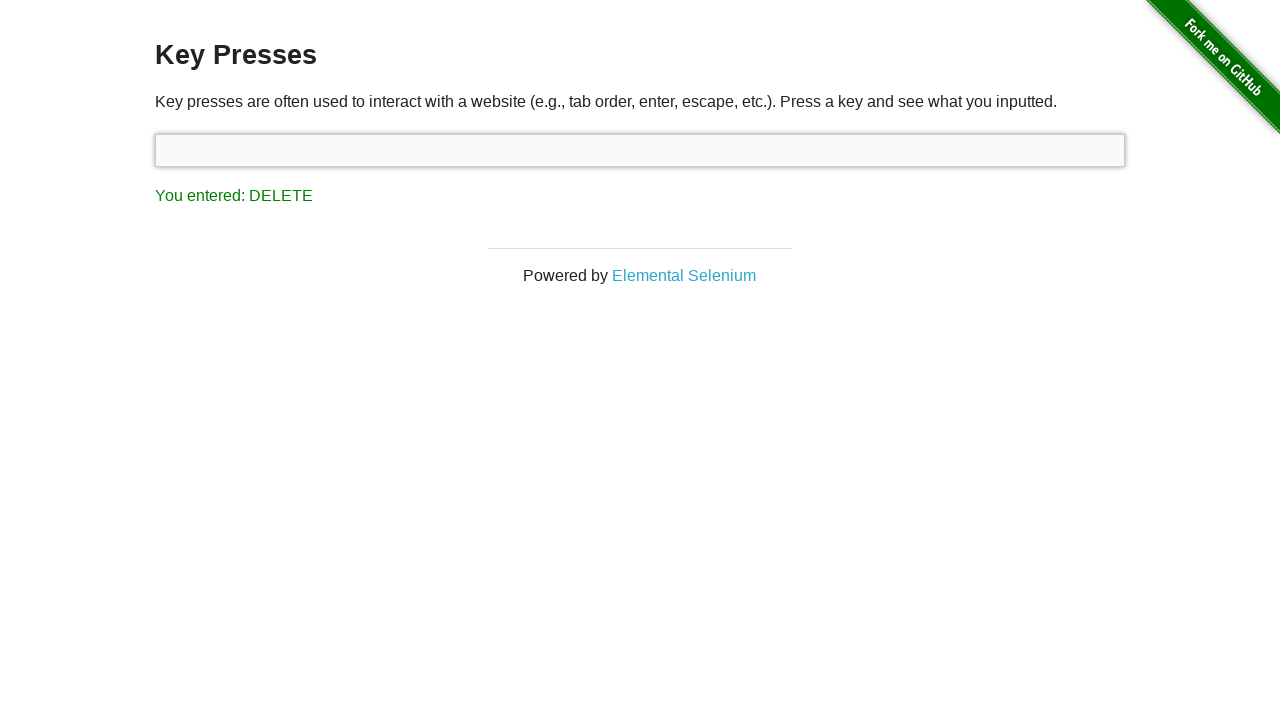

Filled input field with letter 's' on xpath=/html/body/div[2]/div/div/form/input
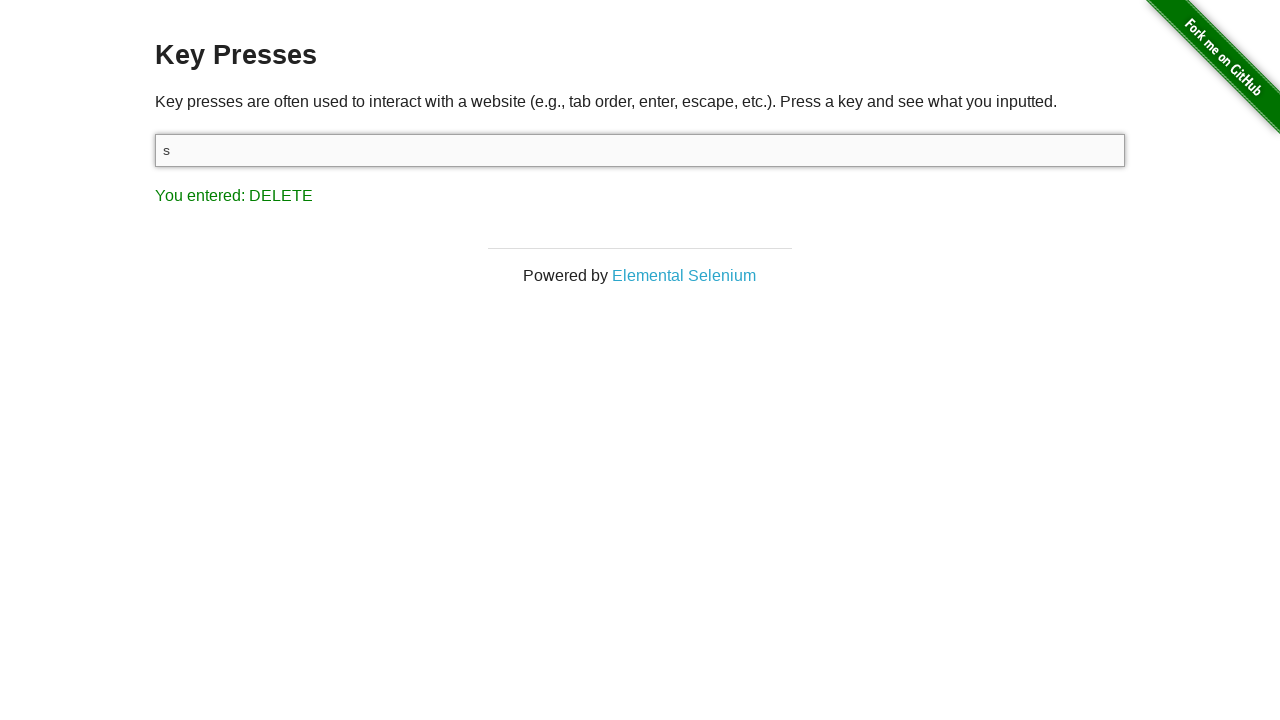

Pressed Enter to submit letter 's' on xpath=/html/body/div[2]/div/div/form/input
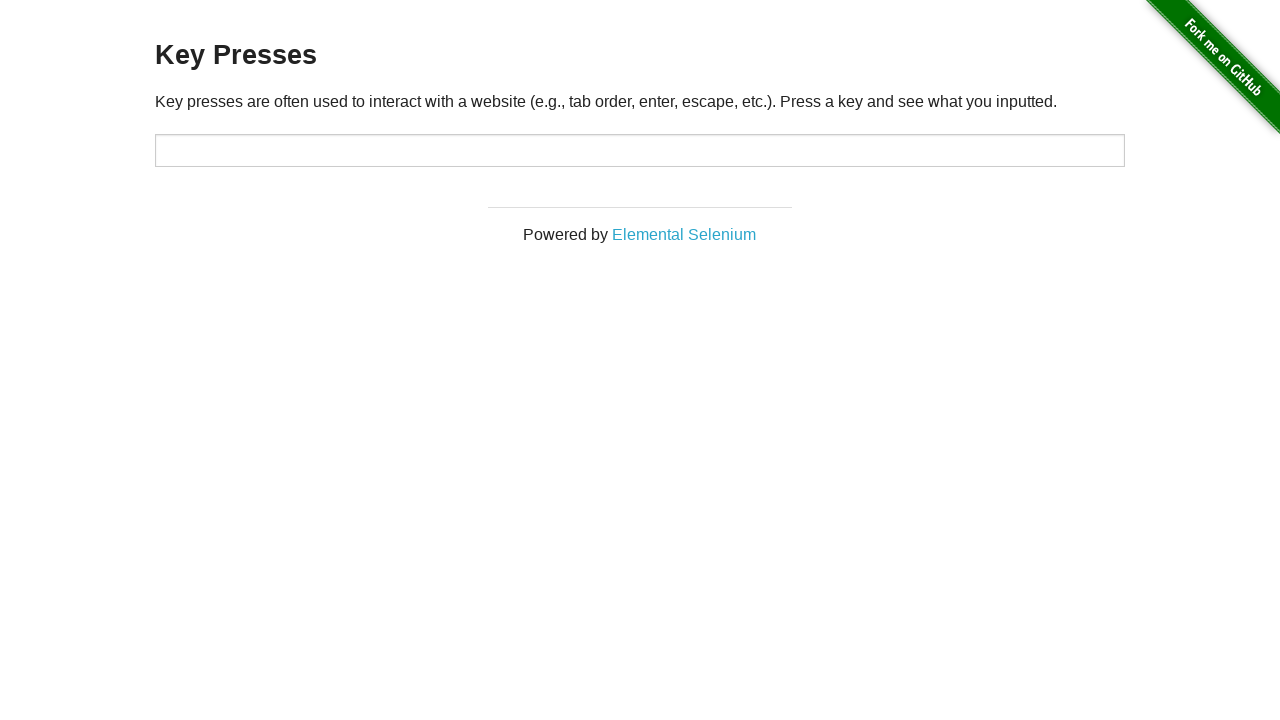

Waited 500ms to see result for letter 's'
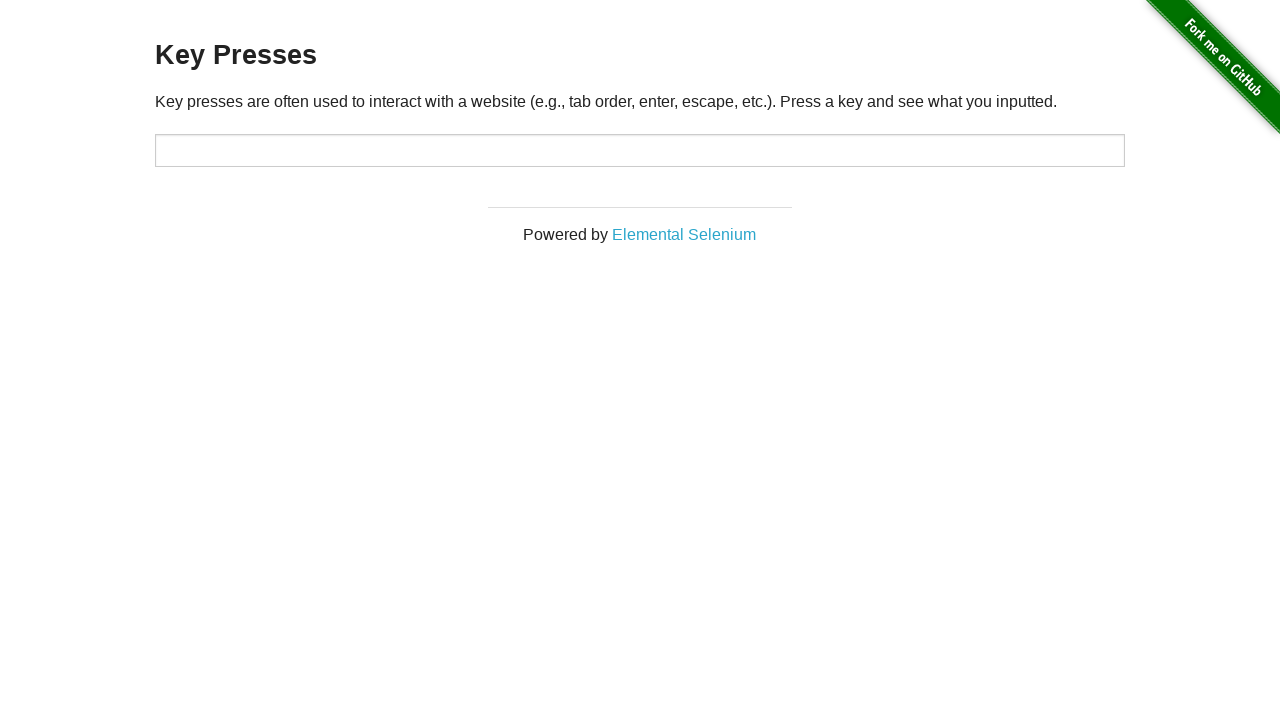

Cleared input field in preparation for letter 't' on xpath=/html/body/div[2]/div/div/form/input
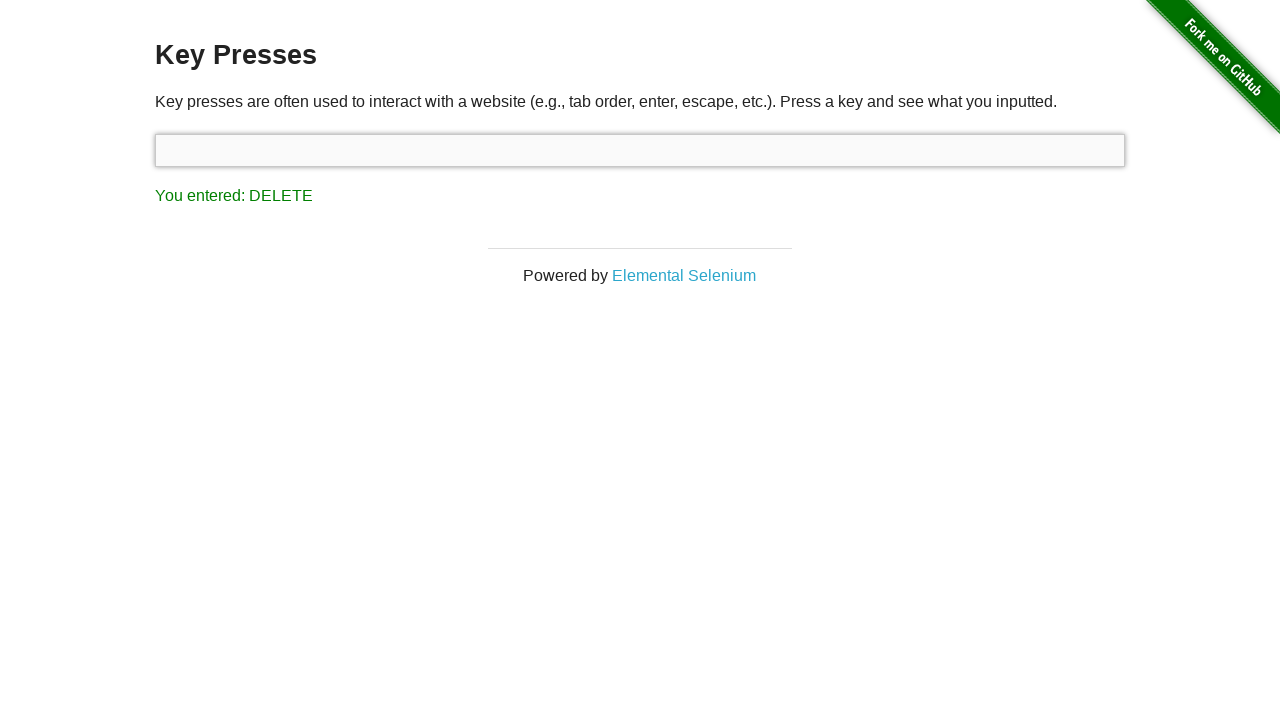

Filled input field with letter 't' on xpath=/html/body/div[2]/div/div/form/input
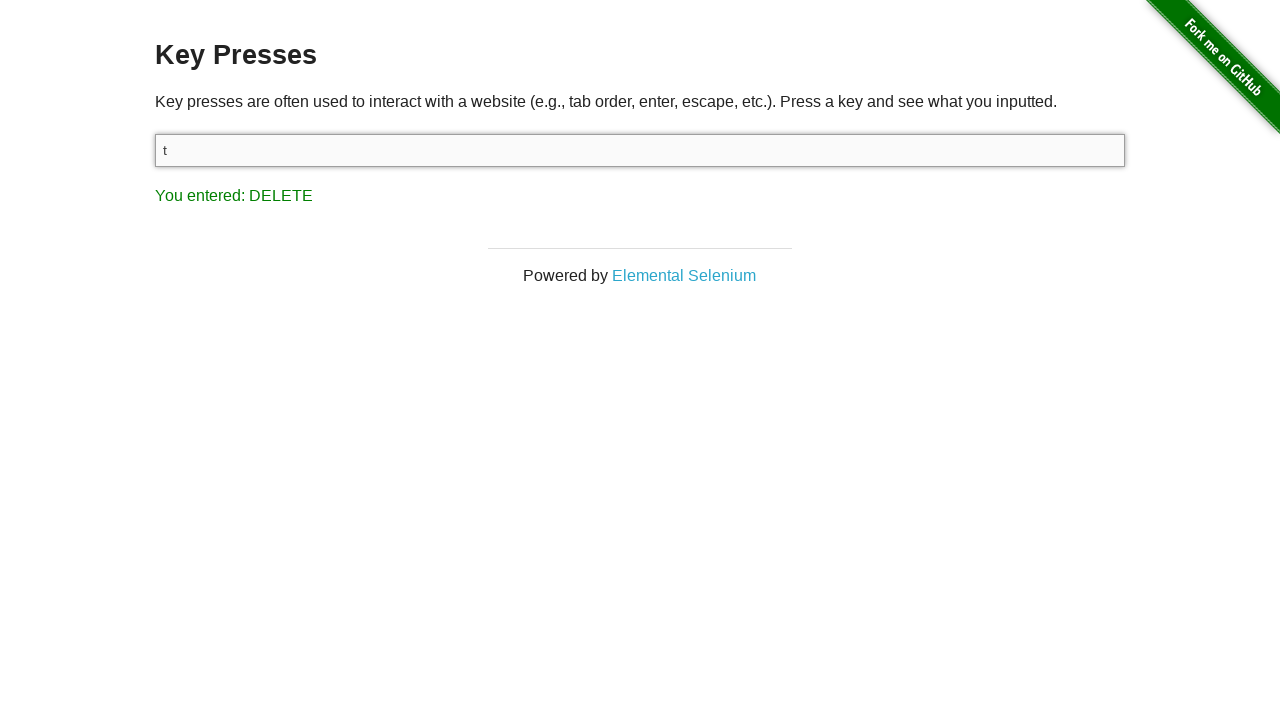

Pressed Enter to submit letter 't' on xpath=/html/body/div[2]/div/div/form/input
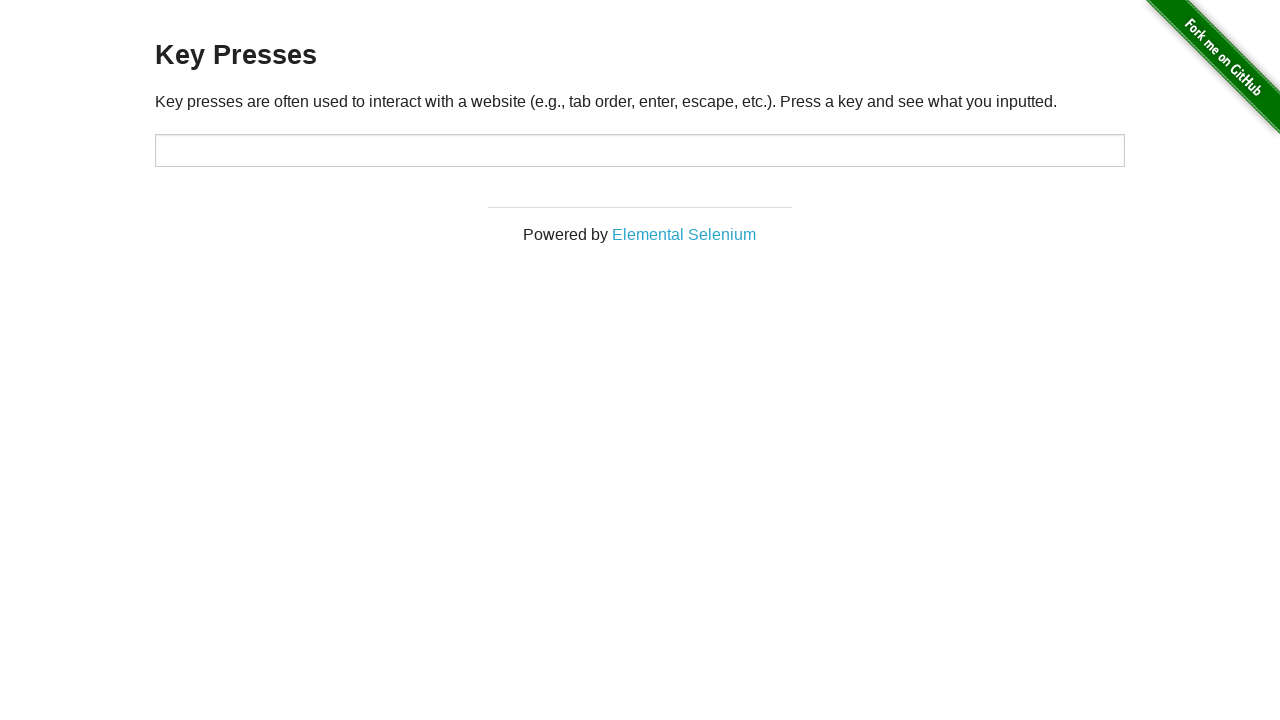

Waited 500ms to see result for letter 't'
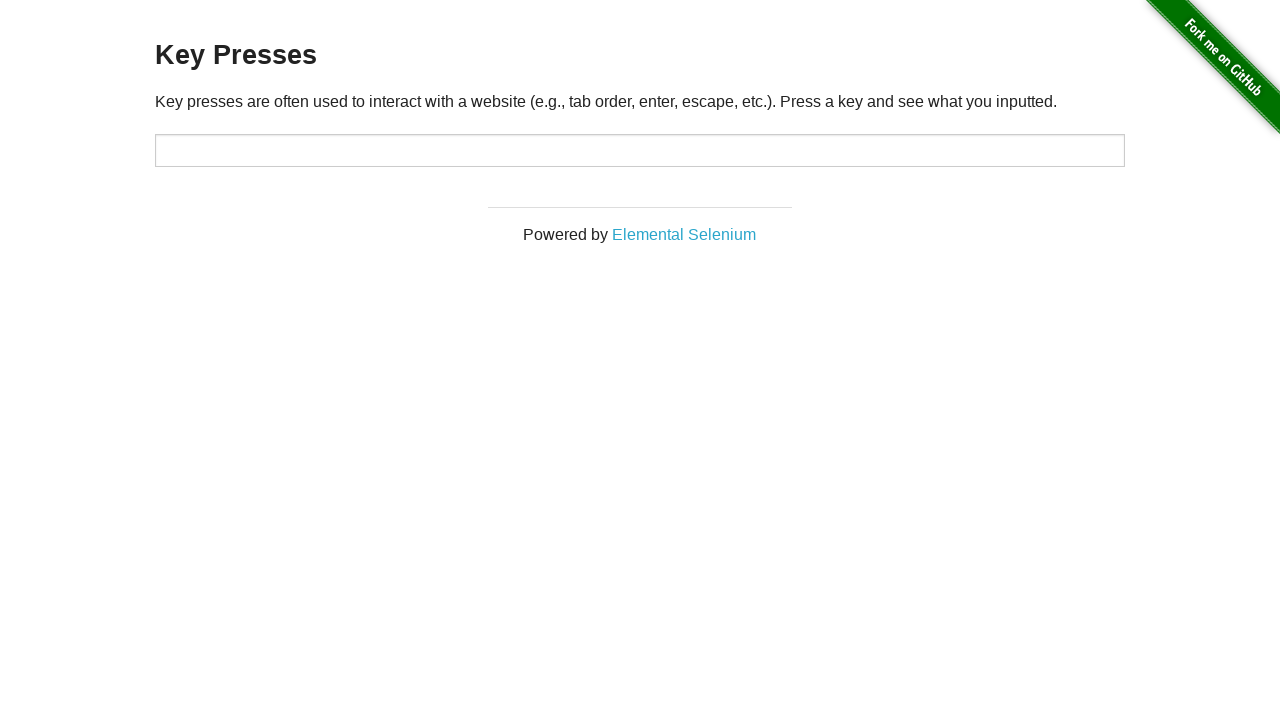

Cleared input field in preparation for letter 'u' on xpath=/html/body/div[2]/div/div/form/input
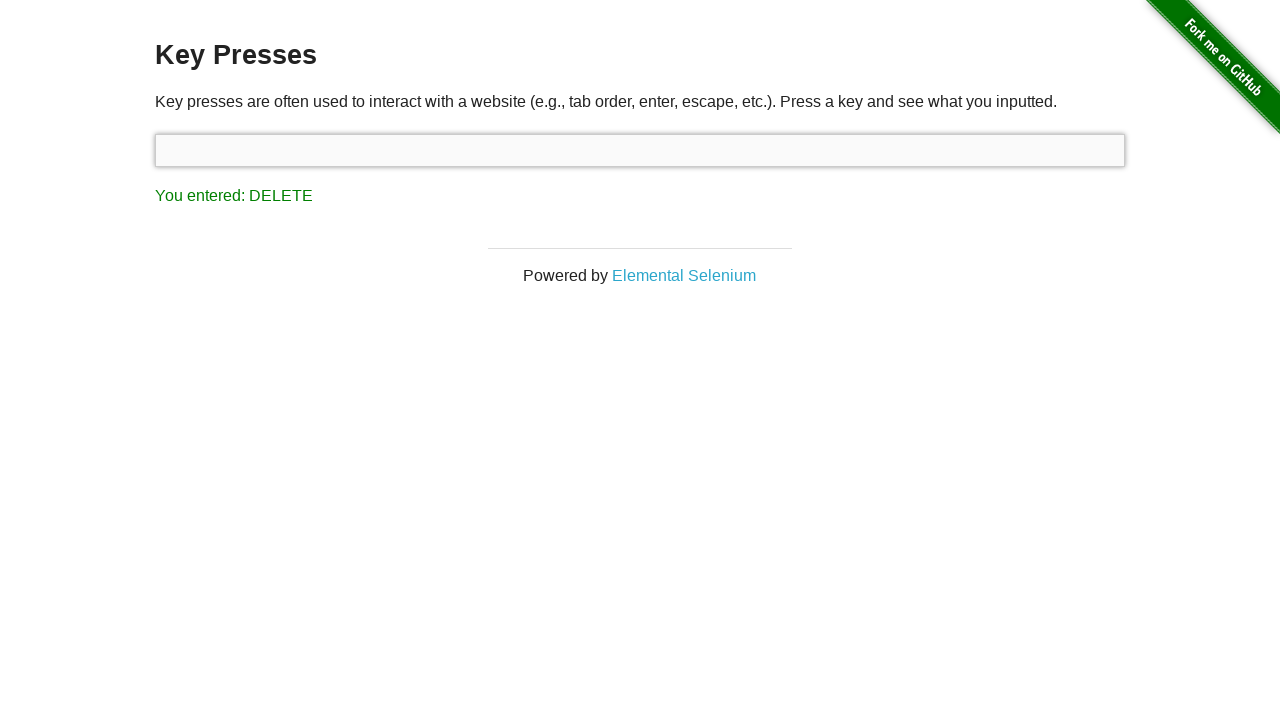

Filled input field with letter 'u' on xpath=/html/body/div[2]/div/div/form/input
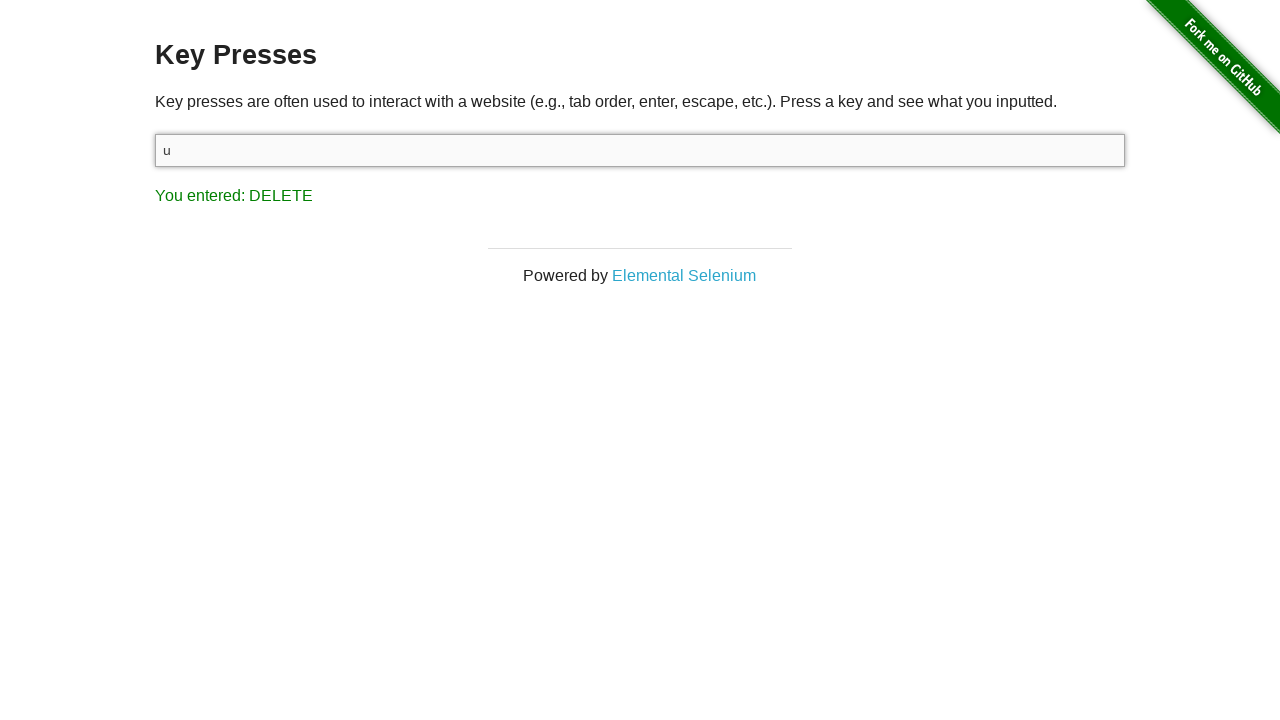

Pressed Enter to submit letter 'u' on xpath=/html/body/div[2]/div/div/form/input
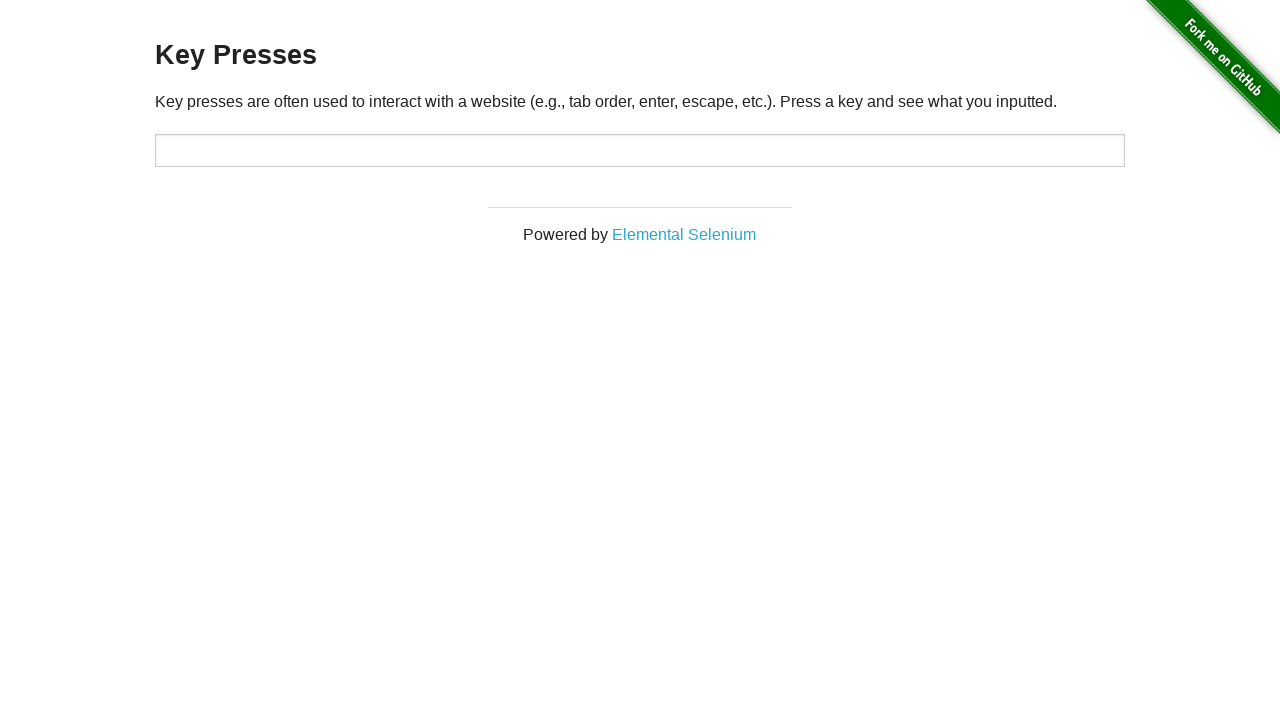

Waited 500ms to see result for letter 'u'
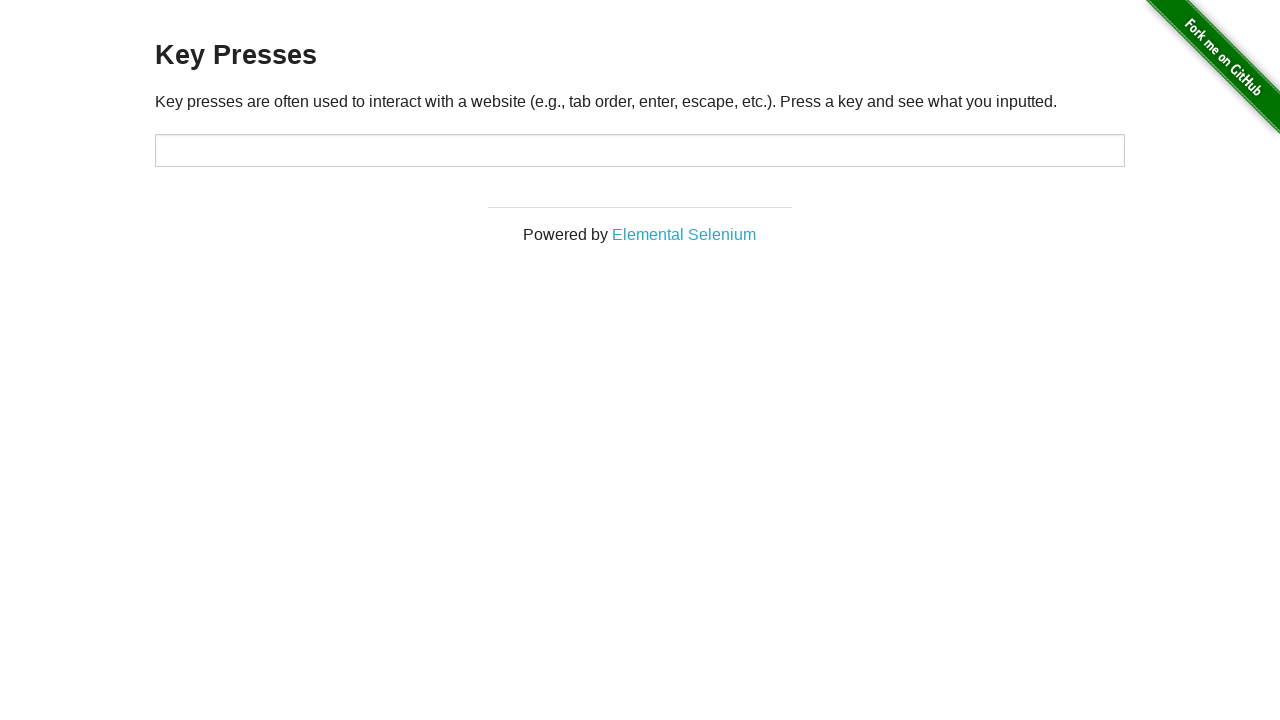

Cleared input field in preparation for letter 'v' on xpath=/html/body/div[2]/div/div/form/input
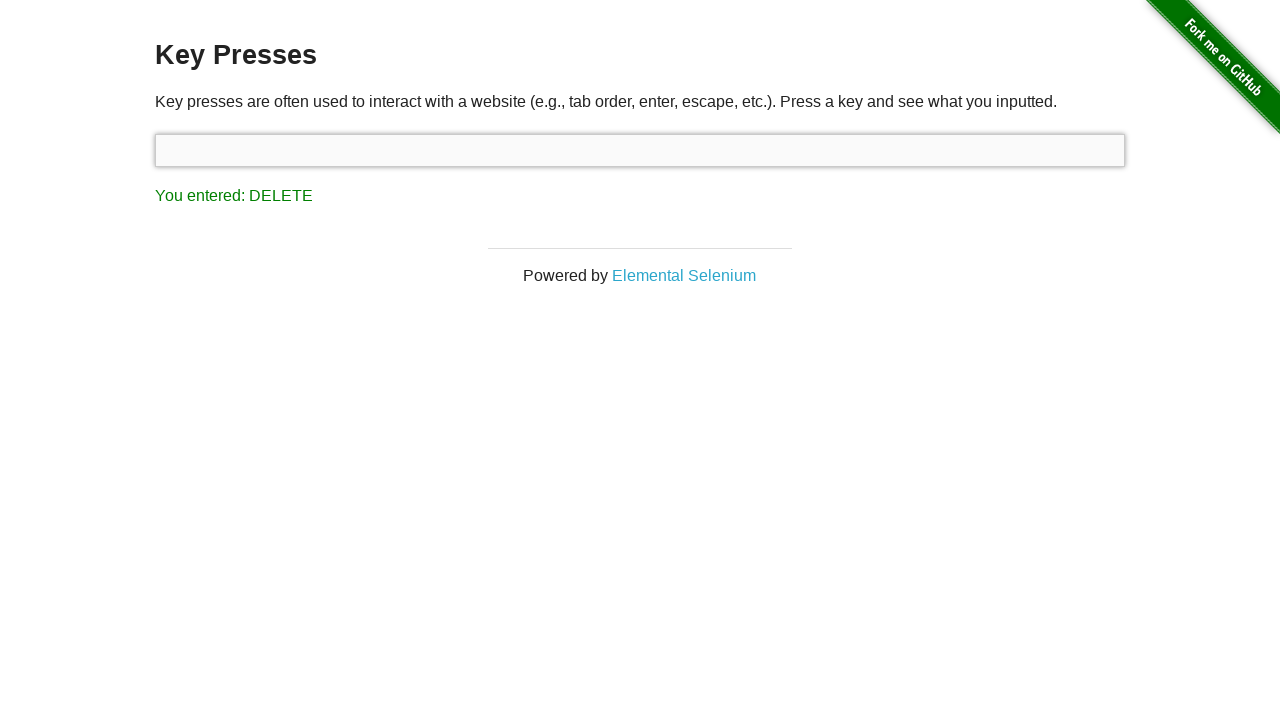

Filled input field with letter 'v' on xpath=/html/body/div[2]/div/div/form/input
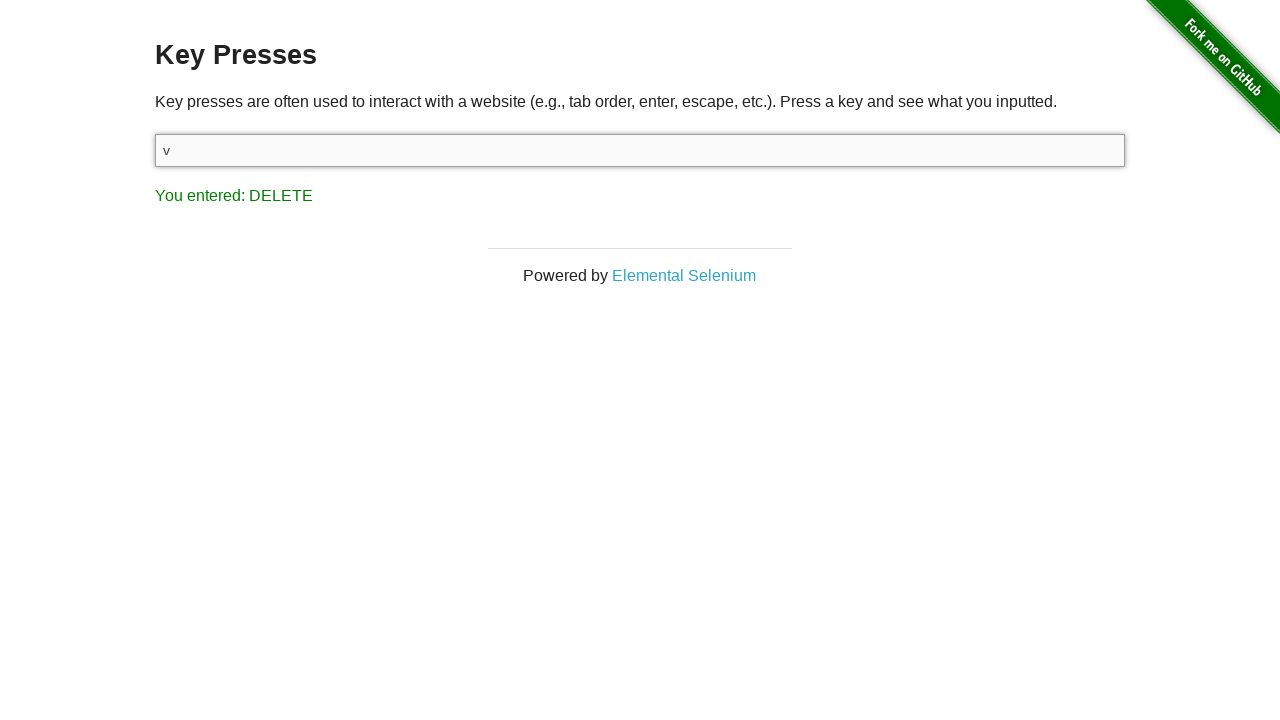

Pressed Enter to submit letter 'v' on xpath=/html/body/div[2]/div/div/form/input
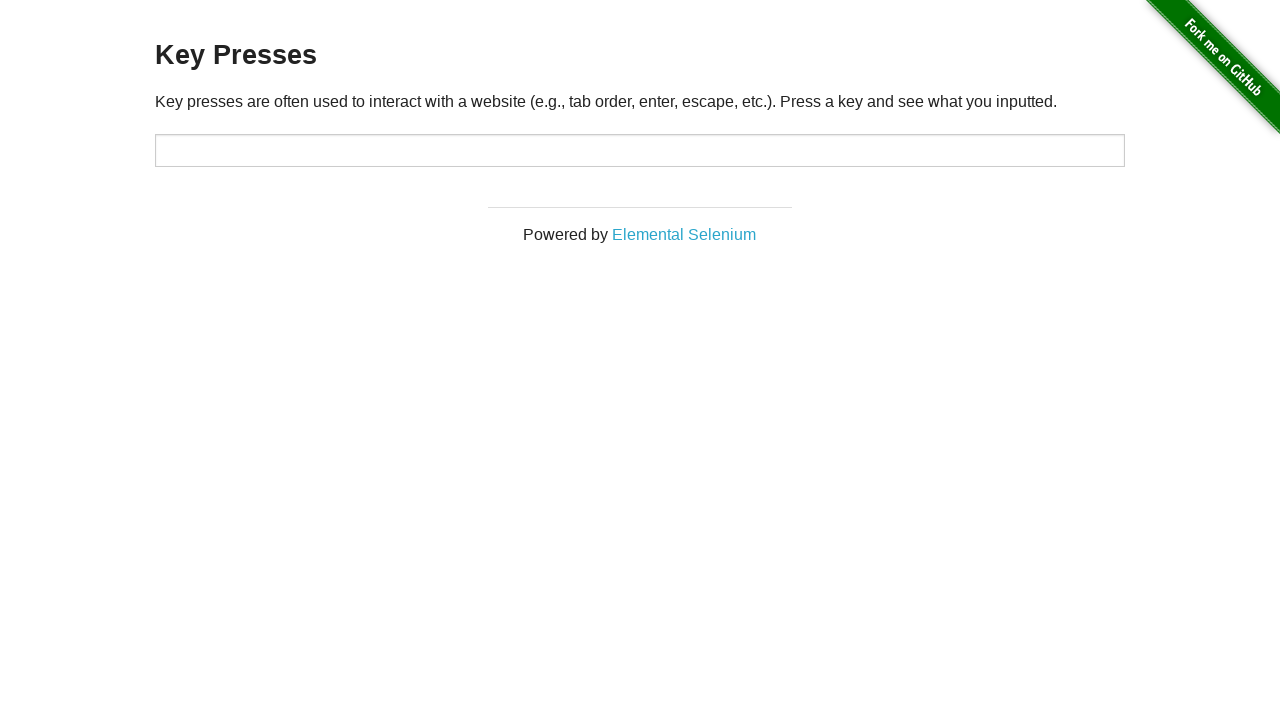

Waited 500ms to see result for letter 'v'
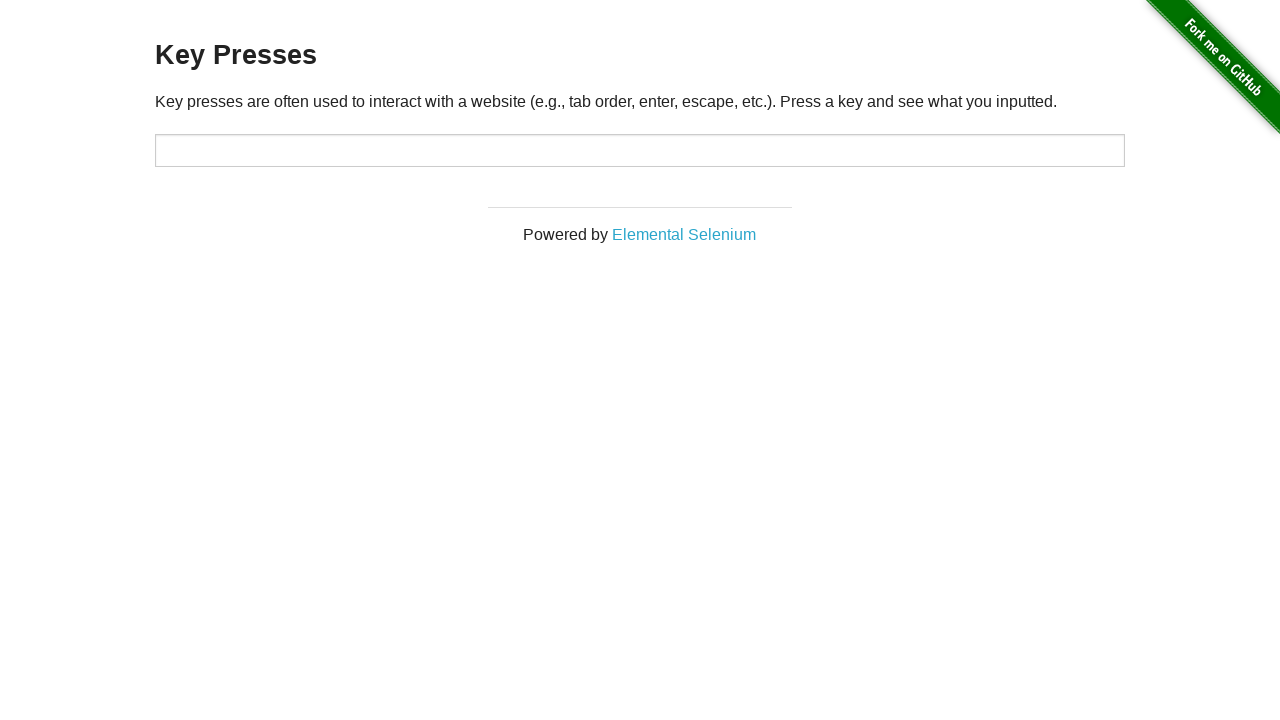

Cleared input field in preparation for letter 'w' on xpath=/html/body/div[2]/div/div/form/input
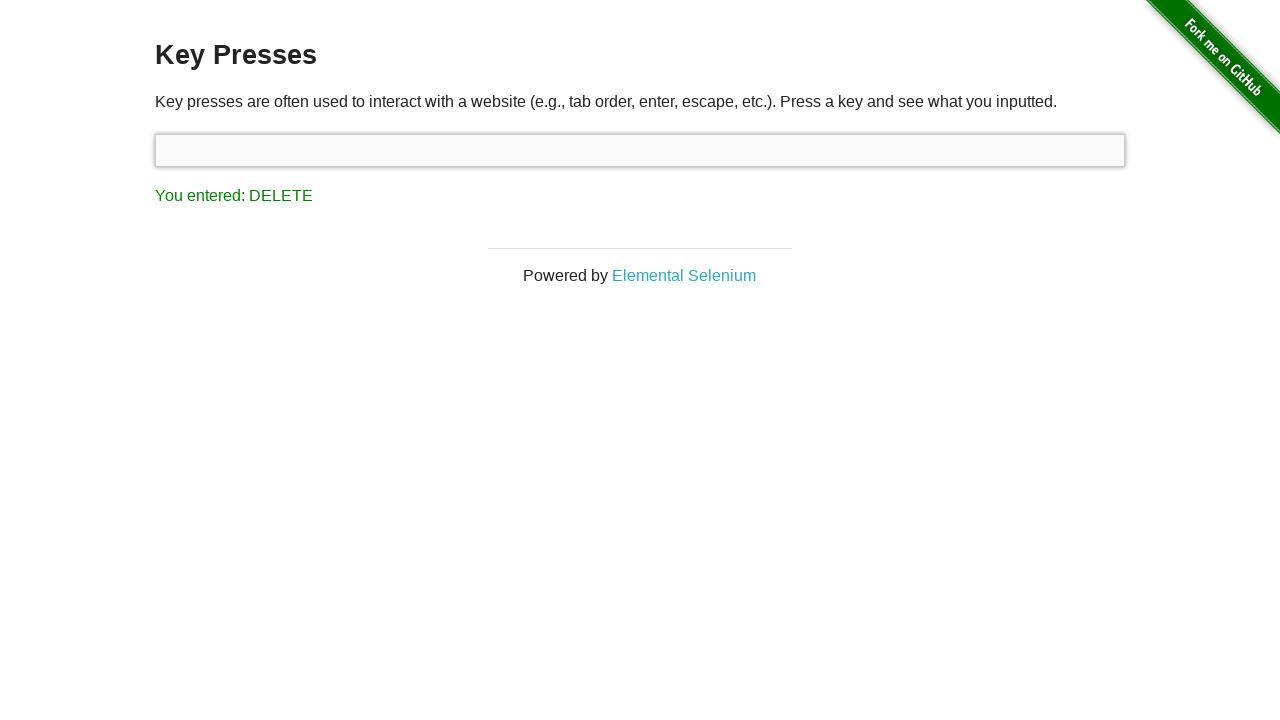

Filled input field with letter 'w' on xpath=/html/body/div[2]/div/div/form/input
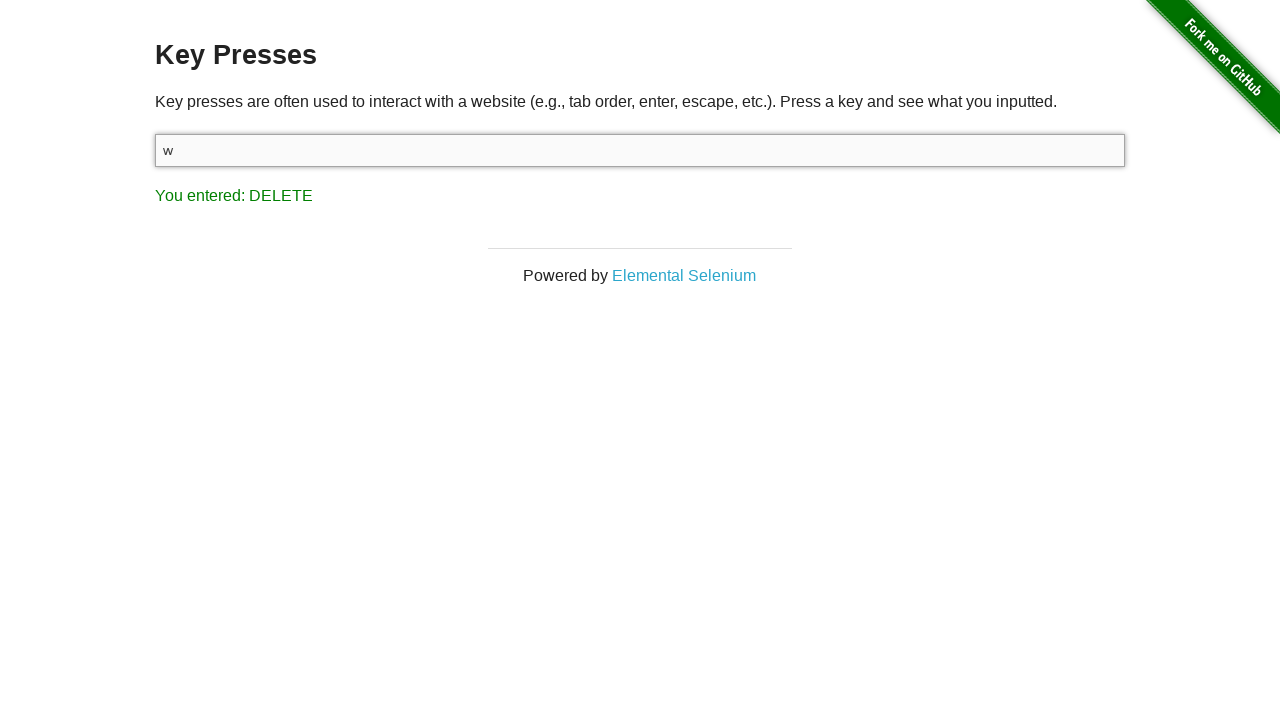

Pressed Enter to submit letter 'w' on xpath=/html/body/div[2]/div/div/form/input
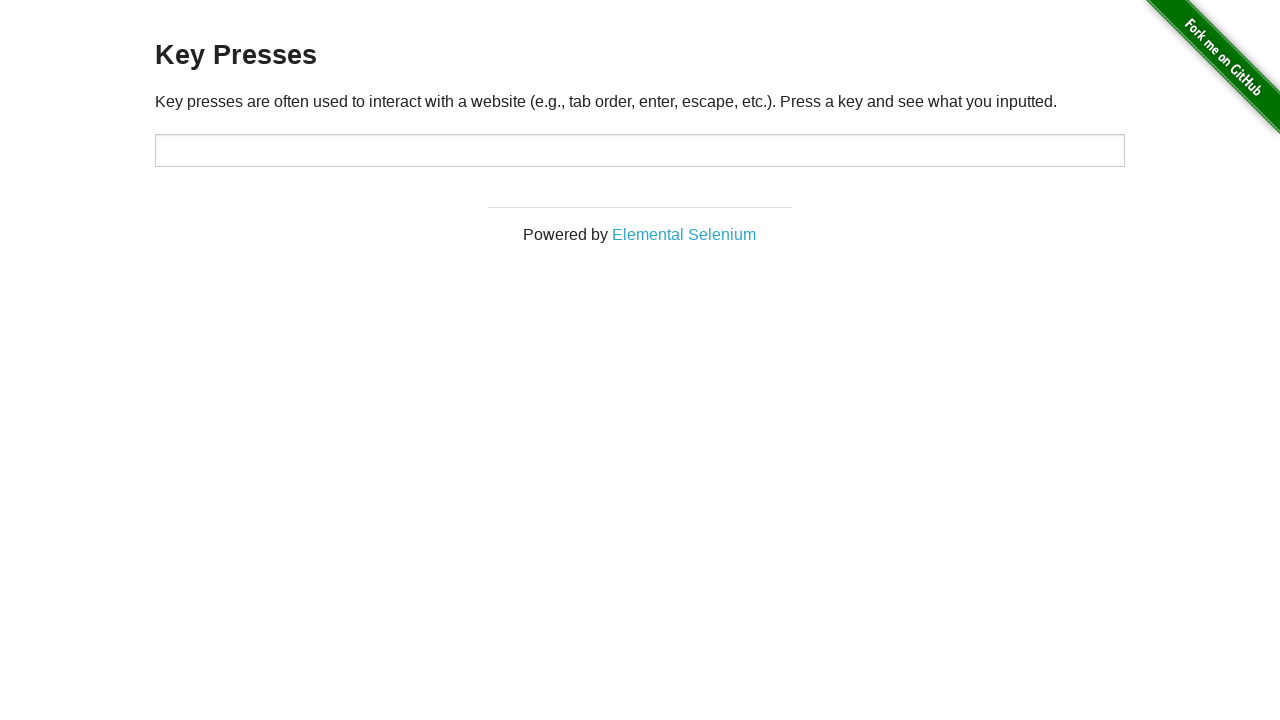

Waited 500ms to see result for letter 'w'
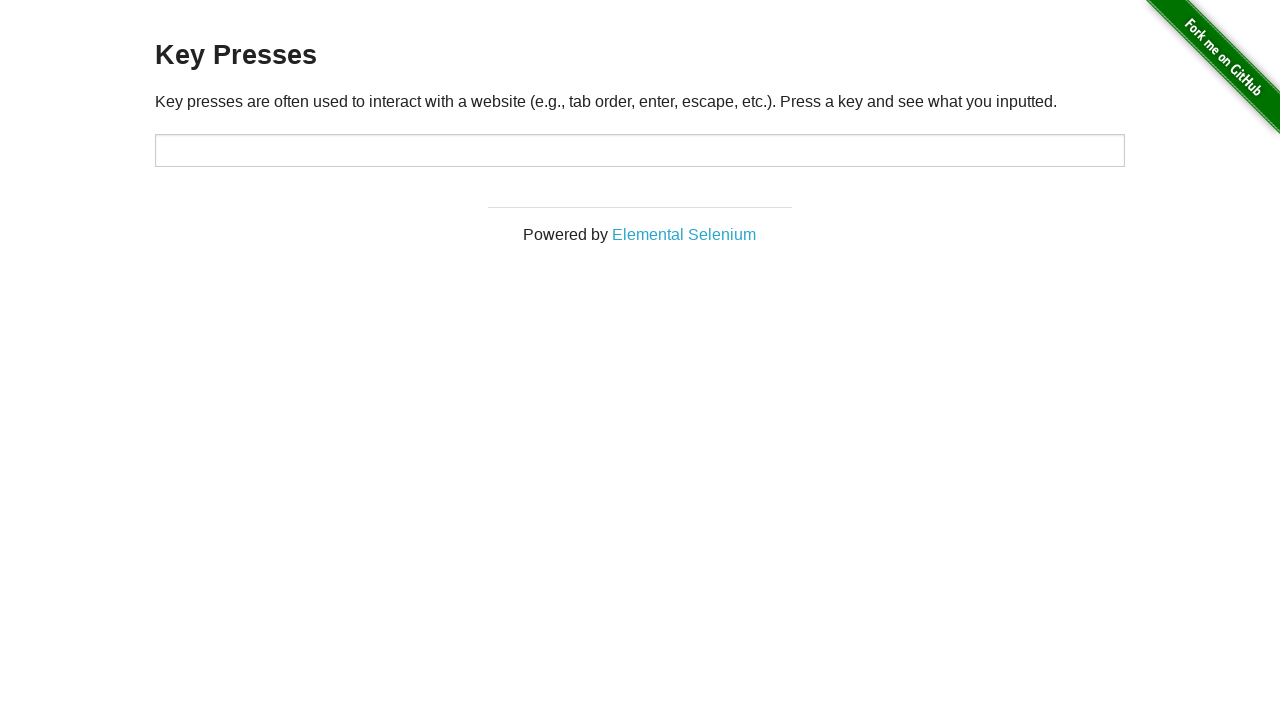

Cleared input field in preparation for letter 'x' on xpath=/html/body/div[2]/div/div/form/input
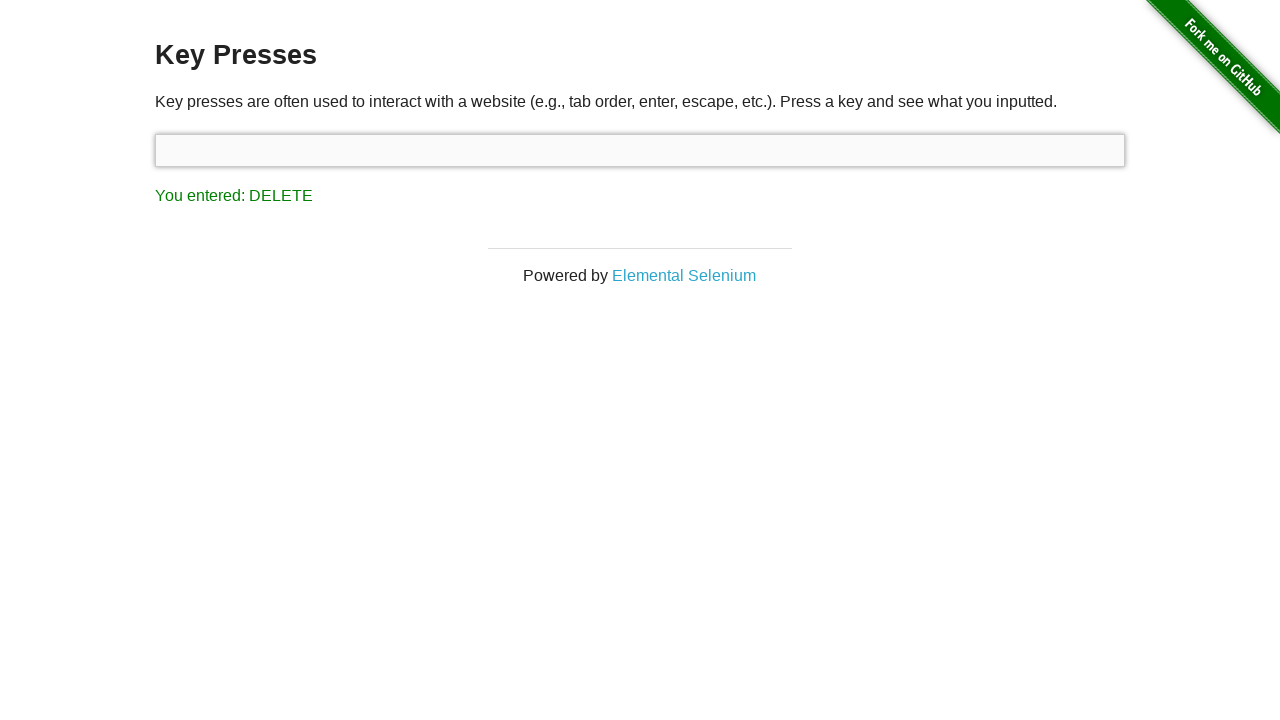

Filled input field with letter 'x' on xpath=/html/body/div[2]/div/div/form/input
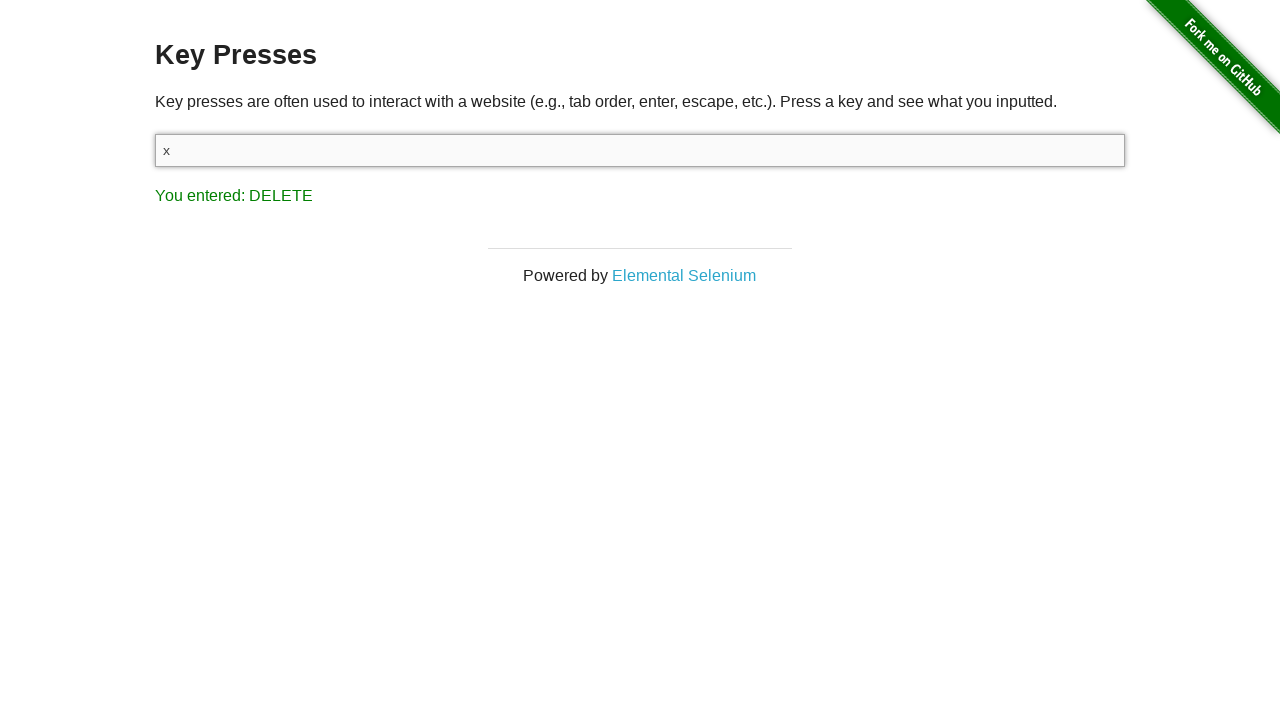

Pressed Enter to submit letter 'x' on xpath=/html/body/div[2]/div/div/form/input
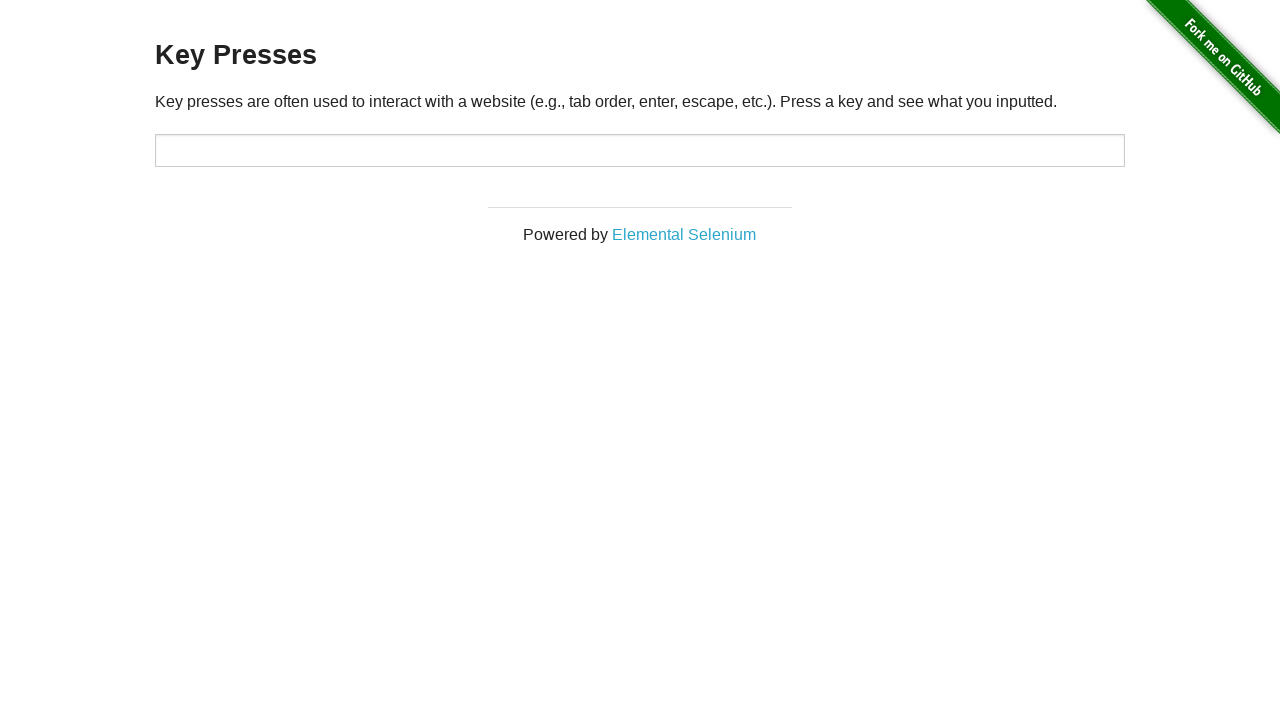

Waited 500ms to see result for letter 'x'
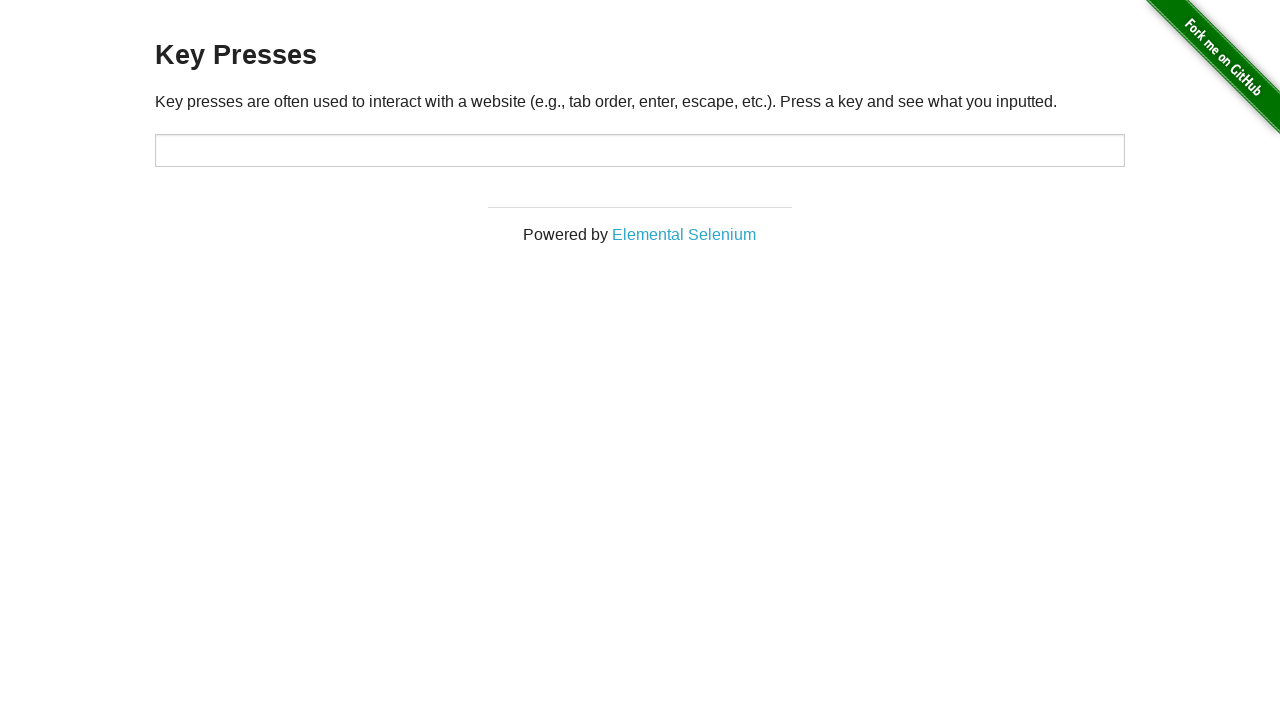

Cleared input field in preparation for letter 'y' on xpath=/html/body/div[2]/div/div/form/input
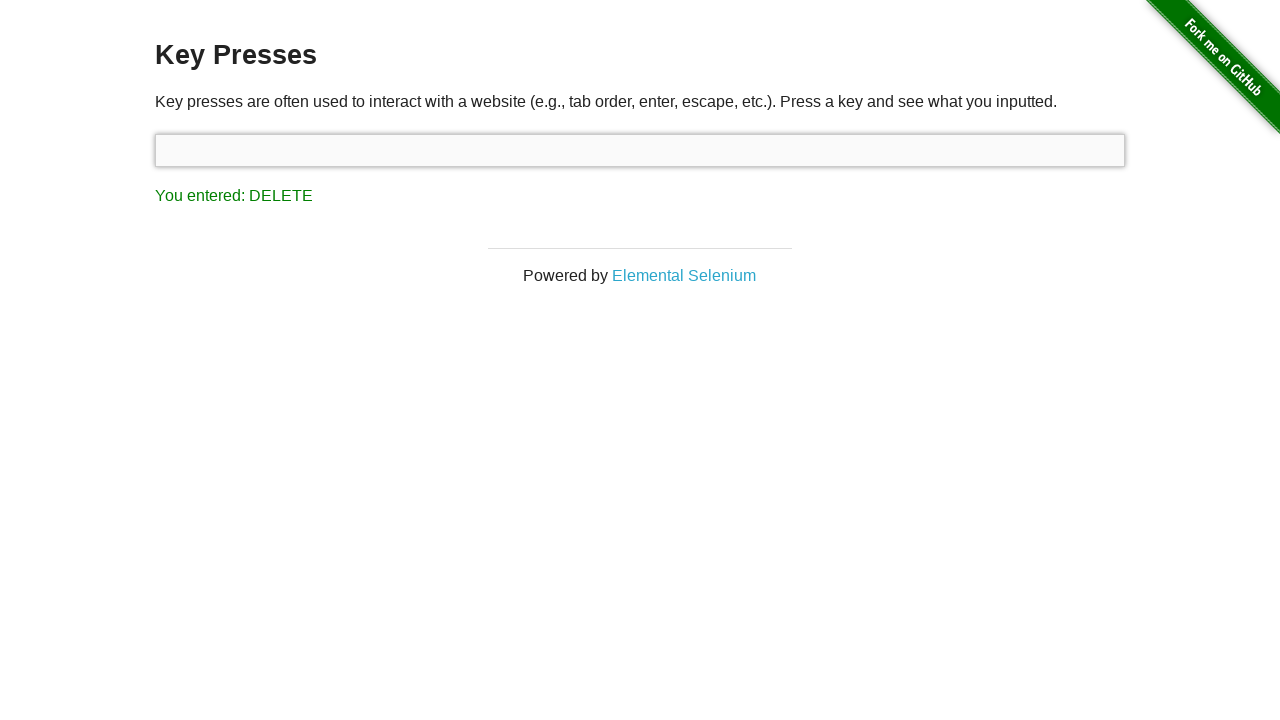

Filled input field with letter 'y' on xpath=/html/body/div[2]/div/div/form/input
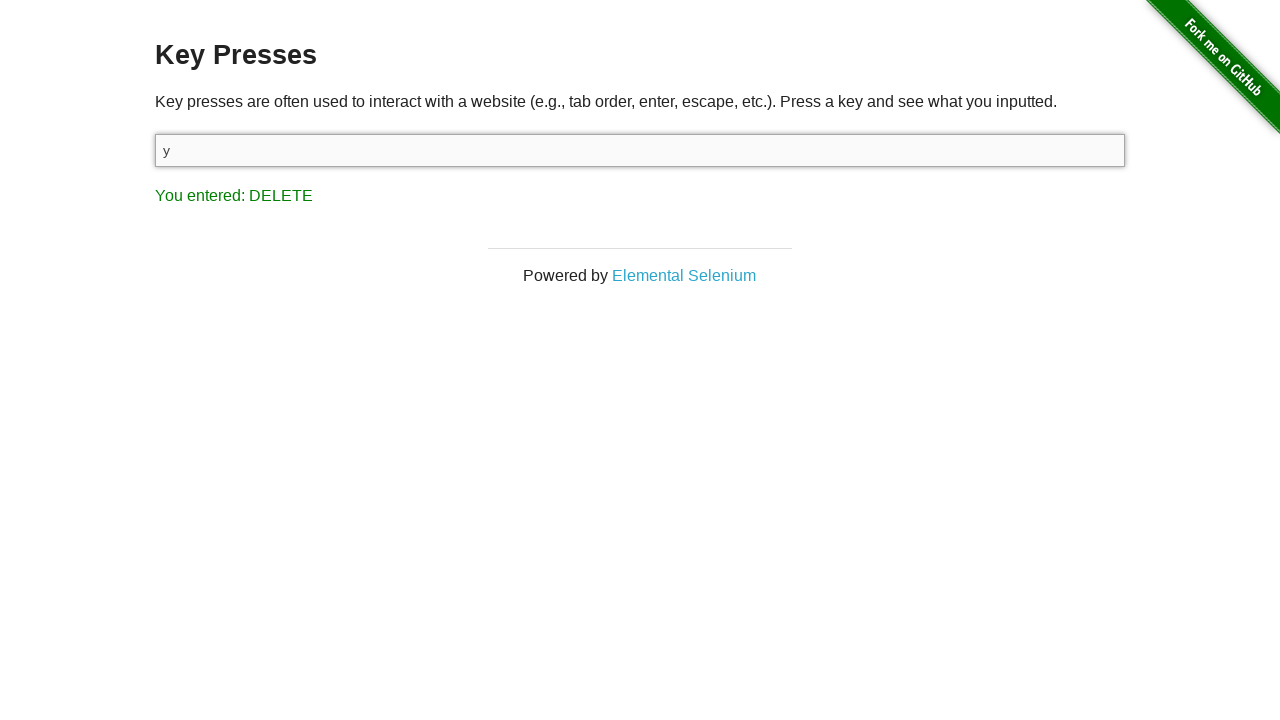

Pressed Enter to submit letter 'y' on xpath=/html/body/div[2]/div/div/form/input
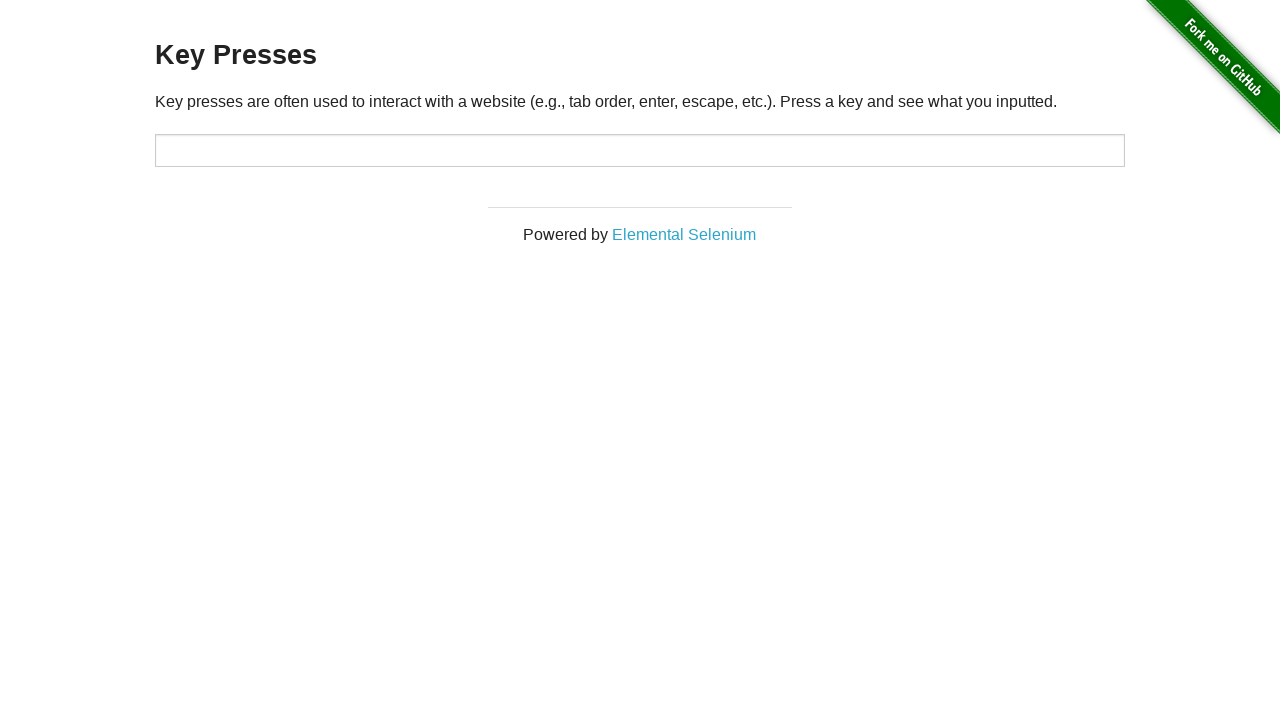

Waited 500ms to see result for letter 'y'
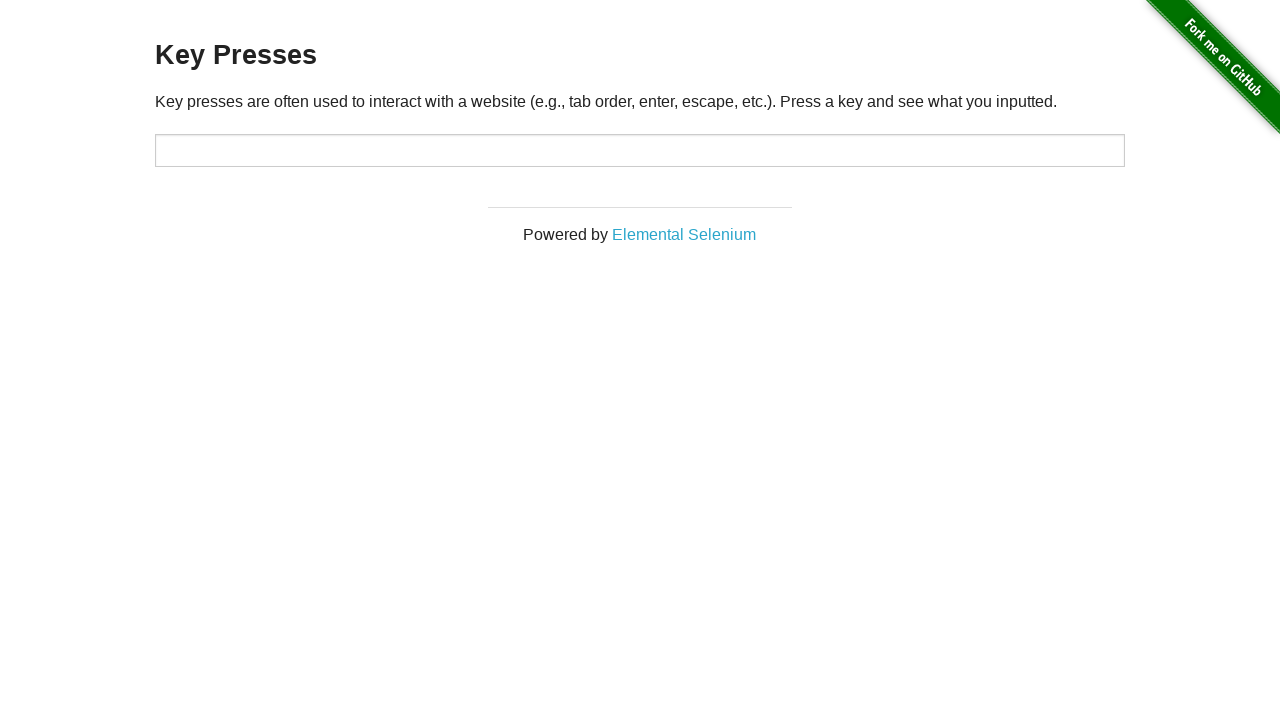

Cleared input field in preparation for letter 'z' on xpath=/html/body/div[2]/div/div/form/input
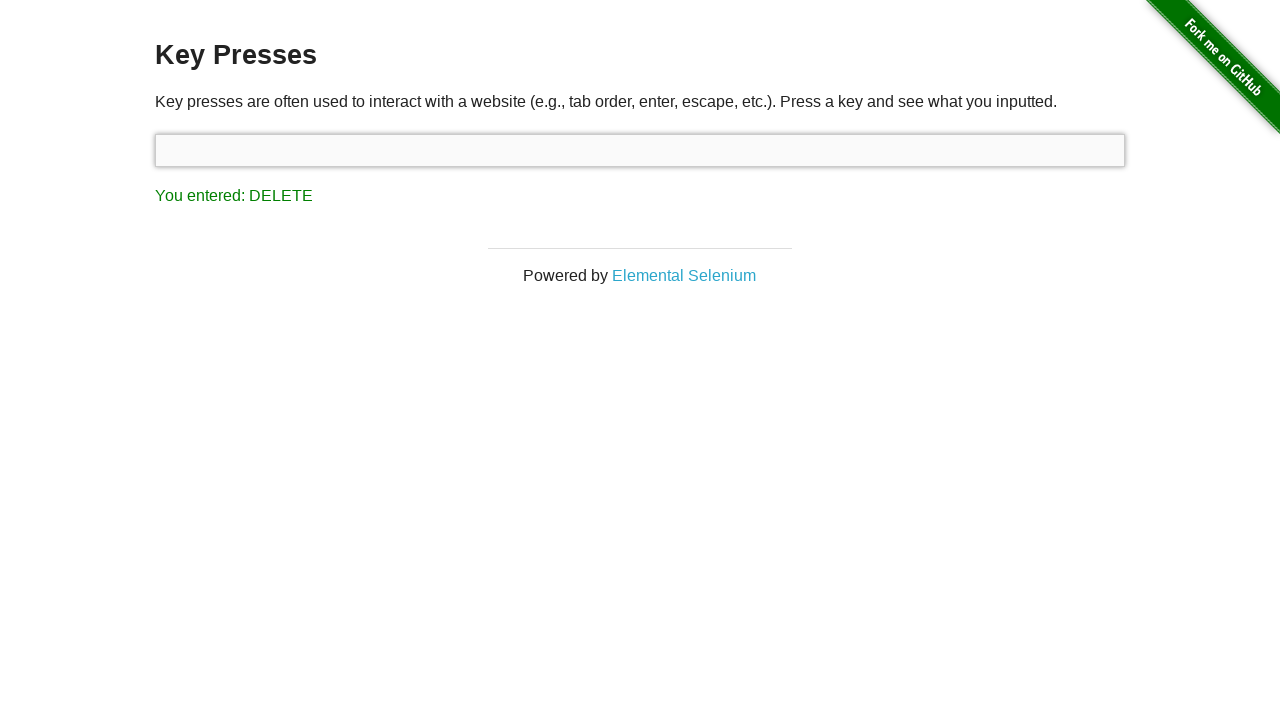

Filled input field with letter 'z' on xpath=/html/body/div[2]/div/div/form/input
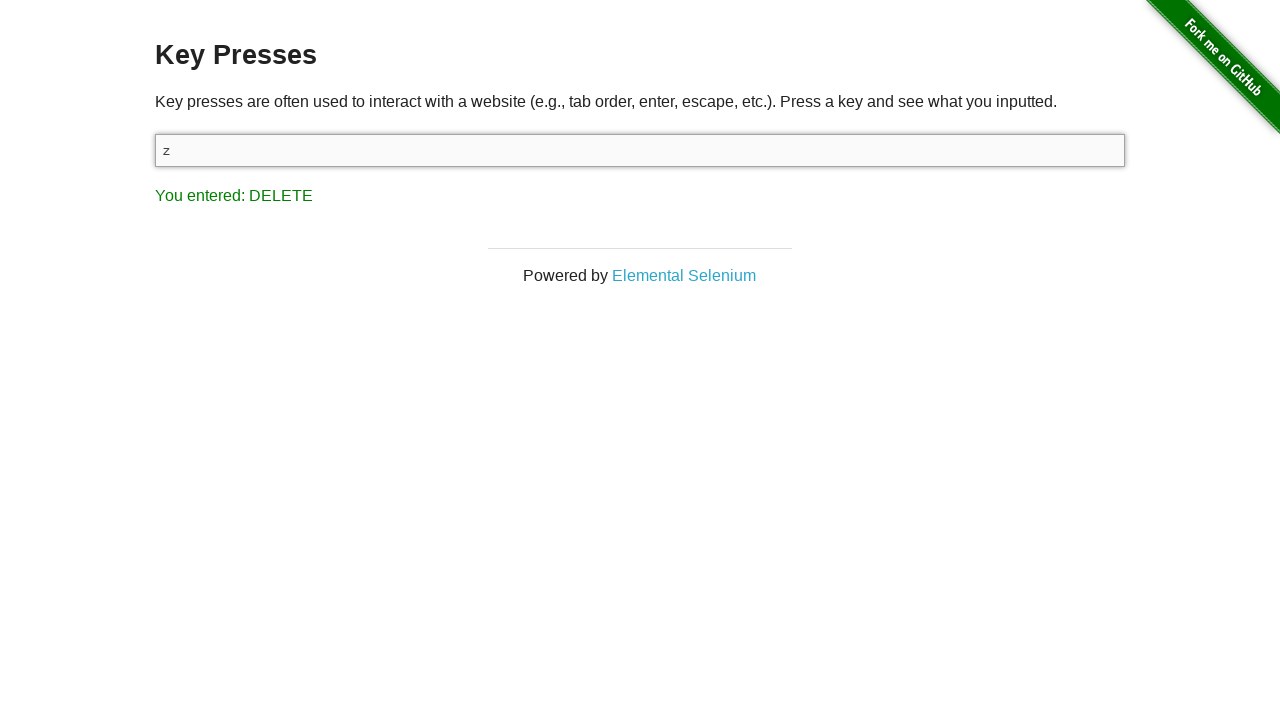

Pressed Enter to submit letter 'z' on xpath=/html/body/div[2]/div/div/form/input
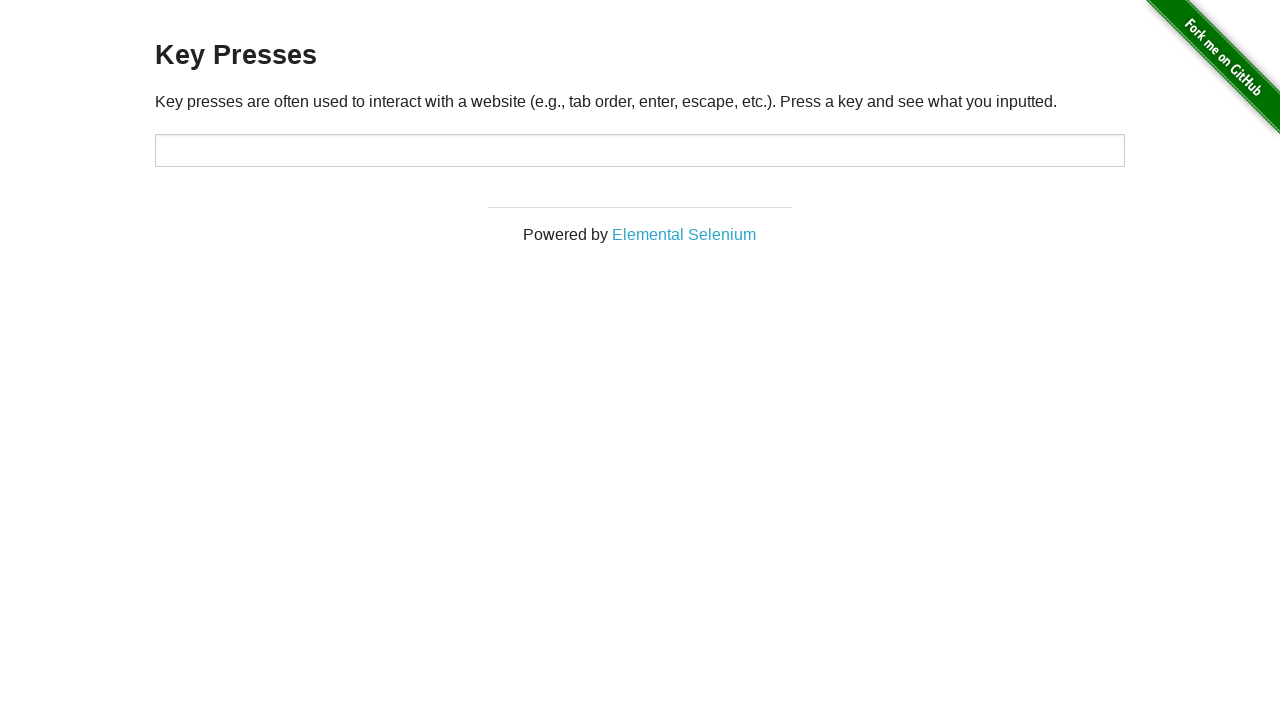

Waited 500ms to see result for letter 'z'
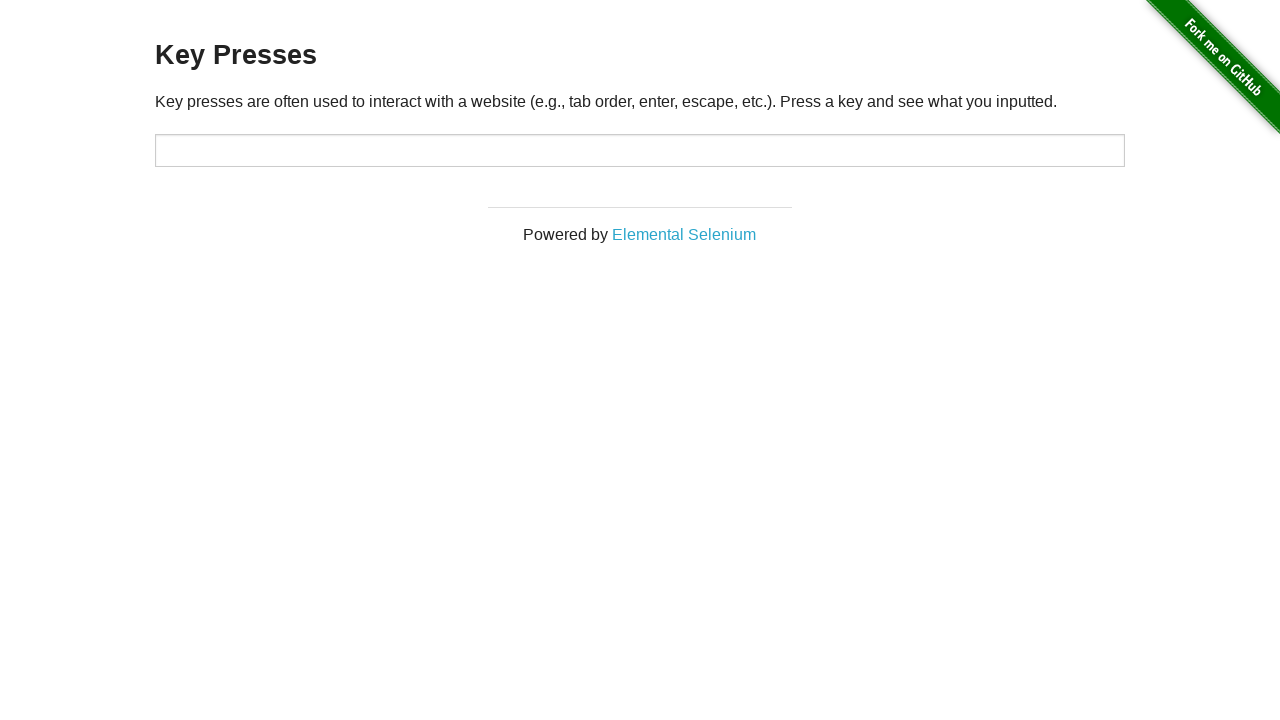

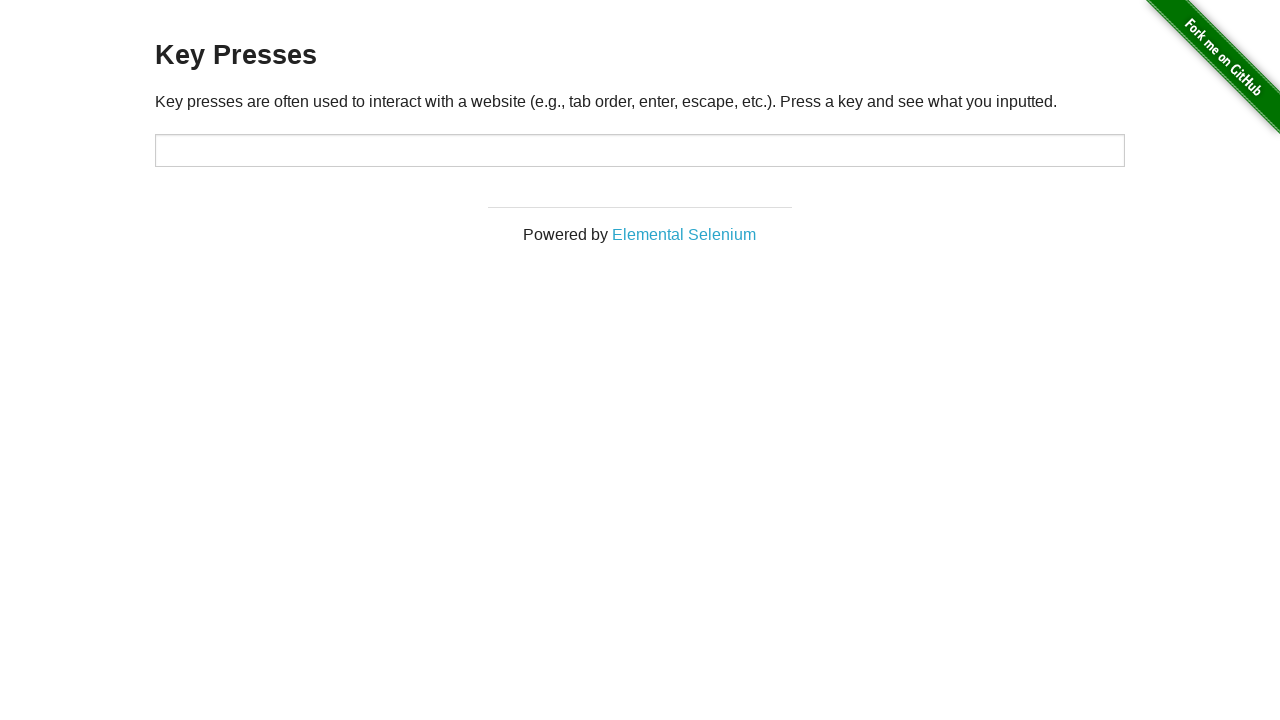